Tests jQuery UI datepicker functionality by navigating through months and selecting a specific date

Starting URL: https://jqueryui.com/datepicker/

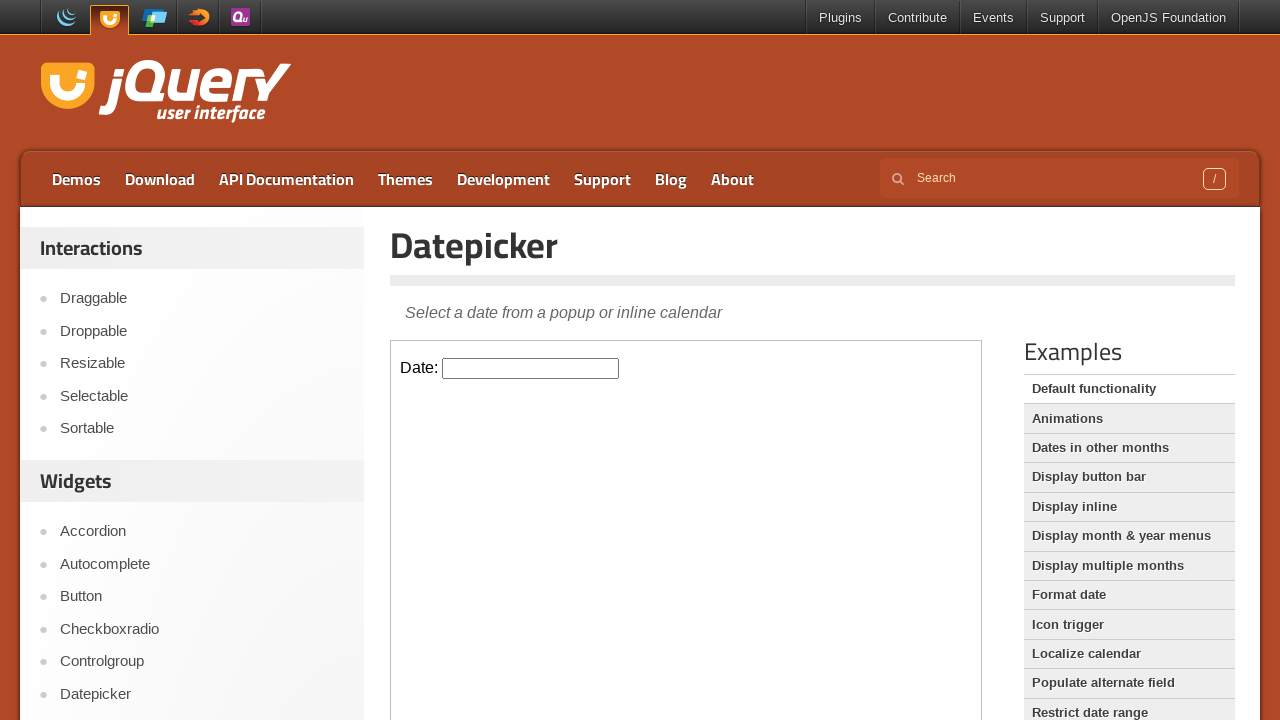

Located and switched to the datepicker iframe
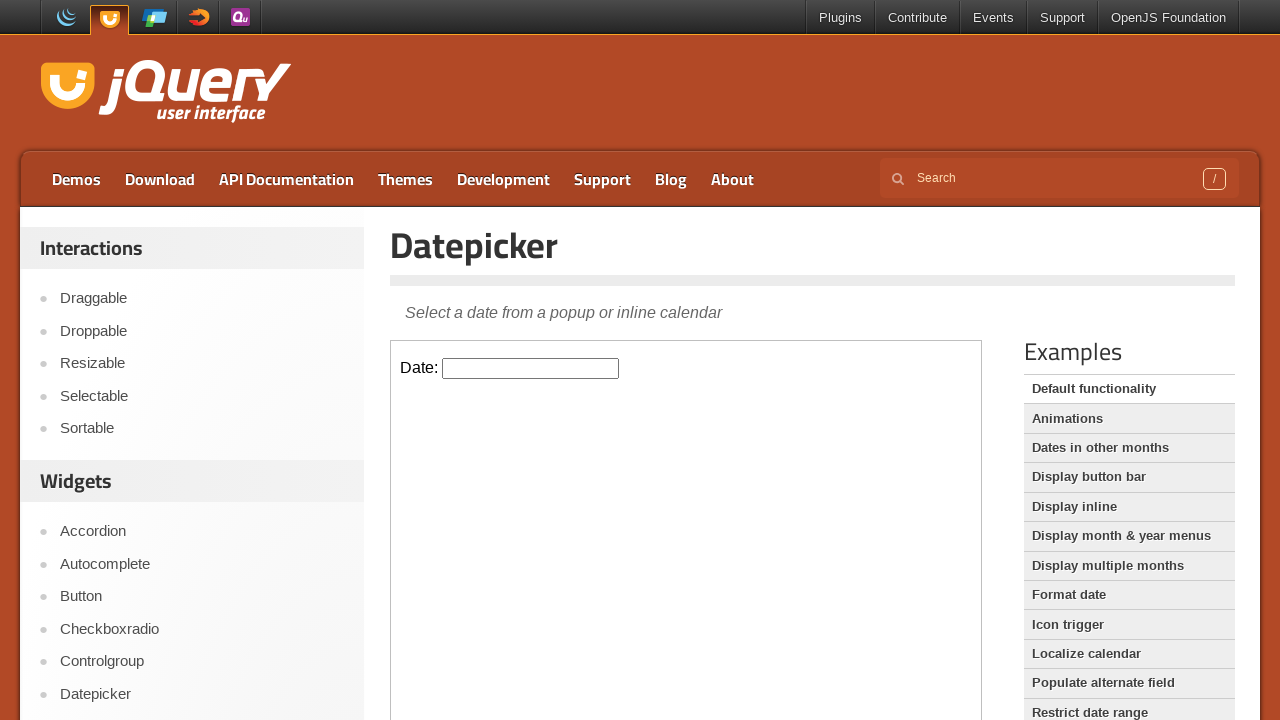

Clicked on the datepicker input to open the calendar at (531, 368) on iframe >> nth=0 >> internal:control=enter-frame >> #datepicker
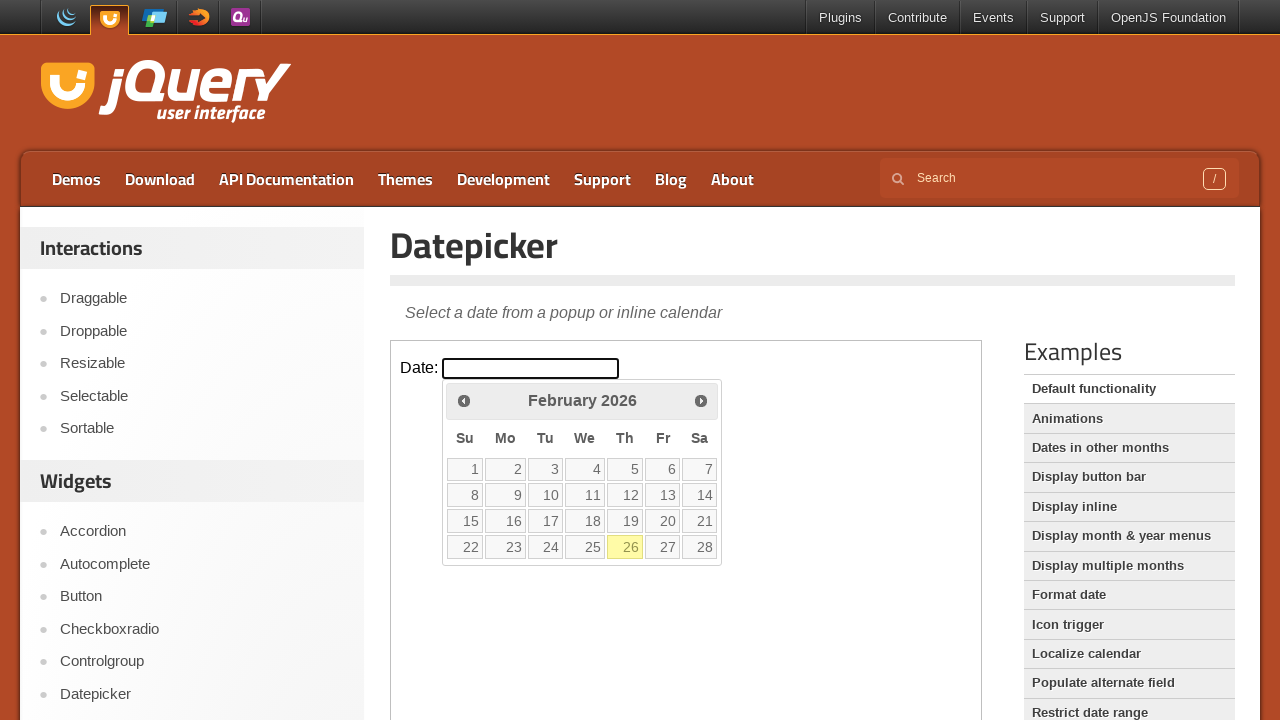

Read current calendar date: February 2026
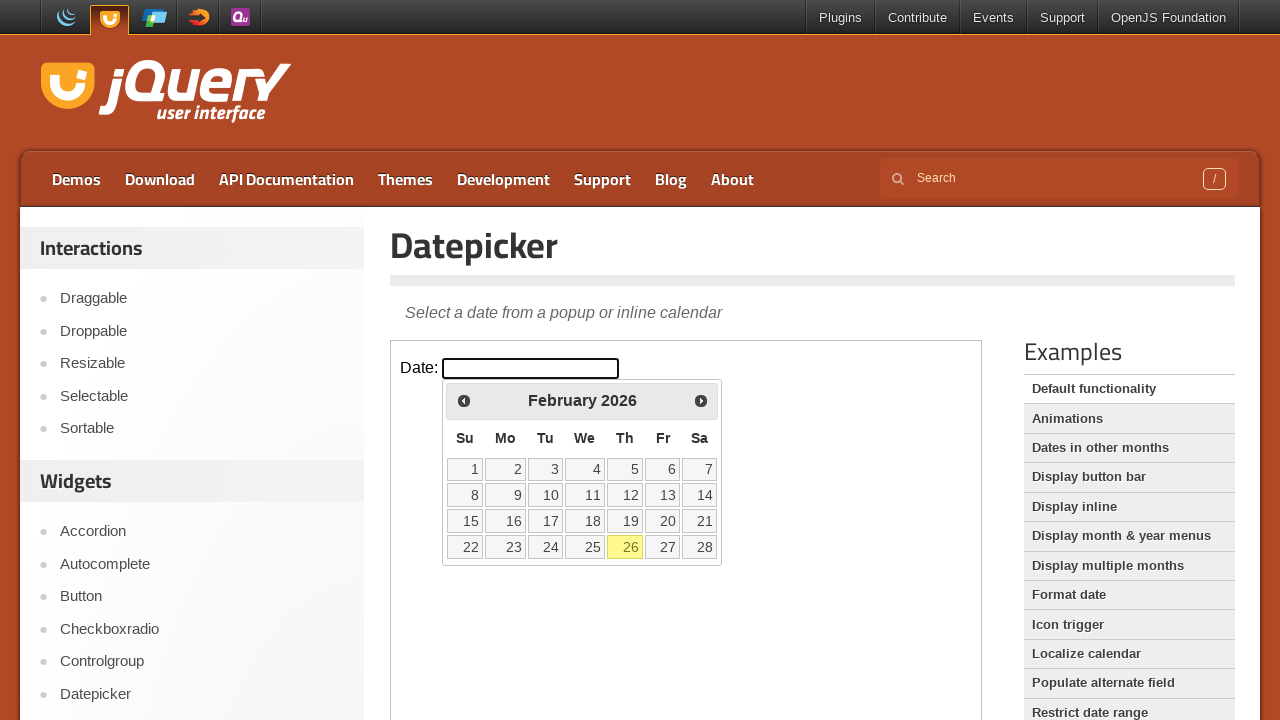

Clicked previous month button to navigate backwards at (464, 400) on iframe >> nth=0 >> internal:control=enter-frame >> .ui-icon.ui-icon-circle-trian
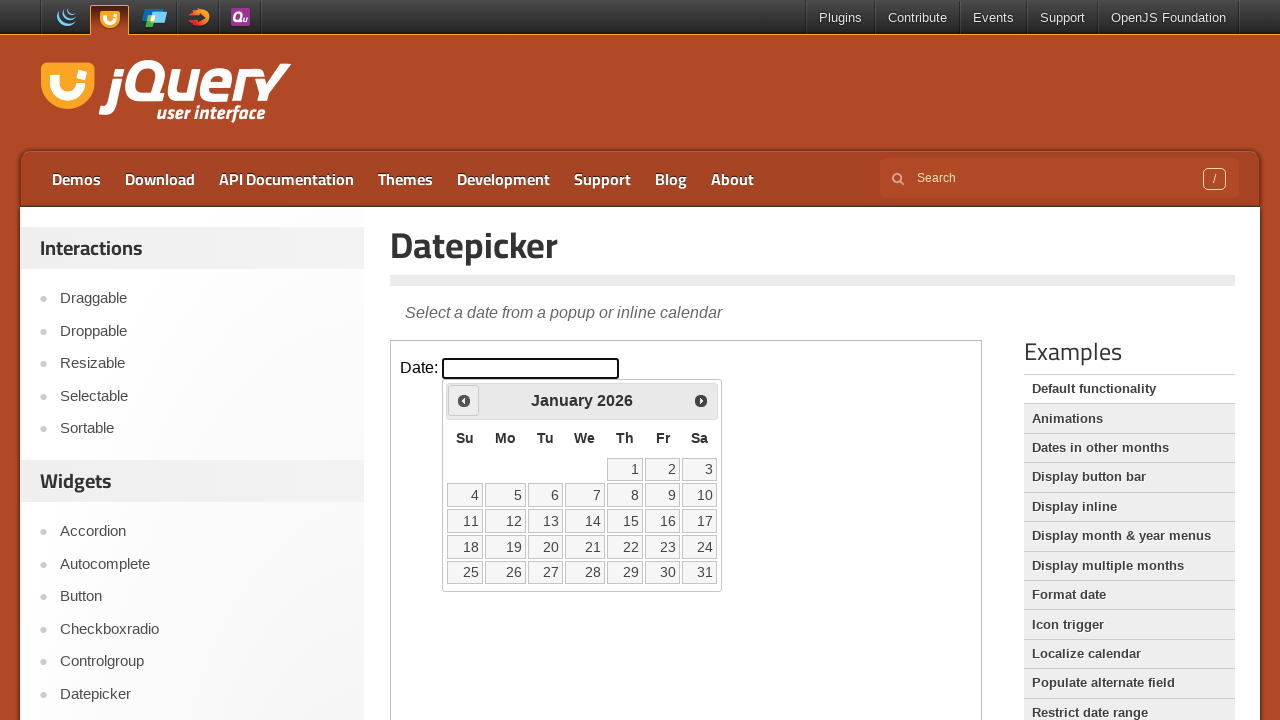

Read current calendar date: January 2026
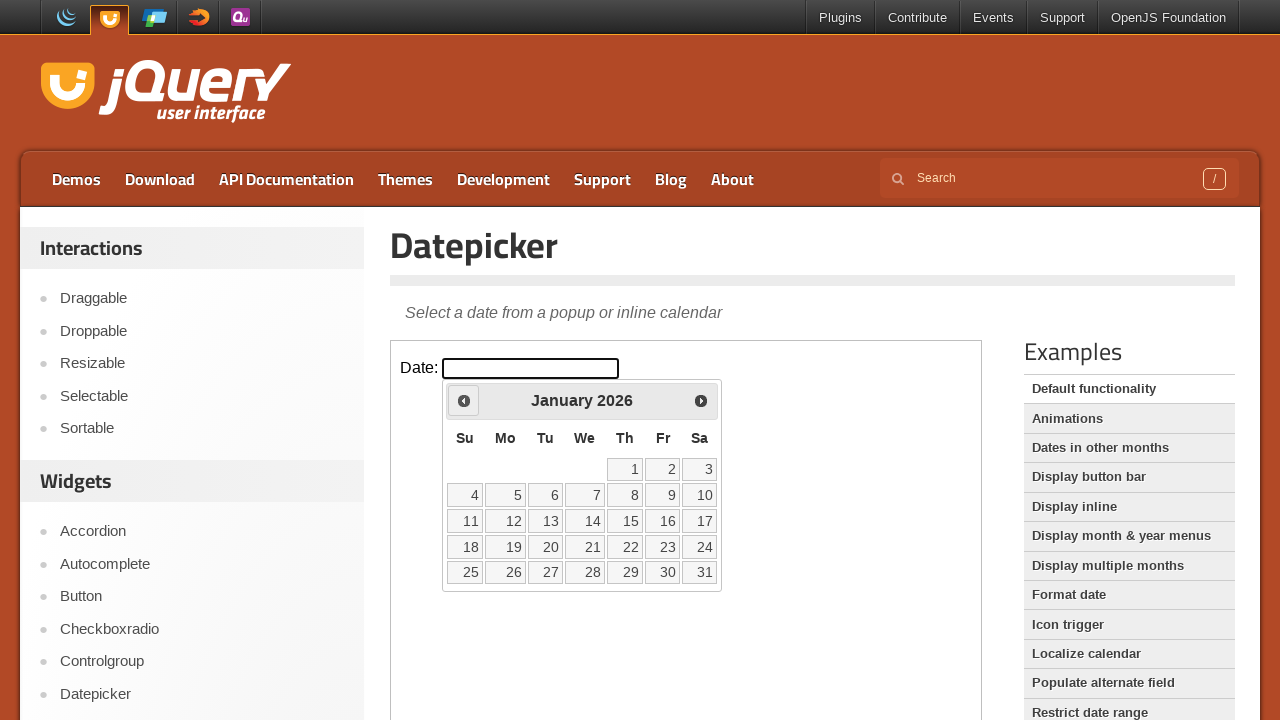

Clicked previous month button to navigate backwards at (464, 400) on iframe >> nth=0 >> internal:control=enter-frame >> .ui-icon.ui-icon-circle-trian
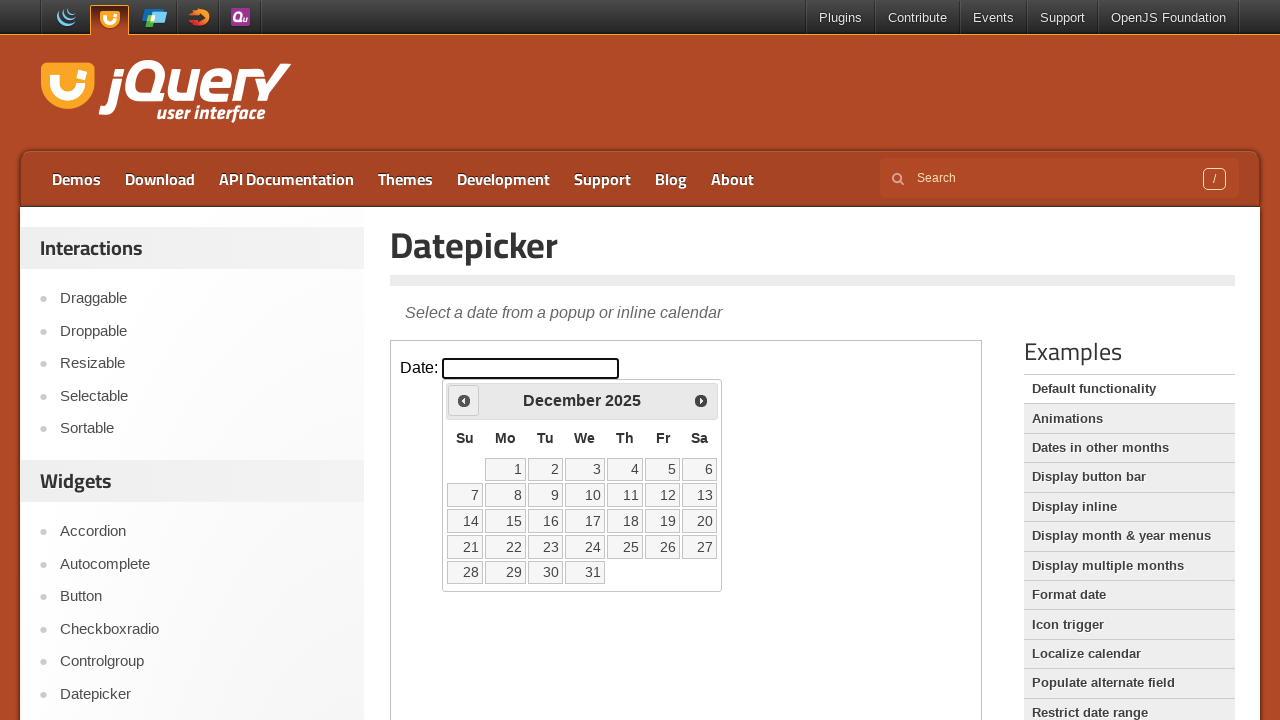

Read current calendar date: December 2025
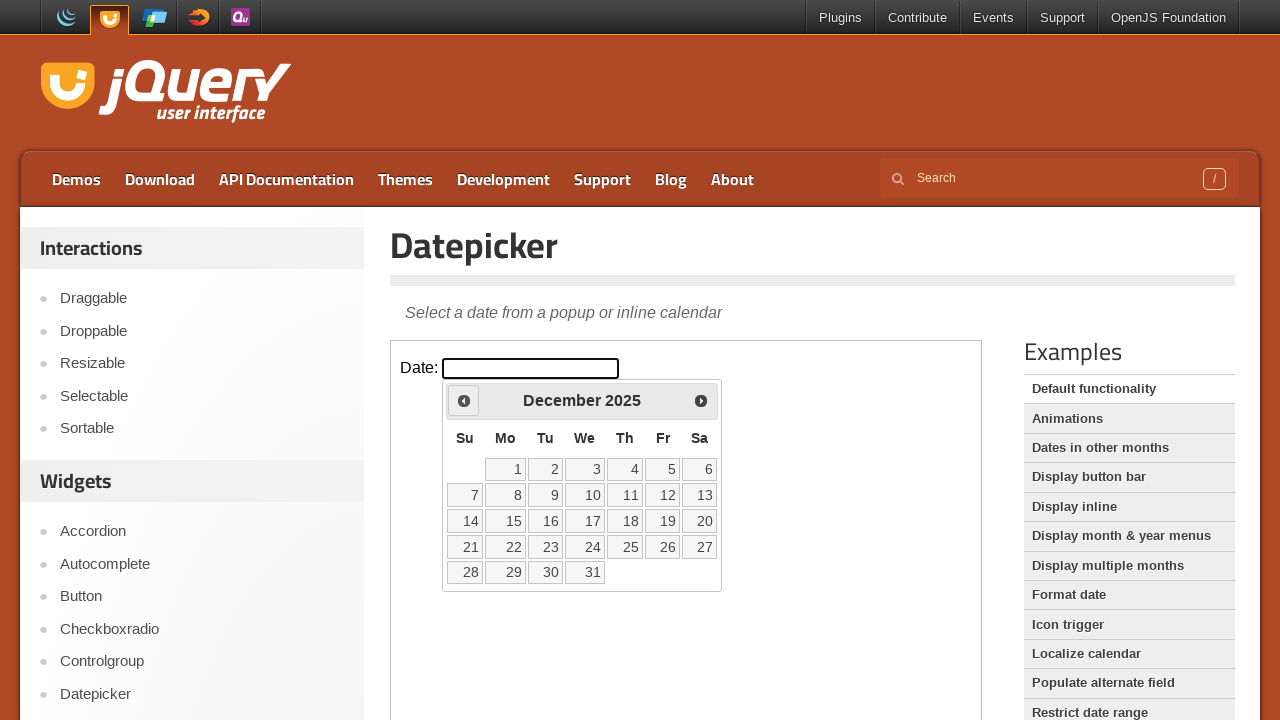

Clicked previous month button to navigate backwards at (464, 400) on iframe >> nth=0 >> internal:control=enter-frame >> .ui-icon.ui-icon-circle-trian
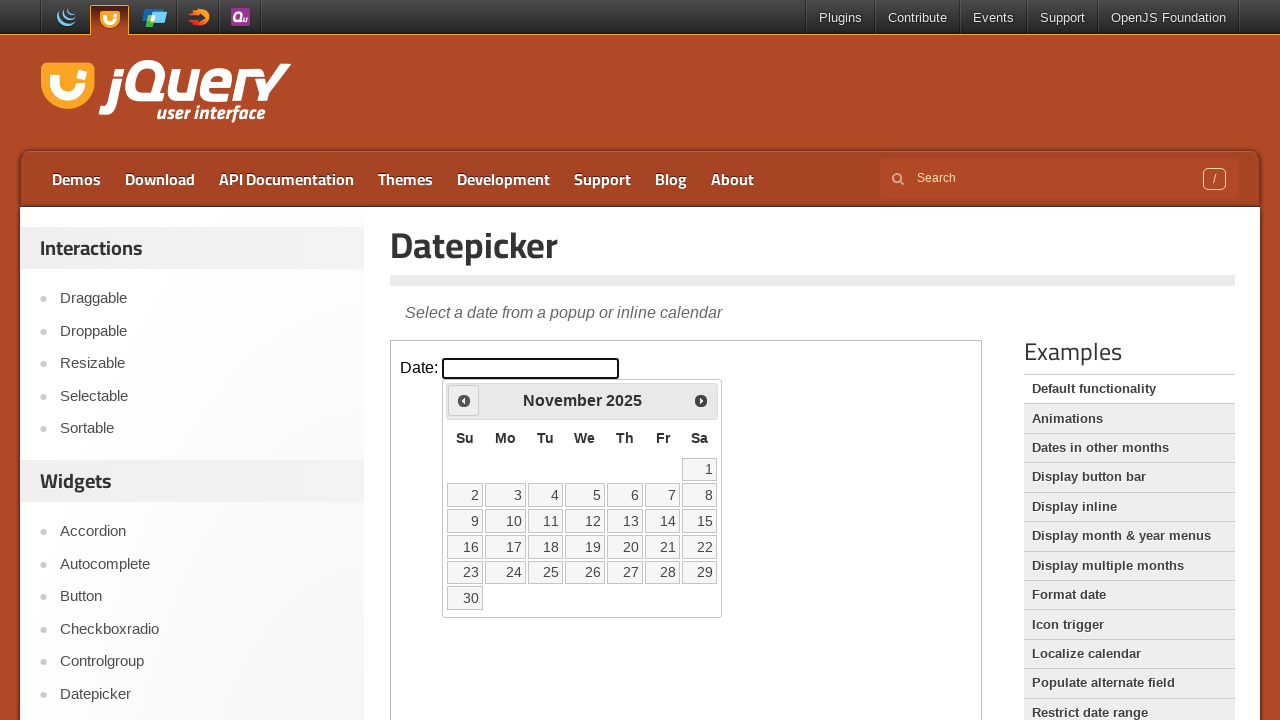

Read current calendar date: November 2025
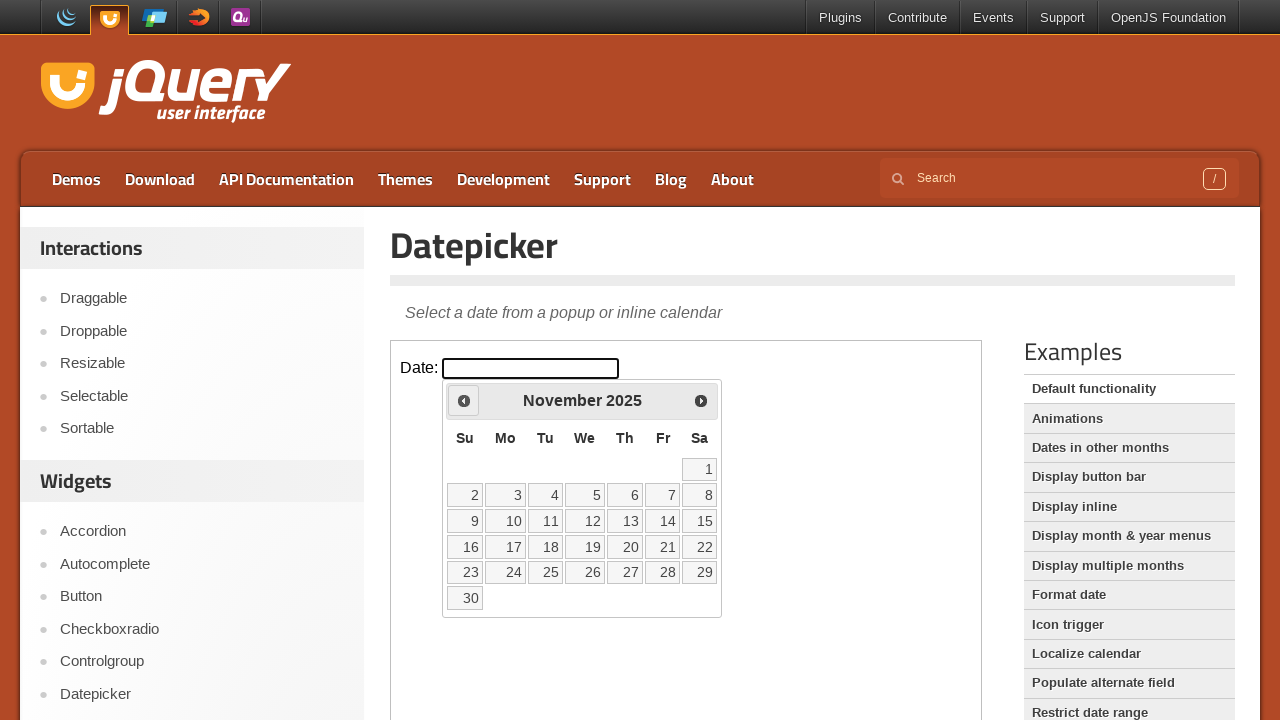

Clicked previous month button to navigate backwards at (464, 400) on iframe >> nth=0 >> internal:control=enter-frame >> .ui-icon.ui-icon-circle-trian
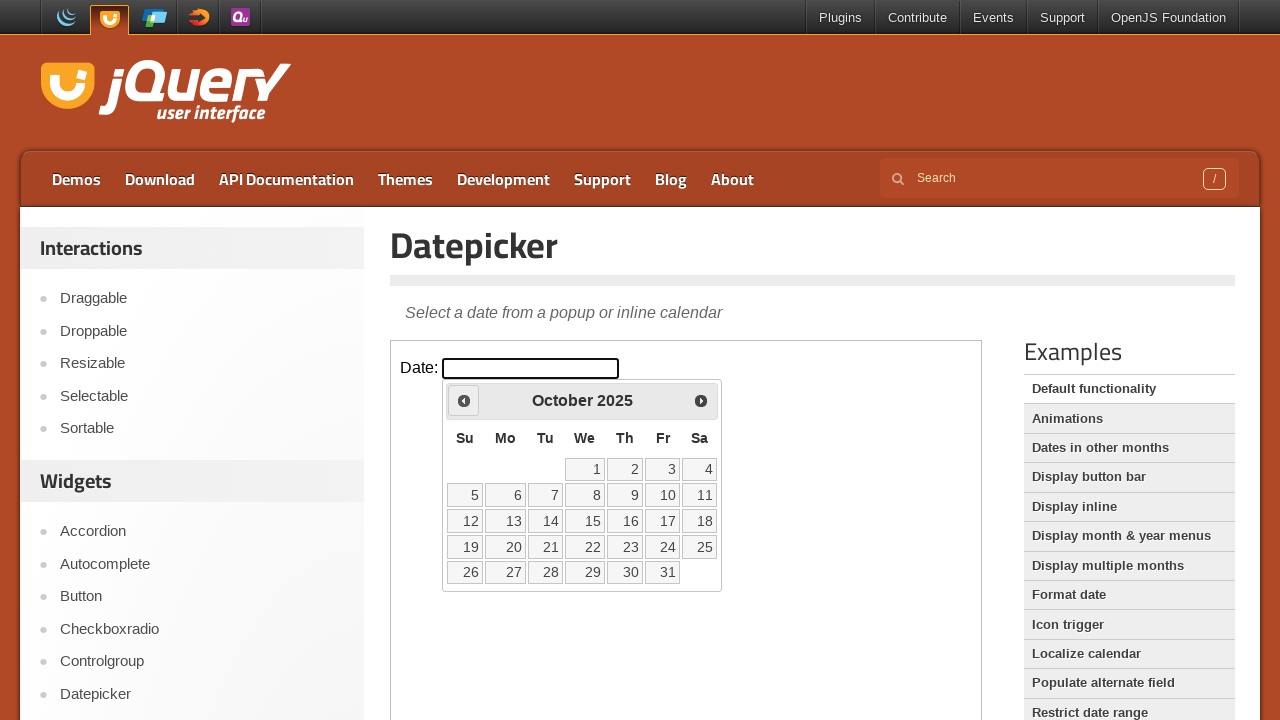

Read current calendar date: October 2025
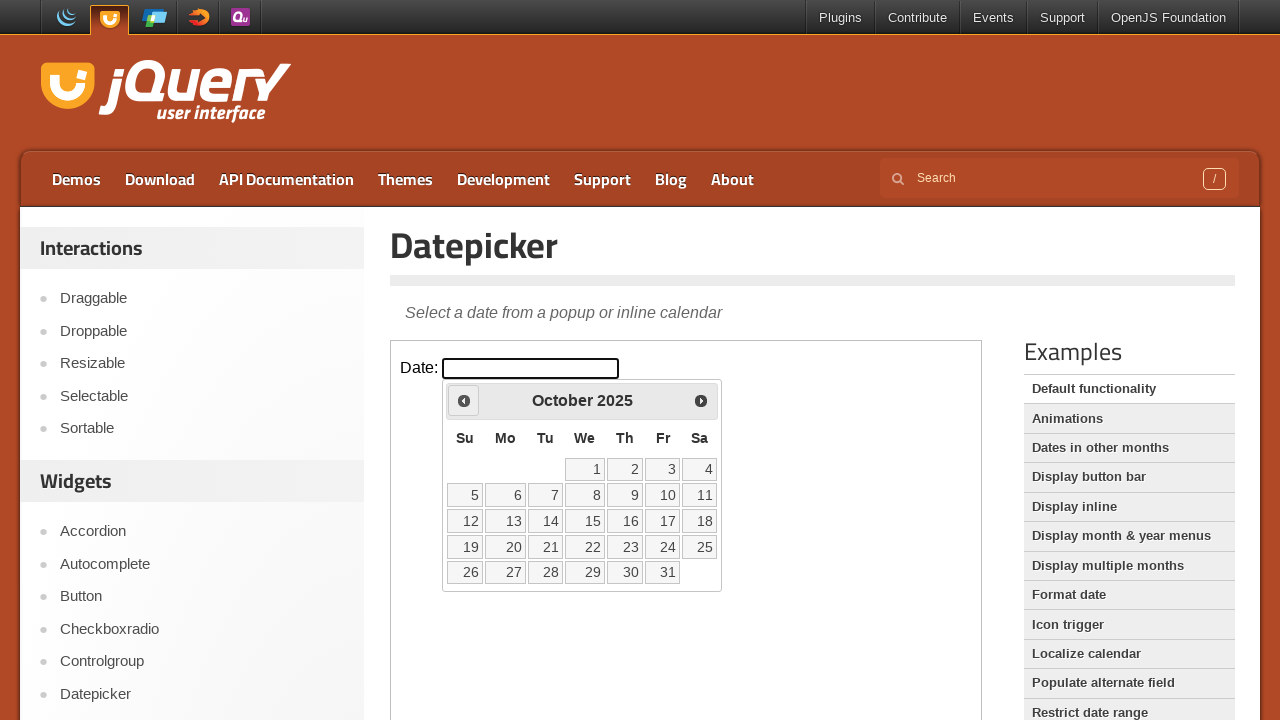

Clicked previous month button to navigate backwards at (464, 400) on iframe >> nth=0 >> internal:control=enter-frame >> .ui-icon.ui-icon-circle-trian
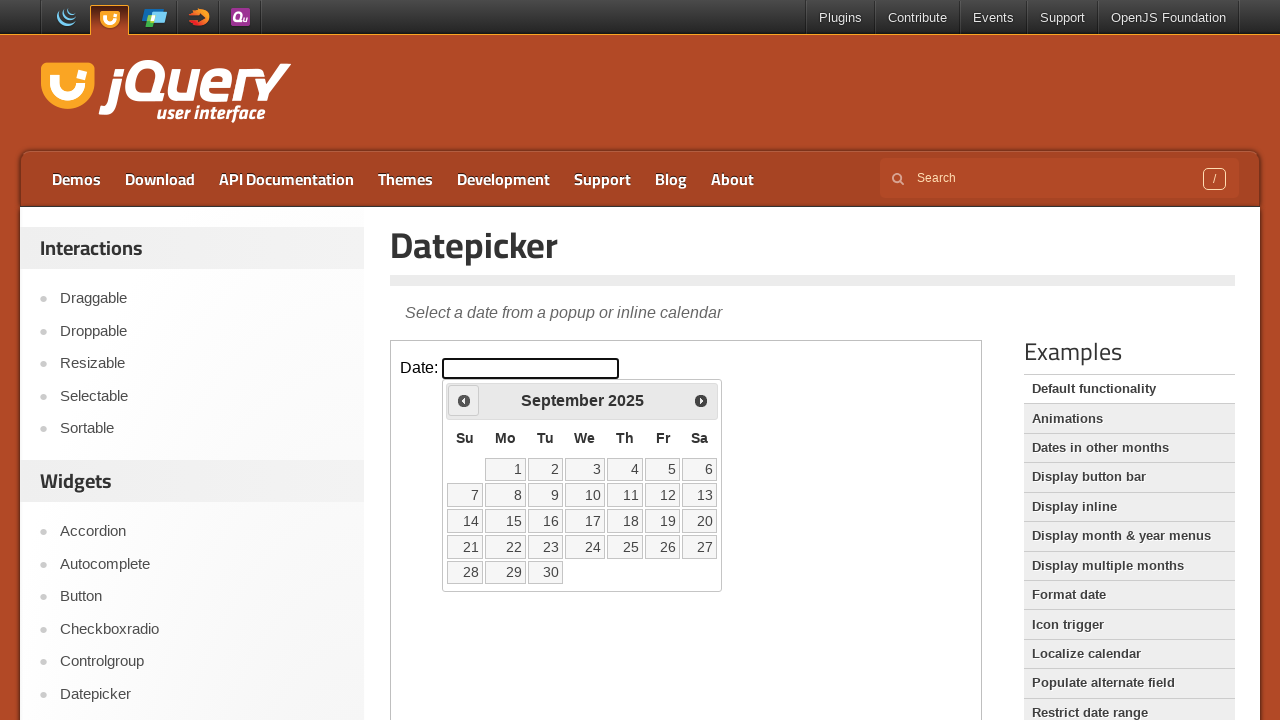

Read current calendar date: September 2025
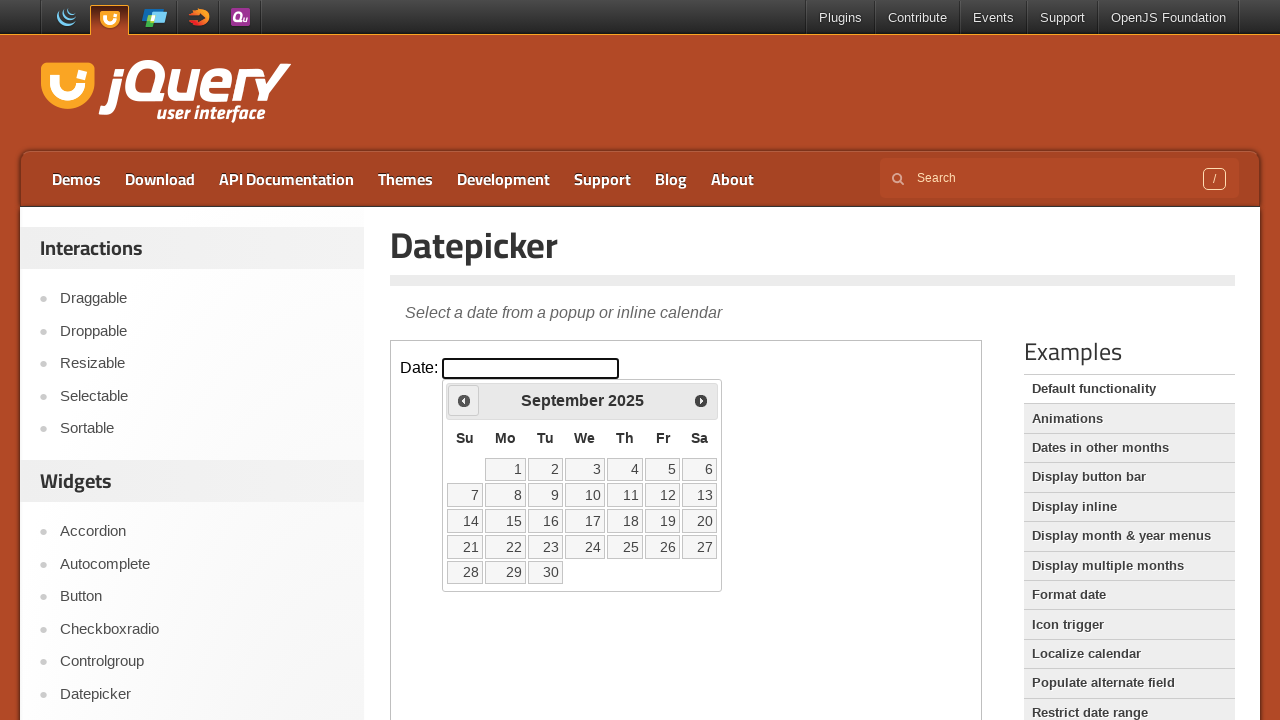

Clicked previous month button to navigate backwards at (464, 400) on iframe >> nth=0 >> internal:control=enter-frame >> .ui-icon.ui-icon-circle-trian
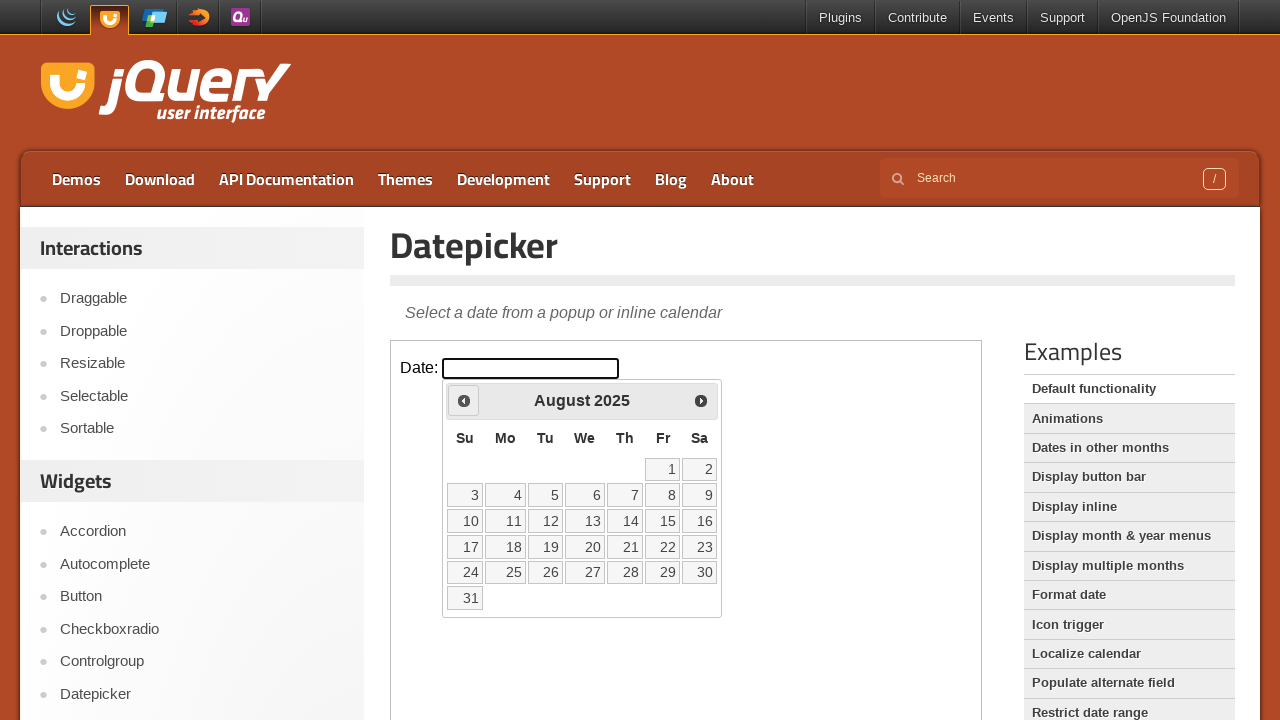

Read current calendar date: August 2025
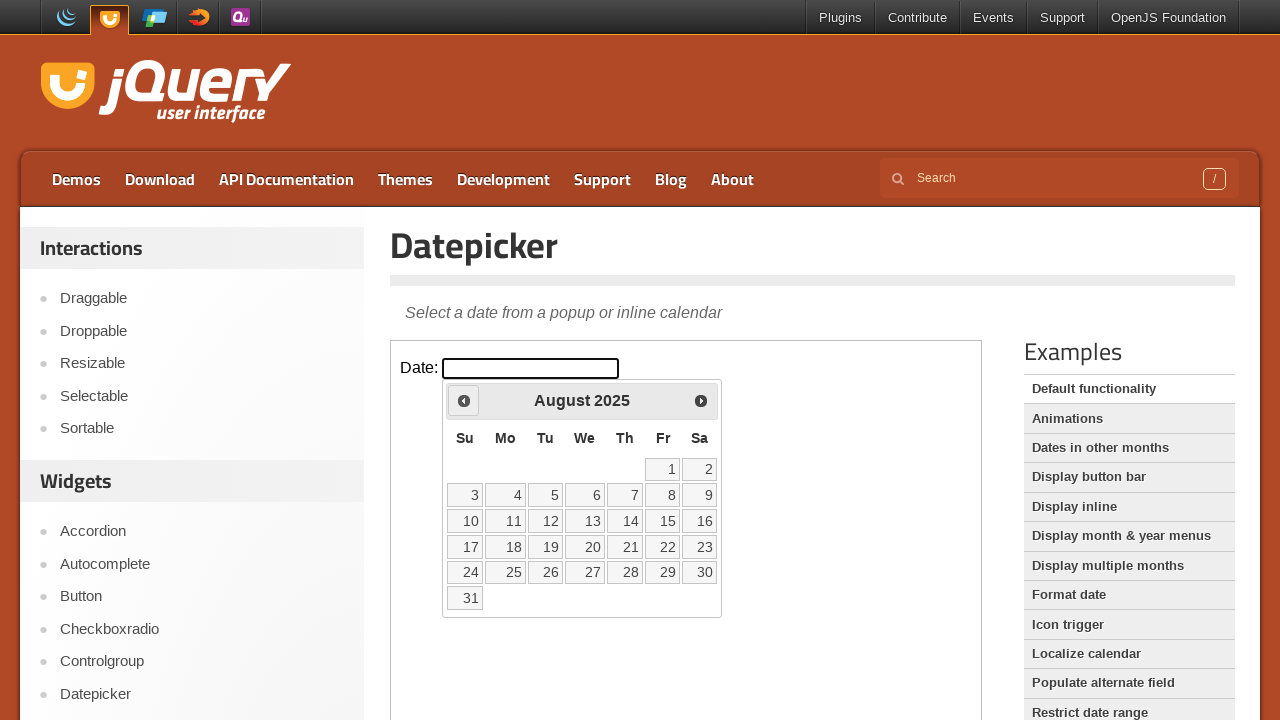

Clicked previous month button to navigate backwards at (464, 400) on iframe >> nth=0 >> internal:control=enter-frame >> .ui-icon.ui-icon-circle-trian
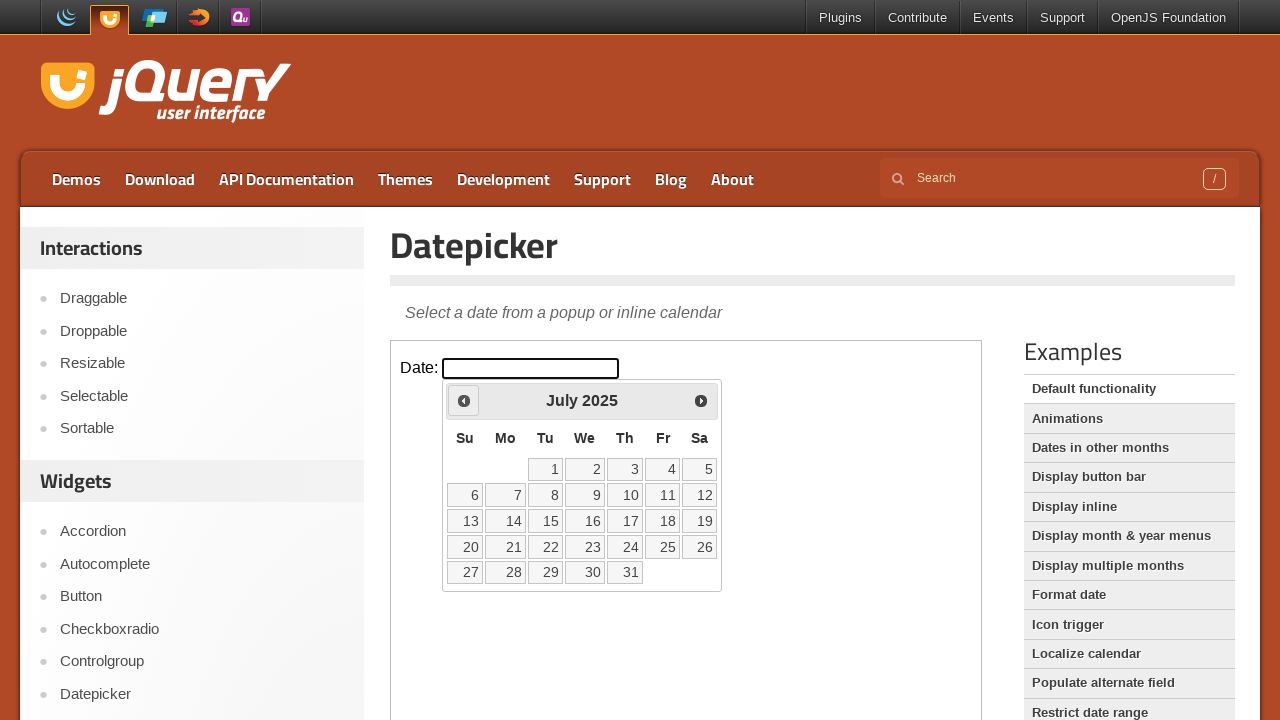

Read current calendar date: July 2025
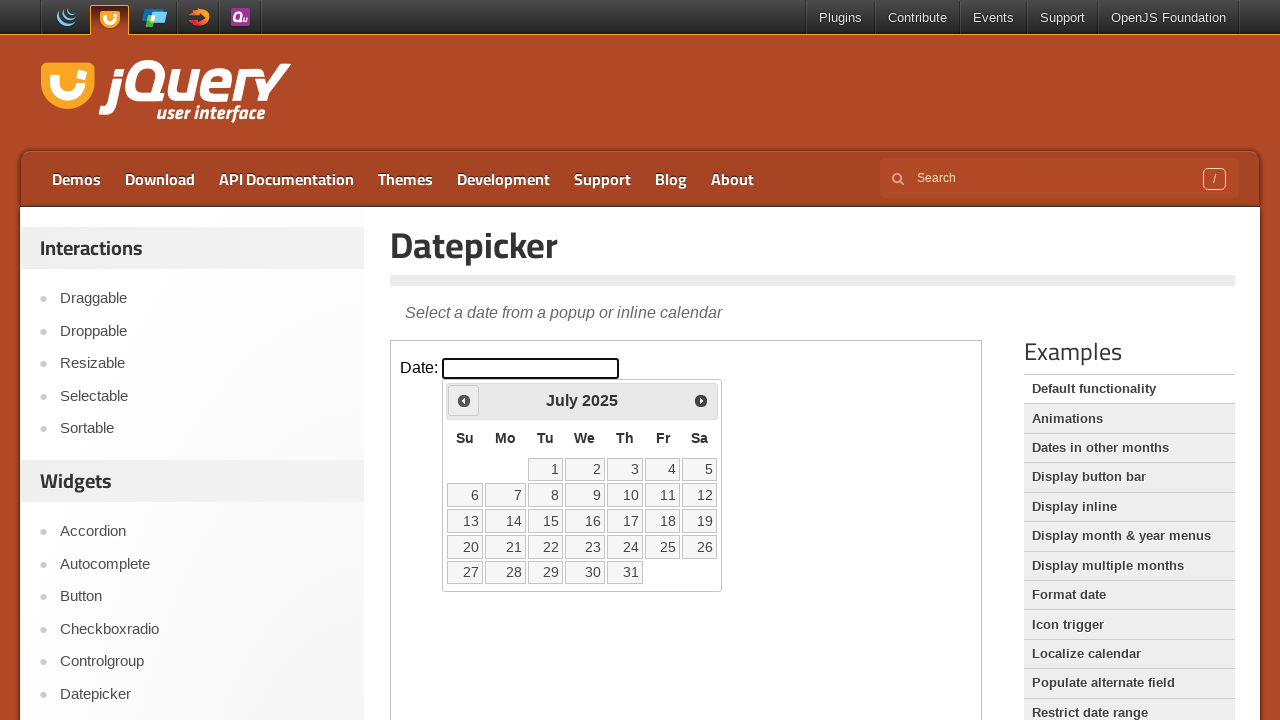

Clicked previous month button to navigate backwards at (464, 400) on iframe >> nth=0 >> internal:control=enter-frame >> .ui-icon.ui-icon-circle-trian
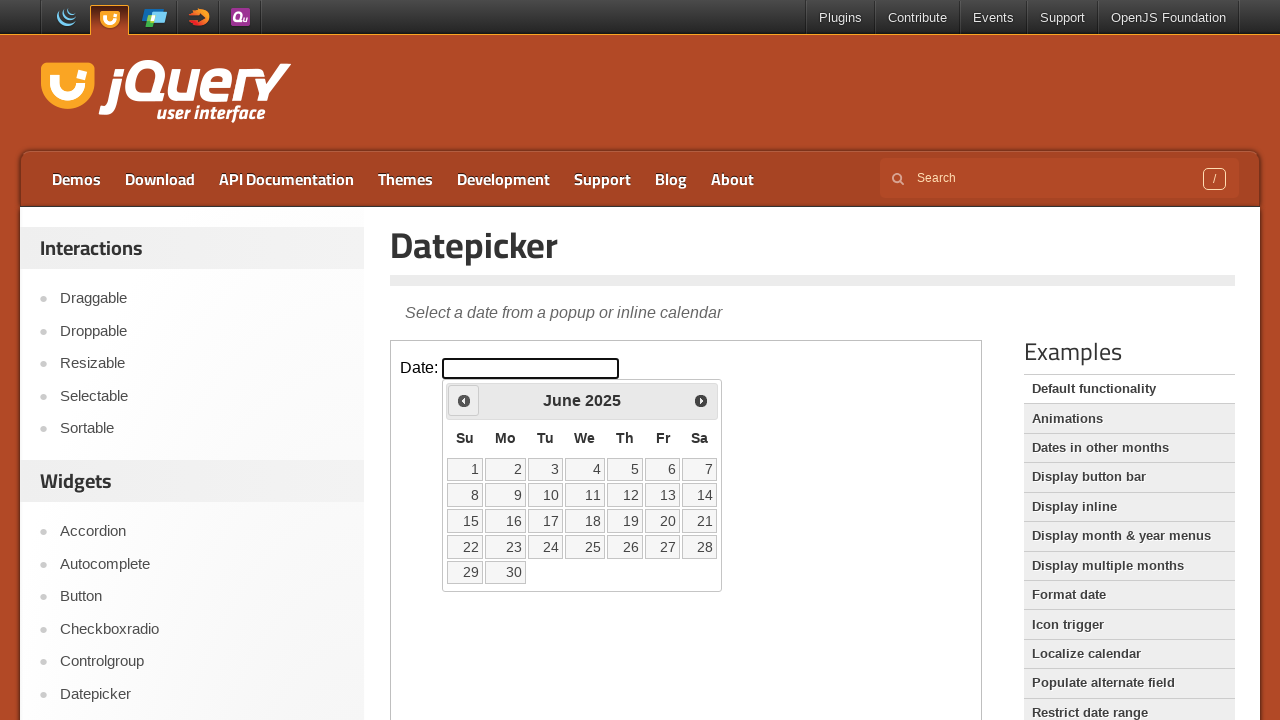

Read current calendar date: June 2025
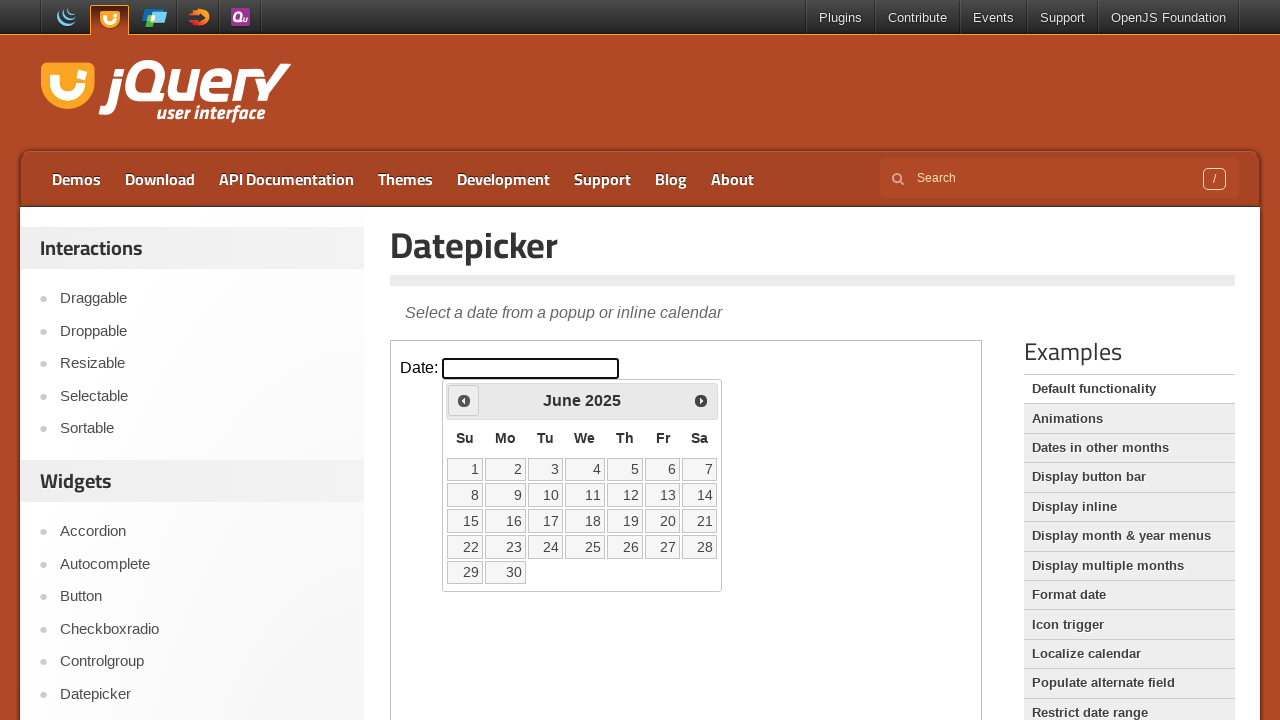

Clicked previous month button to navigate backwards at (464, 400) on iframe >> nth=0 >> internal:control=enter-frame >> .ui-icon.ui-icon-circle-trian
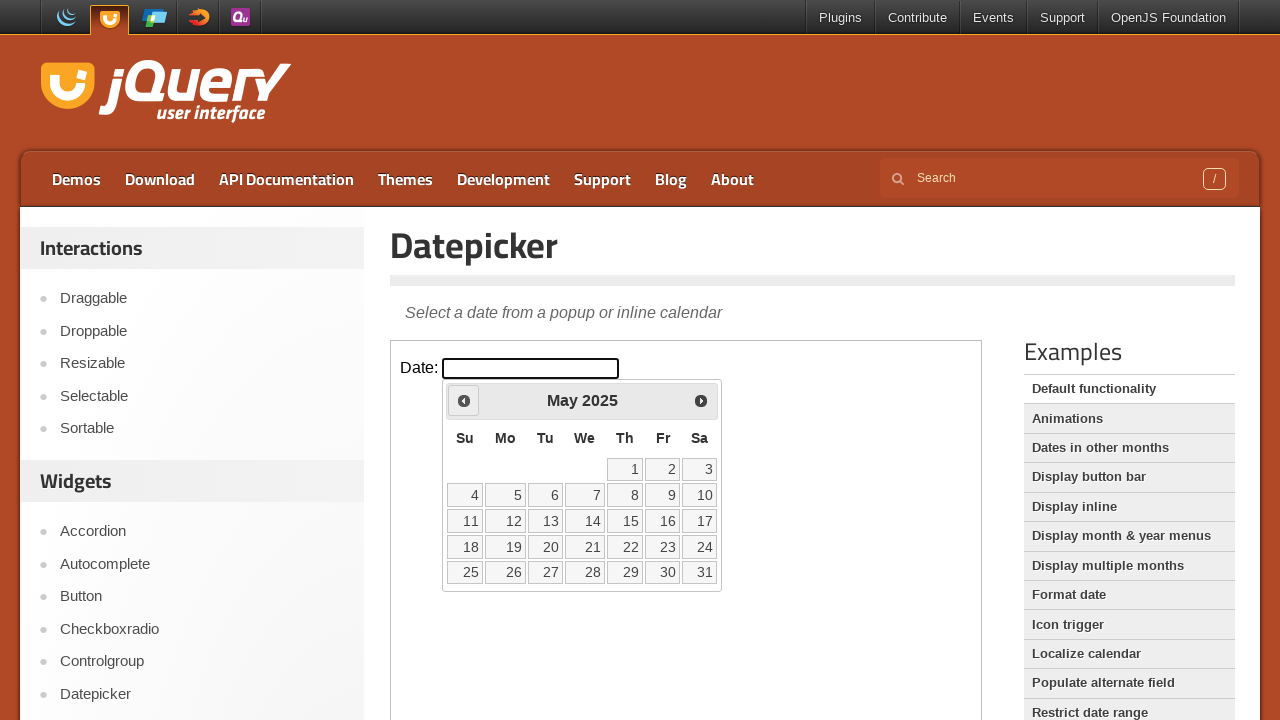

Read current calendar date: May 2025
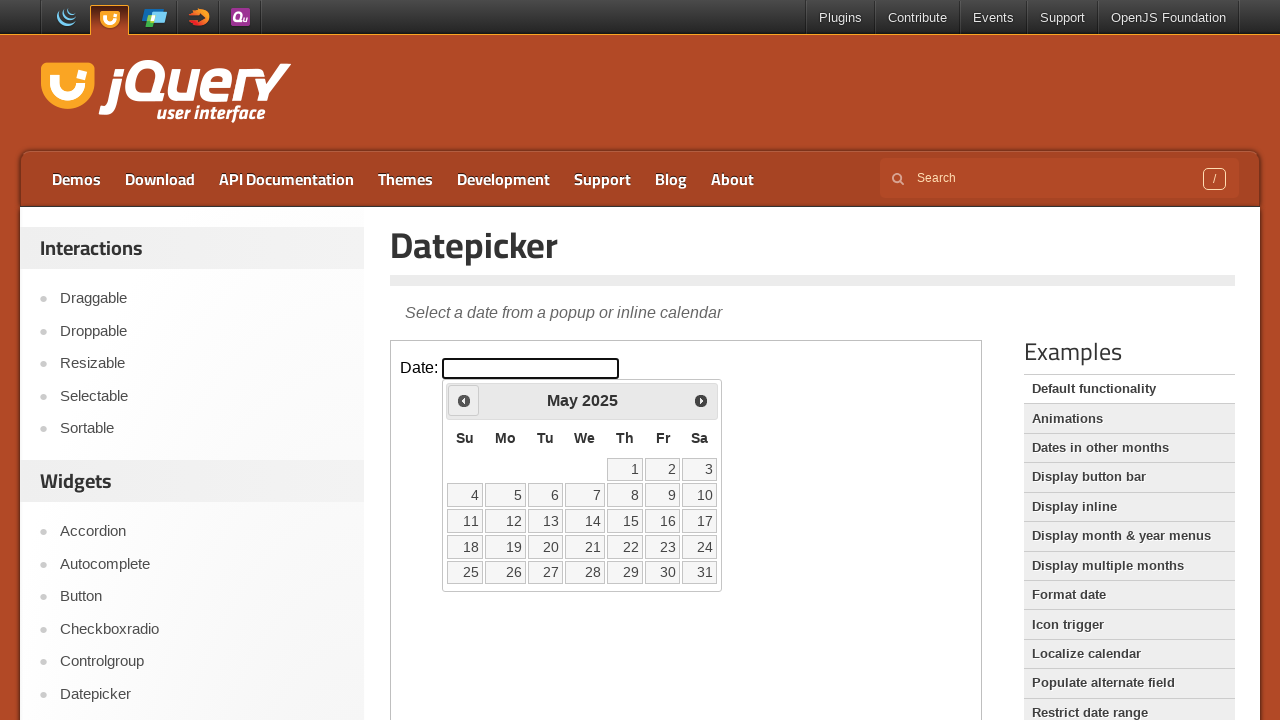

Clicked previous month button to navigate backwards at (464, 400) on iframe >> nth=0 >> internal:control=enter-frame >> .ui-icon.ui-icon-circle-trian
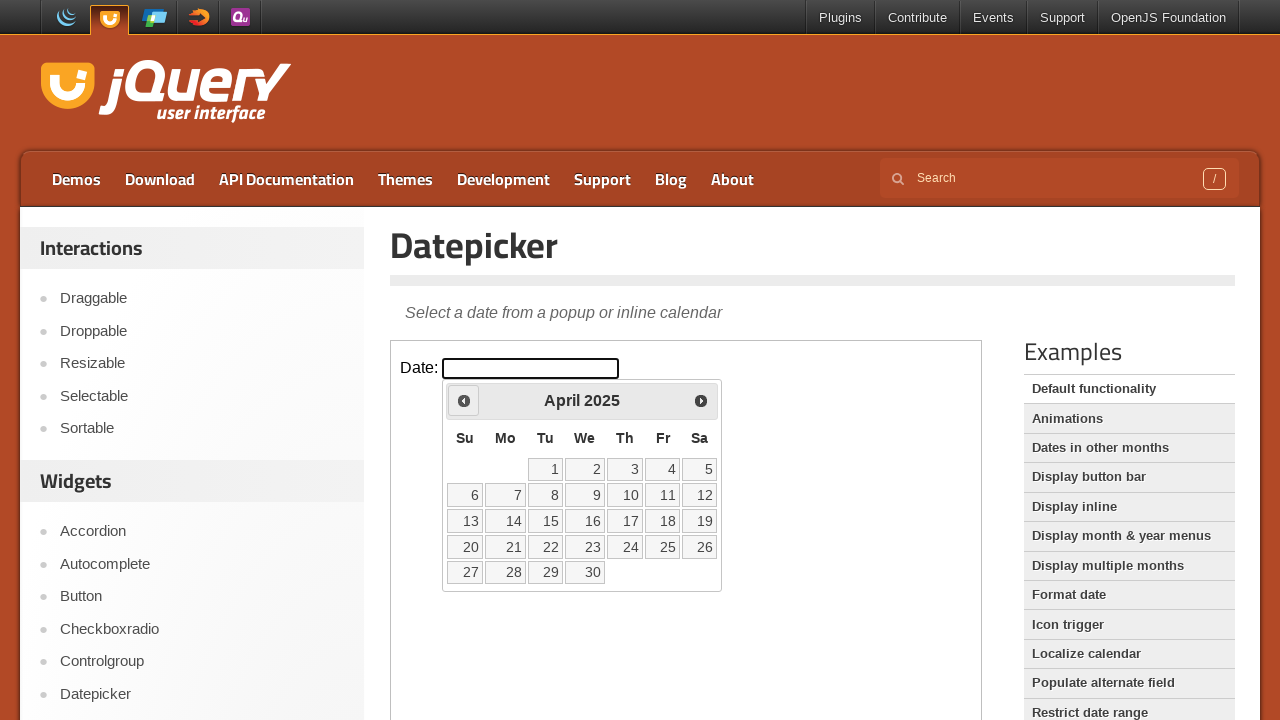

Read current calendar date: April 2025
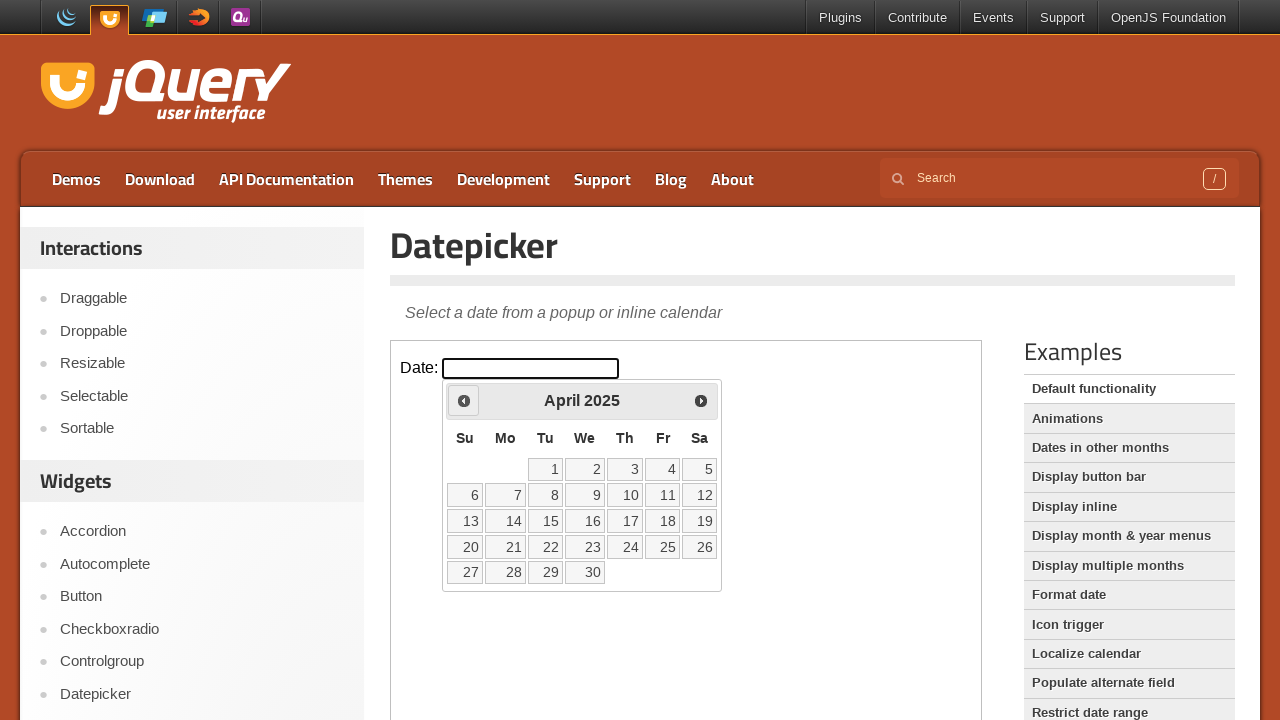

Clicked previous month button to navigate backwards at (464, 400) on iframe >> nth=0 >> internal:control=enter-frame >> .ui-icon.ui-icon-circle-trian
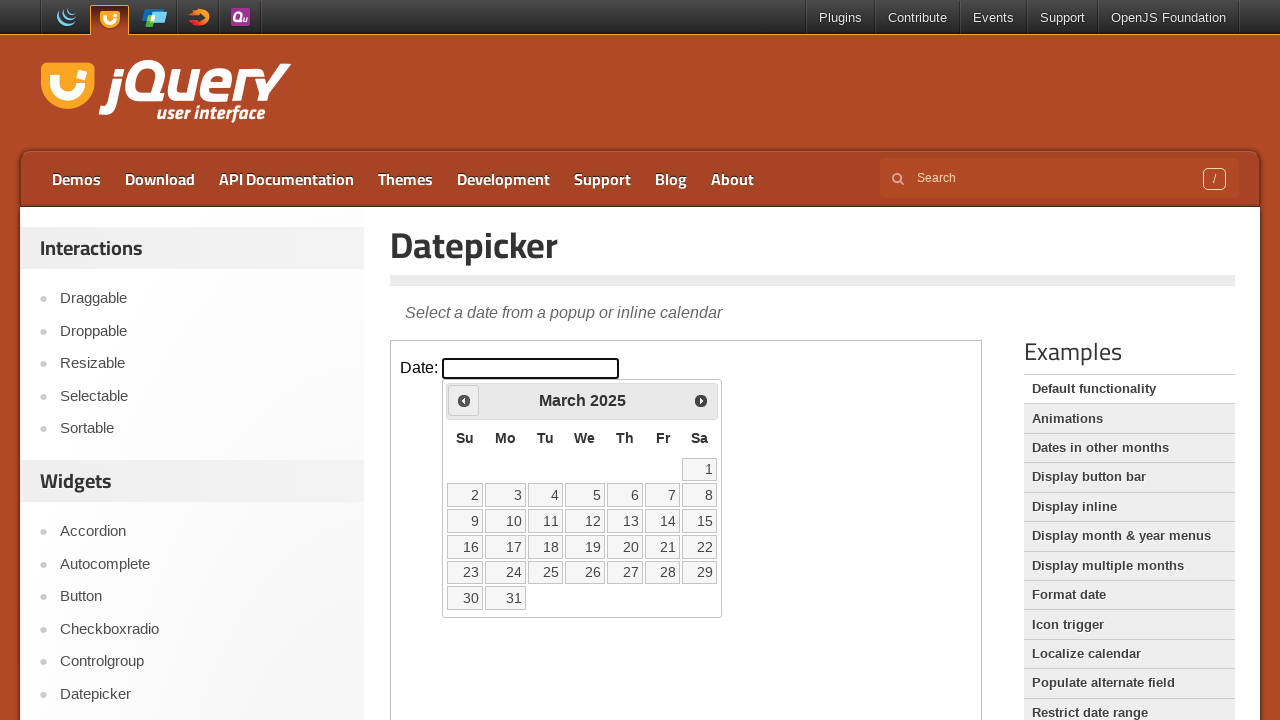

Read current calendar date: March 2025
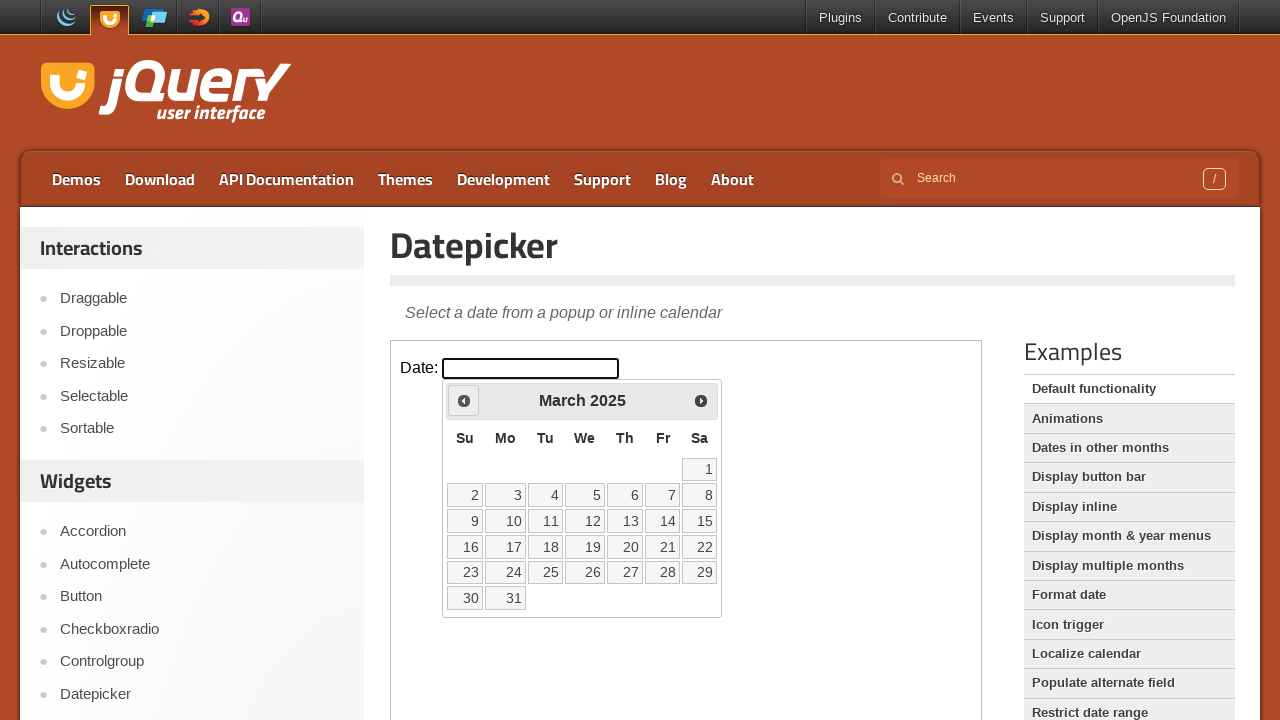

Clicked previous month button to navigate backwards at (464, 400) on iframe >> nth=0 >> internal:control=enter-frame >> .ui-icon.ui-icon-circle-trian
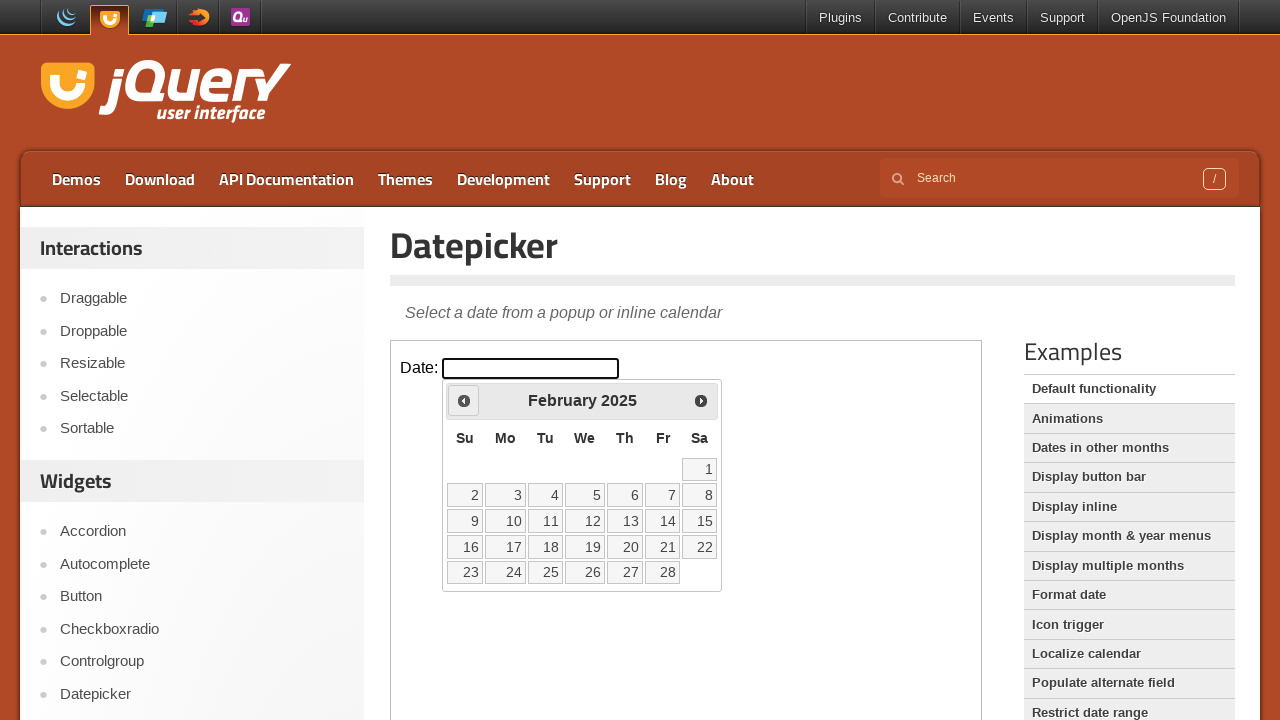

Read current calendar date: February 2025
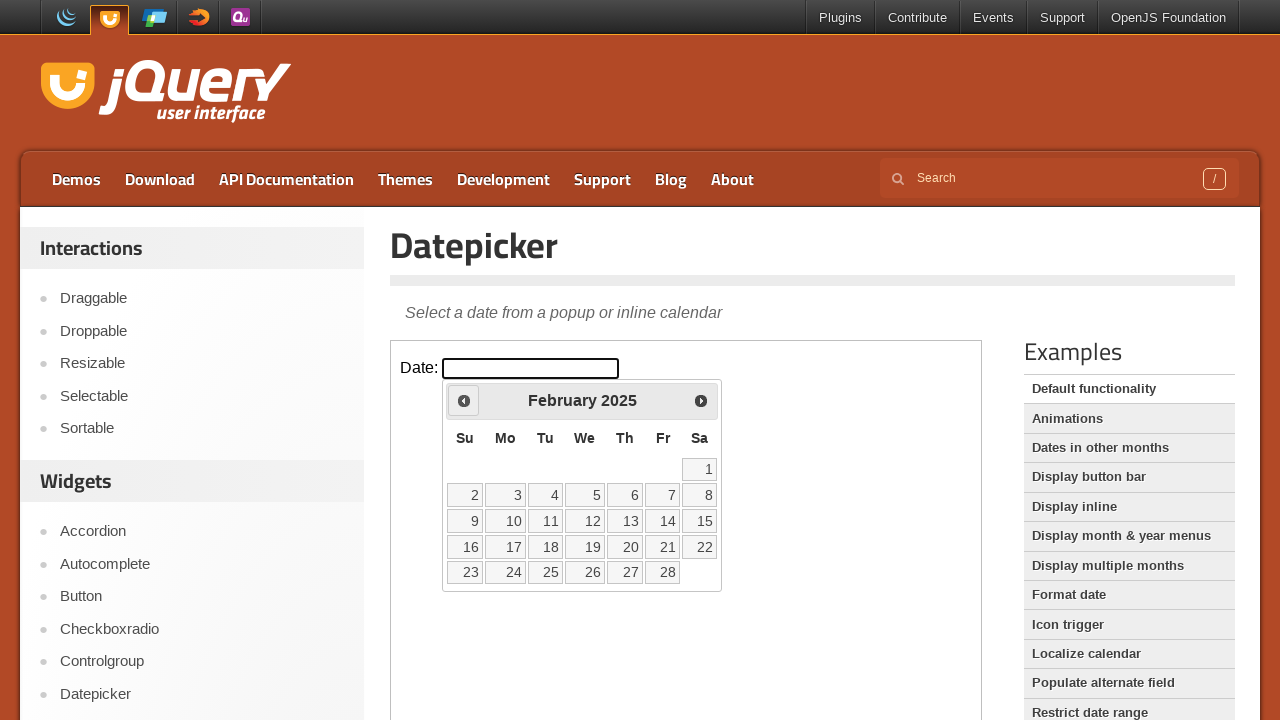

Clicked previous month button to navigate backwards at (464, 400) on iframe >> nth=0 >> internal:control=enter-frame >> .ui-icon.ui-icon-circle-trian
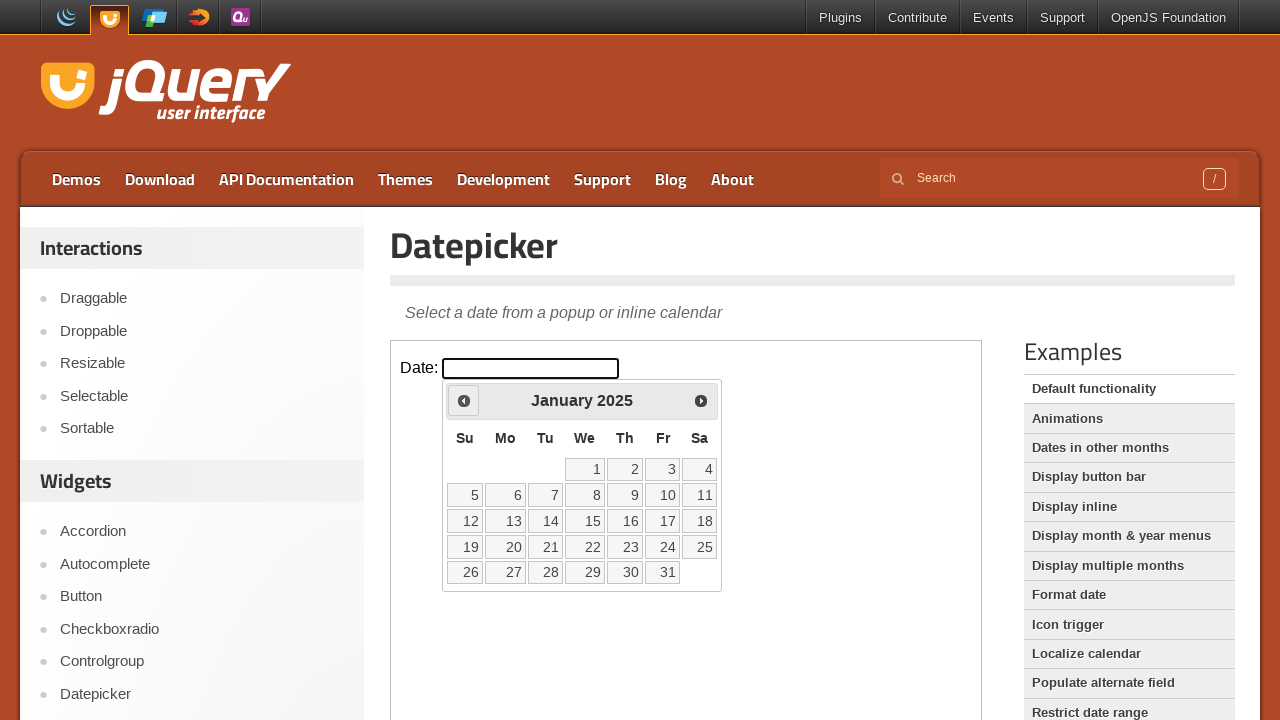

Read current calendar date: January 2025
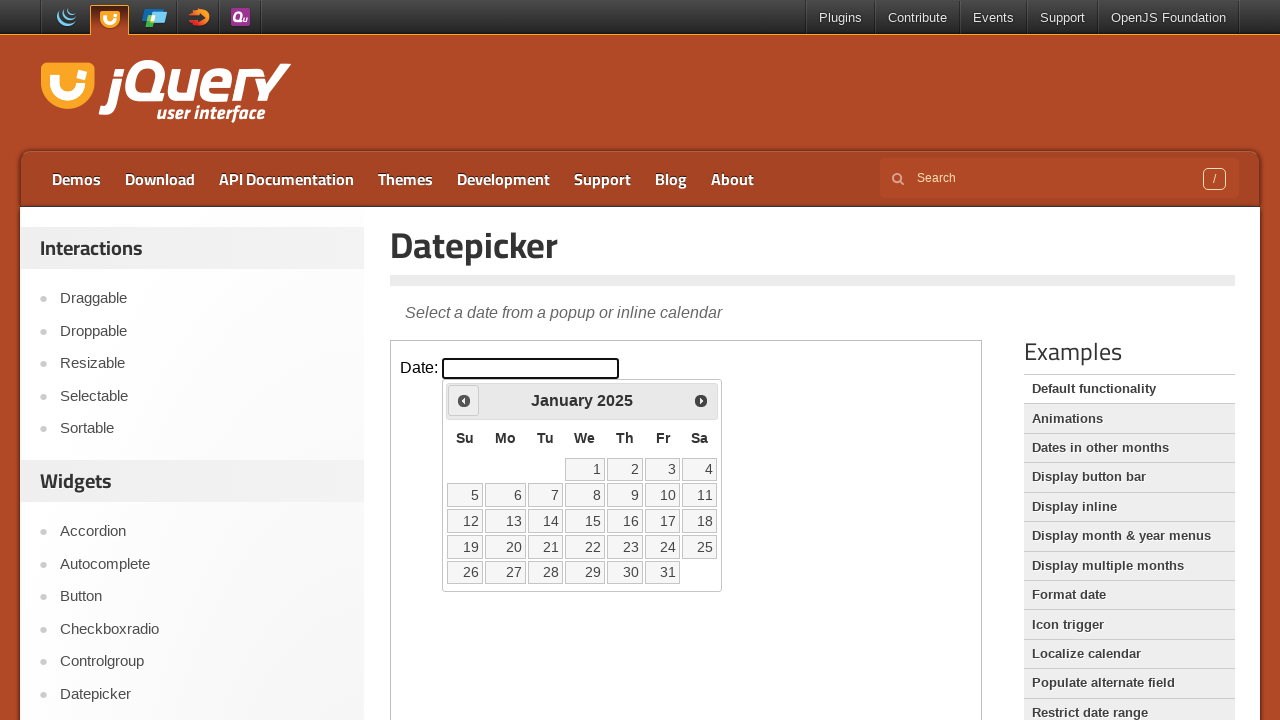

Clicked previous month button to navigate backwards at (464, 400) on iframe >> nth=0 >> internal:control=enter-frame >> .ui-icon.ui-icon-circle-trian
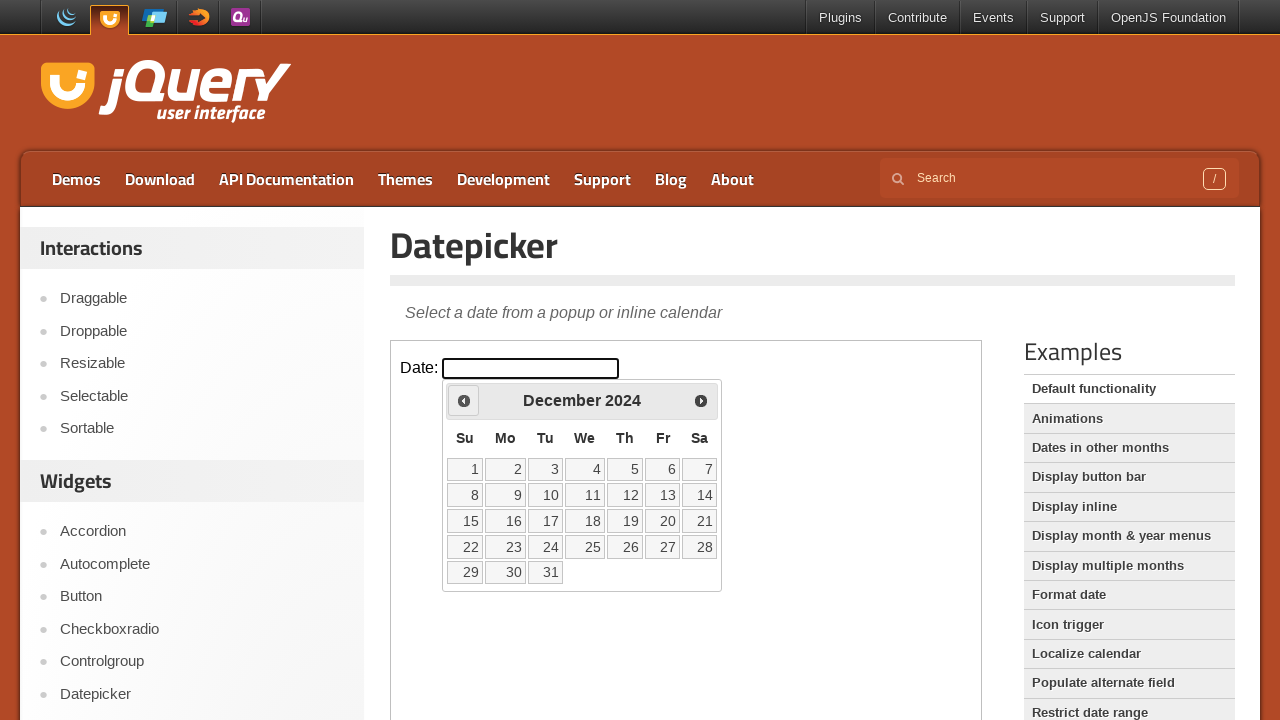

Read current calendar date: December 2024
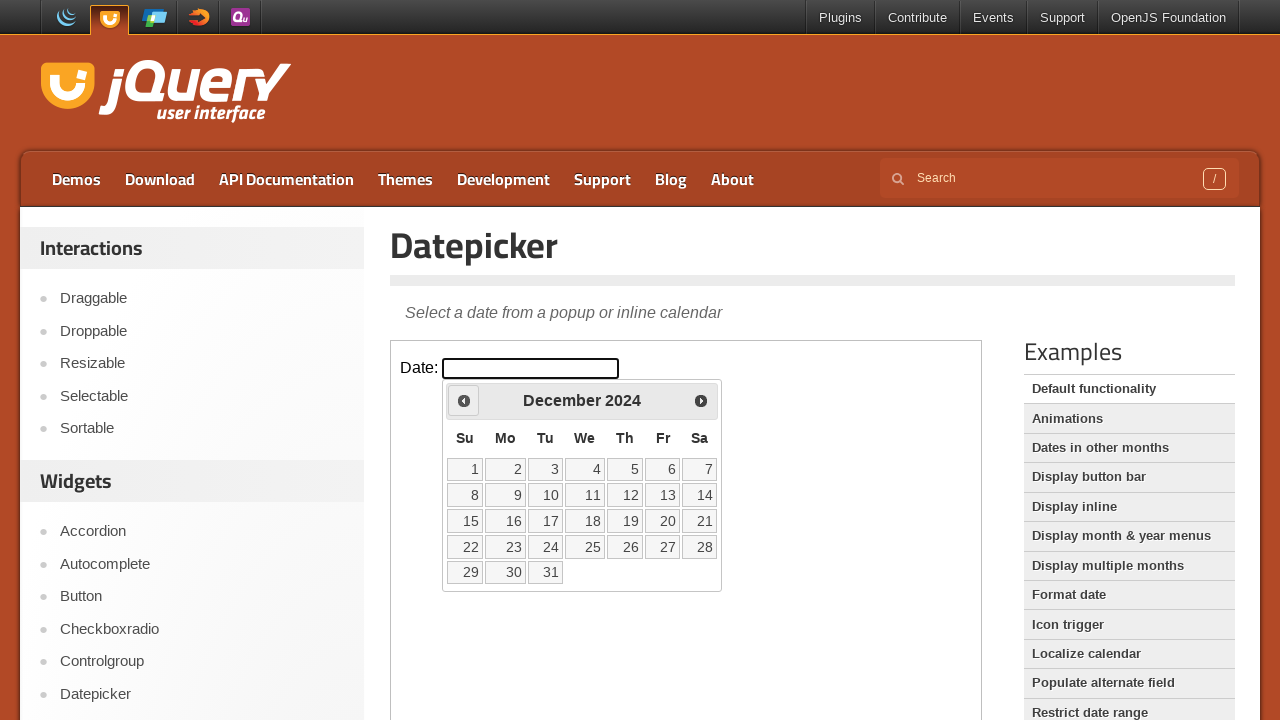

Clicked previous month button to navigate backwards at (464, 400) on iframe >> nth=0 >> internal:control=enter-frame >> .ui-icon.ui-icon-circle-trian
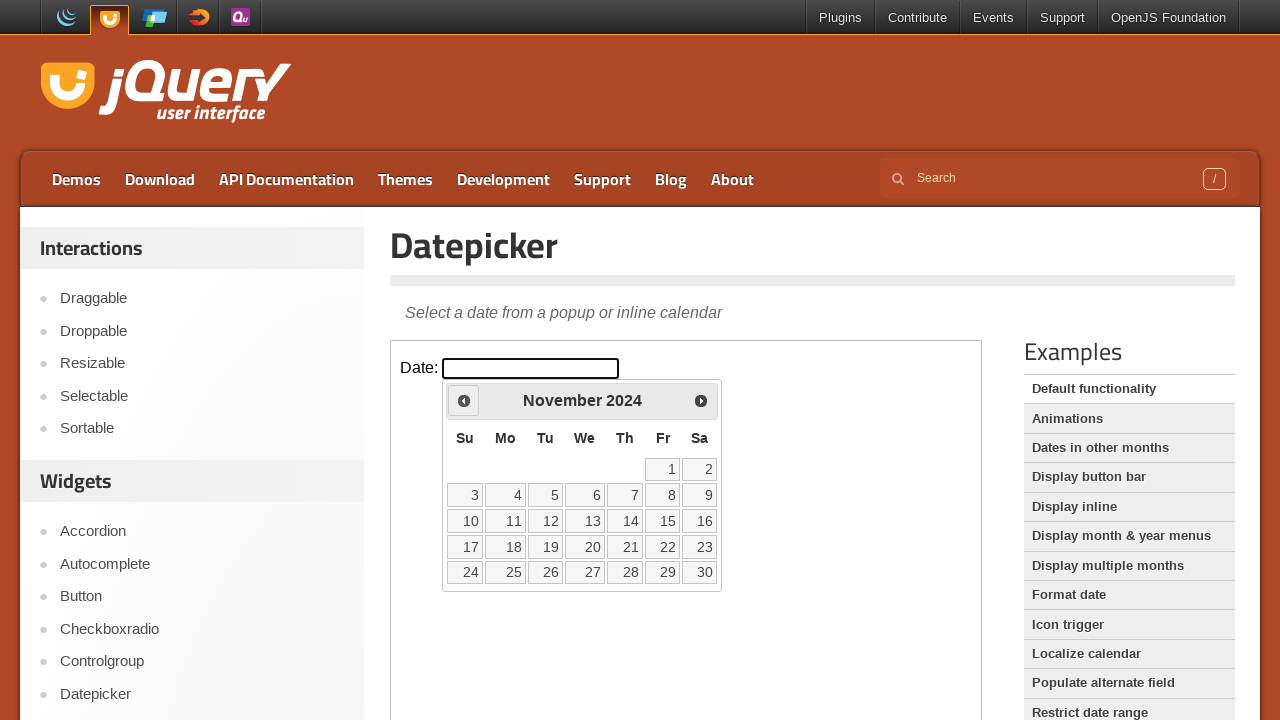

Read current calendar date: November 2024
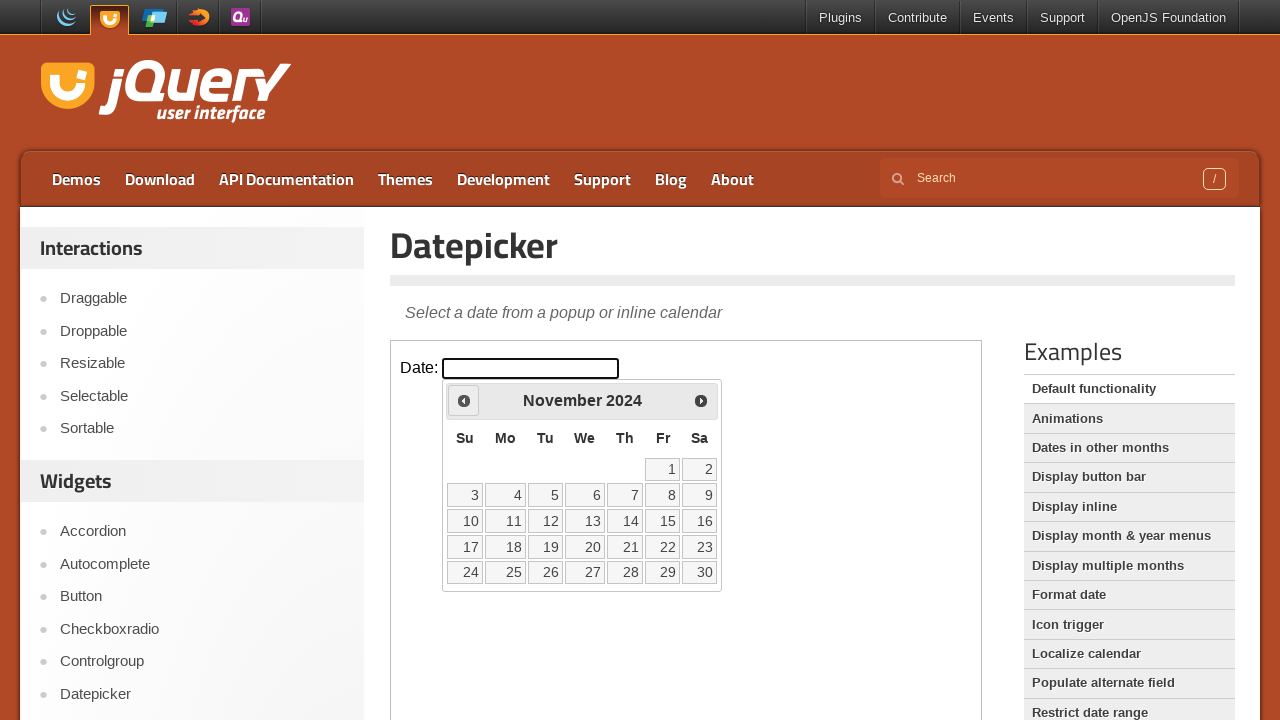

Clicked previous month button to navigate backwards at (464, 400) on iframe >> nth=0 >> internal:control=enter-frame >> .ui-icon.ui-icon-circle-trian
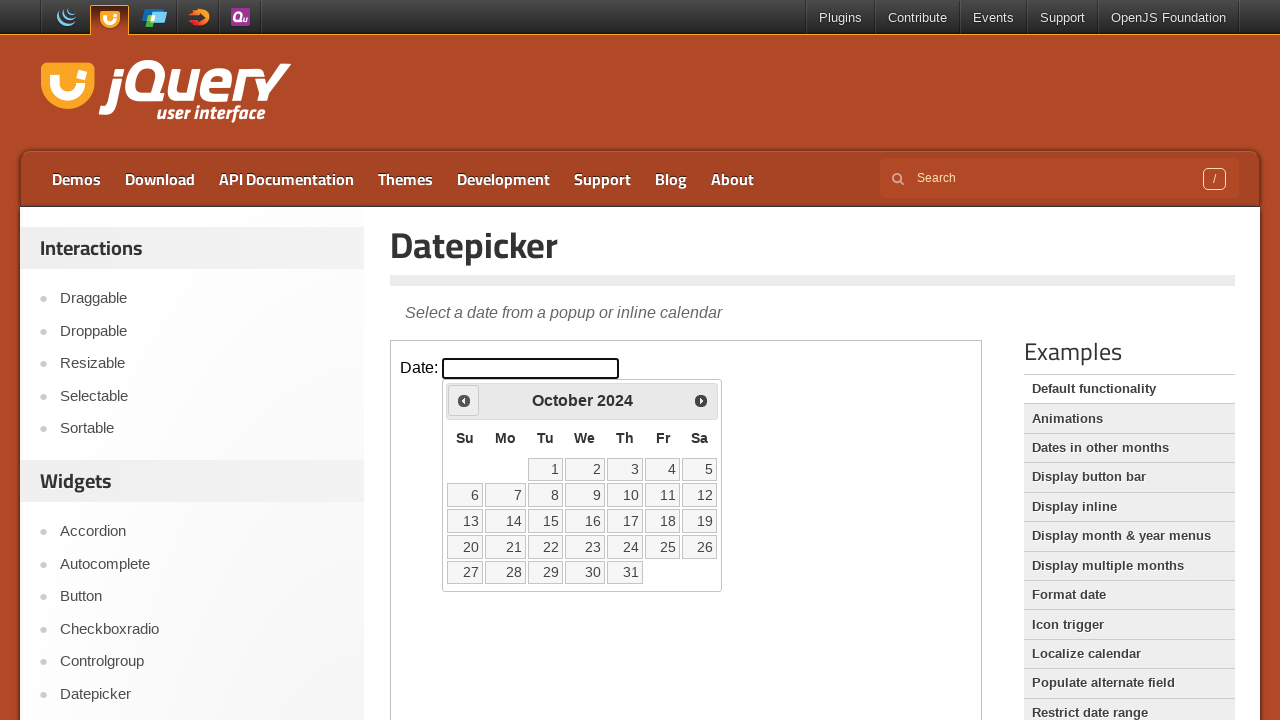

Read current calendar date: October 2024
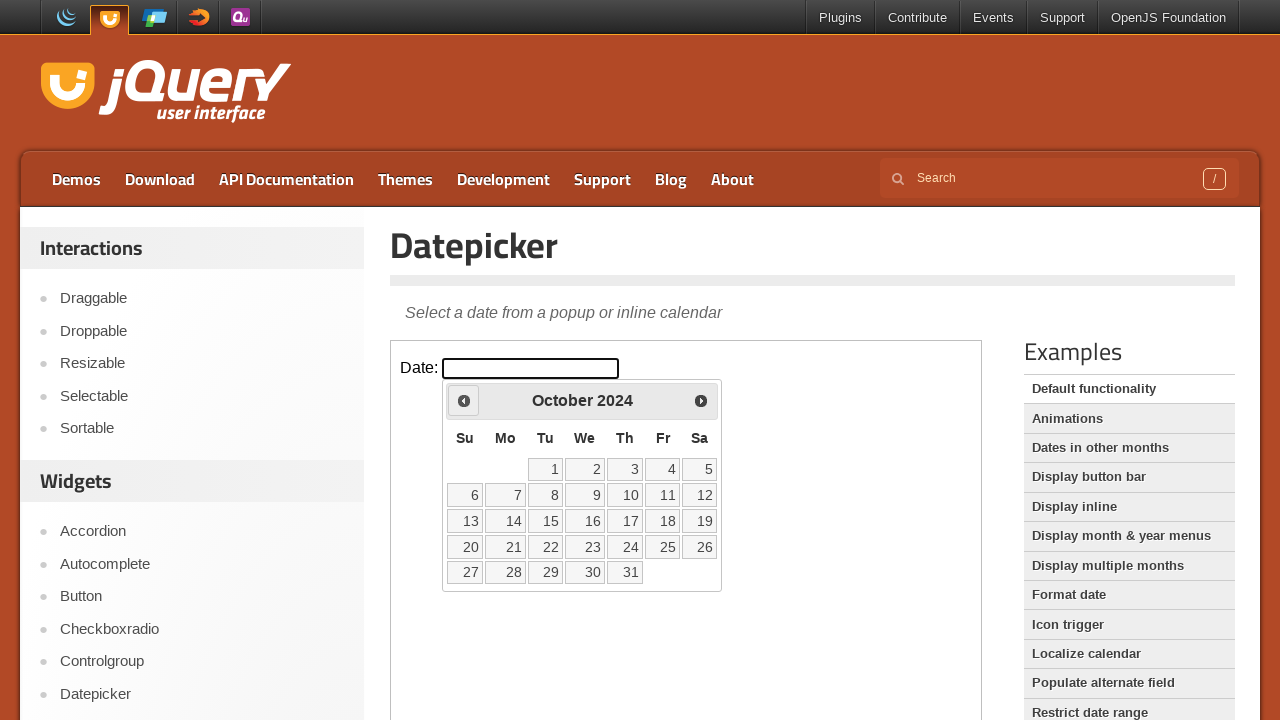

Clicked previous month button to navigate backwards at (464, 400) on iframe >> nth=0 >> internal:control=enter-frame >> .ui-icon.ui-icon-circle-trian
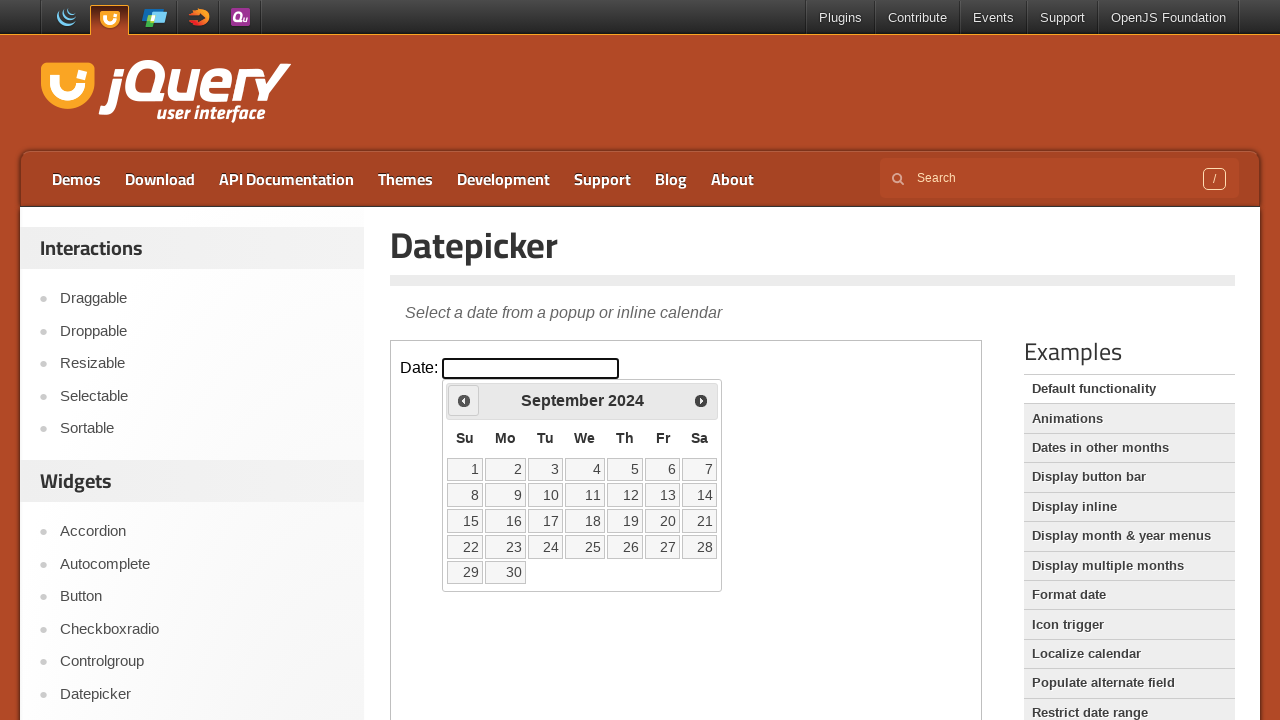

Read current calendar date: September 2024
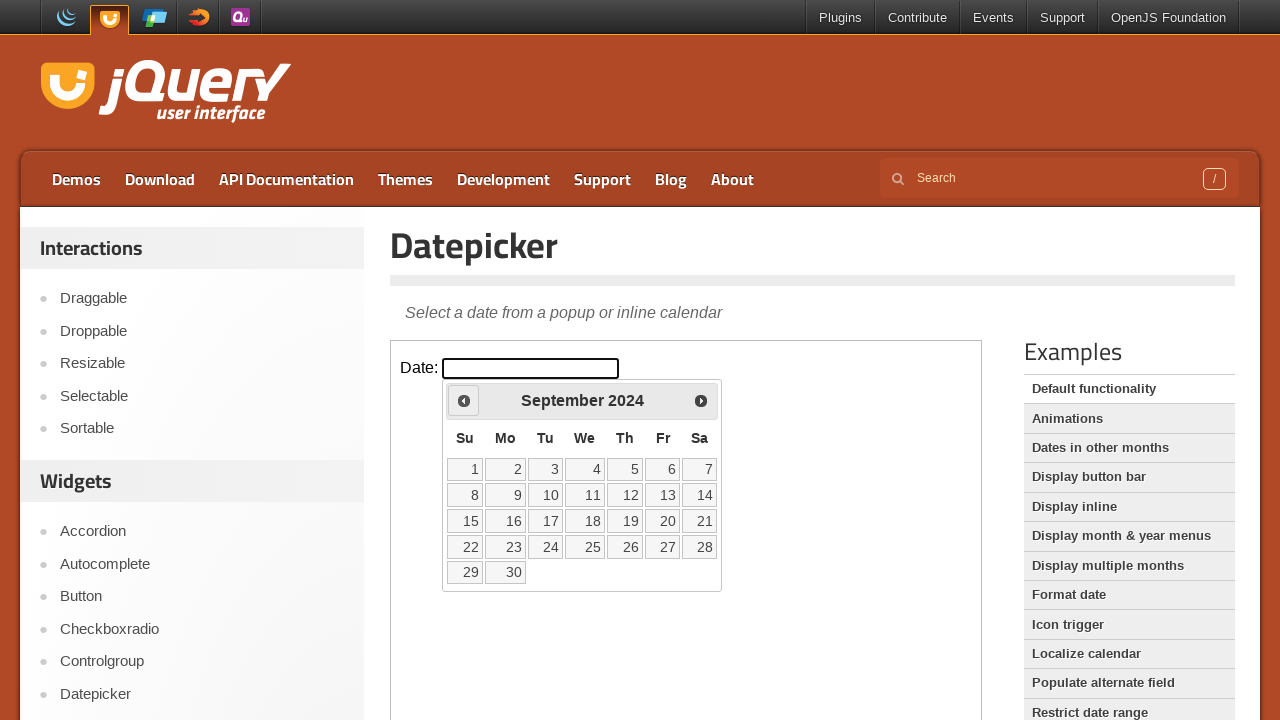

Clicked previous month button to navigate backwards at (464, 400) on iframe >> nth=0 >> internal:control=enter-frame >> .ui-icon.ui-icon-circle-trian
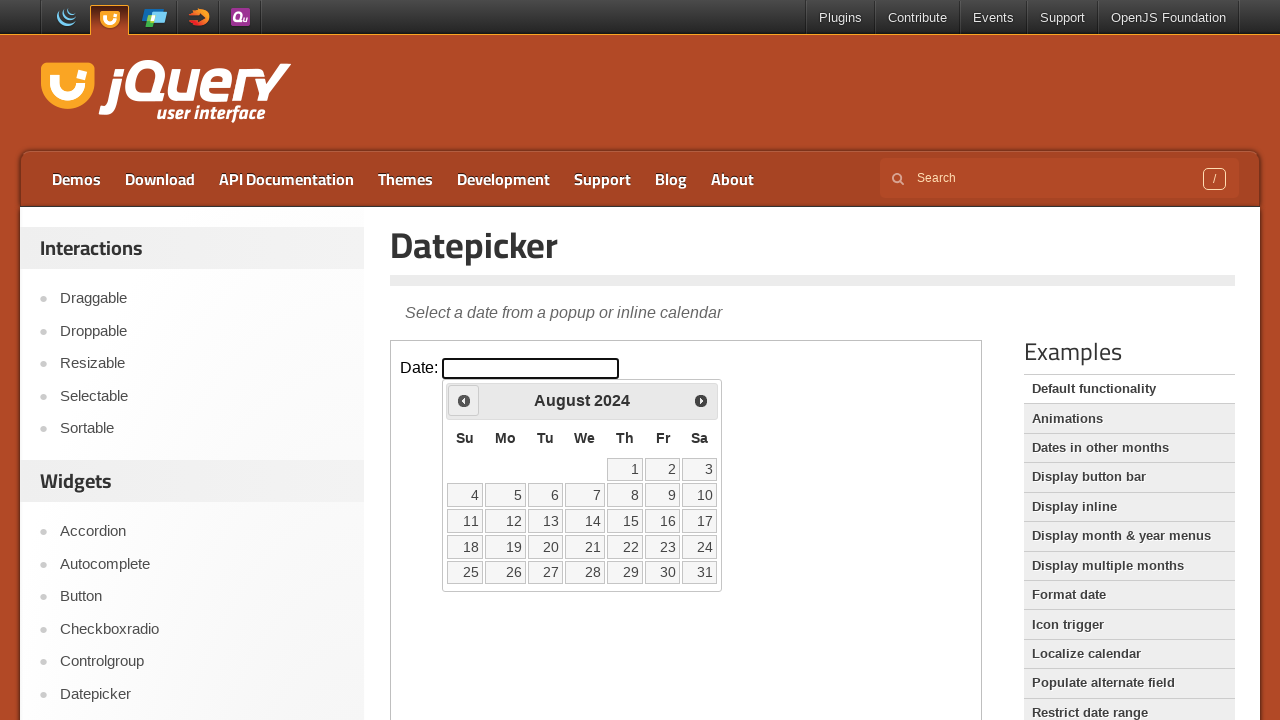

Read current calendar date: August 2024
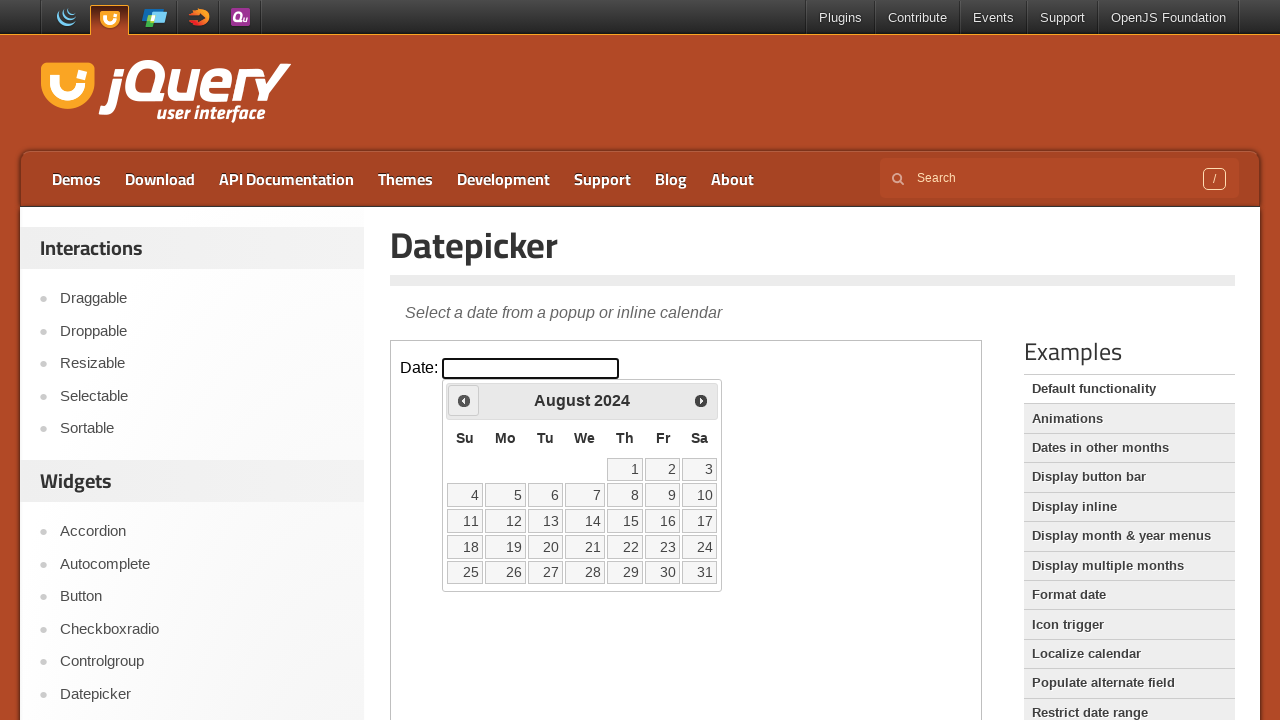

Clicked previous month button to navigate backwards at (464, 400) on iframe >> nth=0 >> internal:control=enter-frame >> .ui-icon.ui-icon-circle-trian
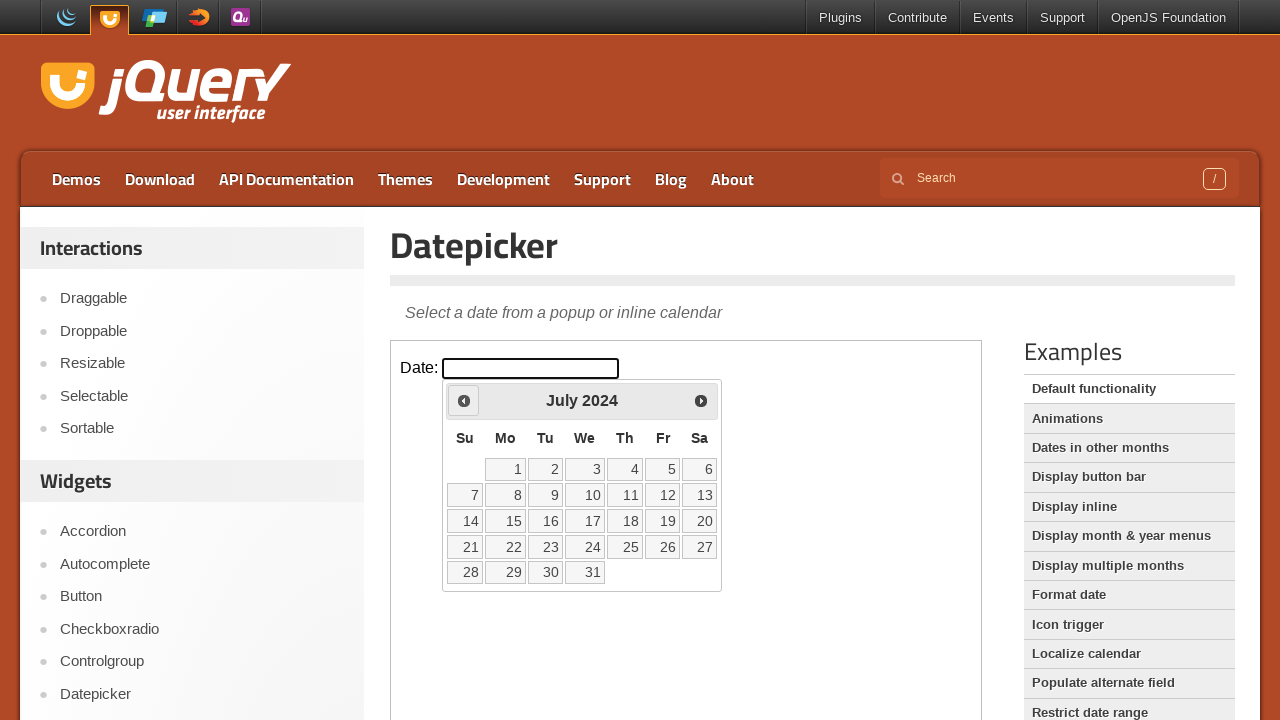

Read current calendar date: July 2024
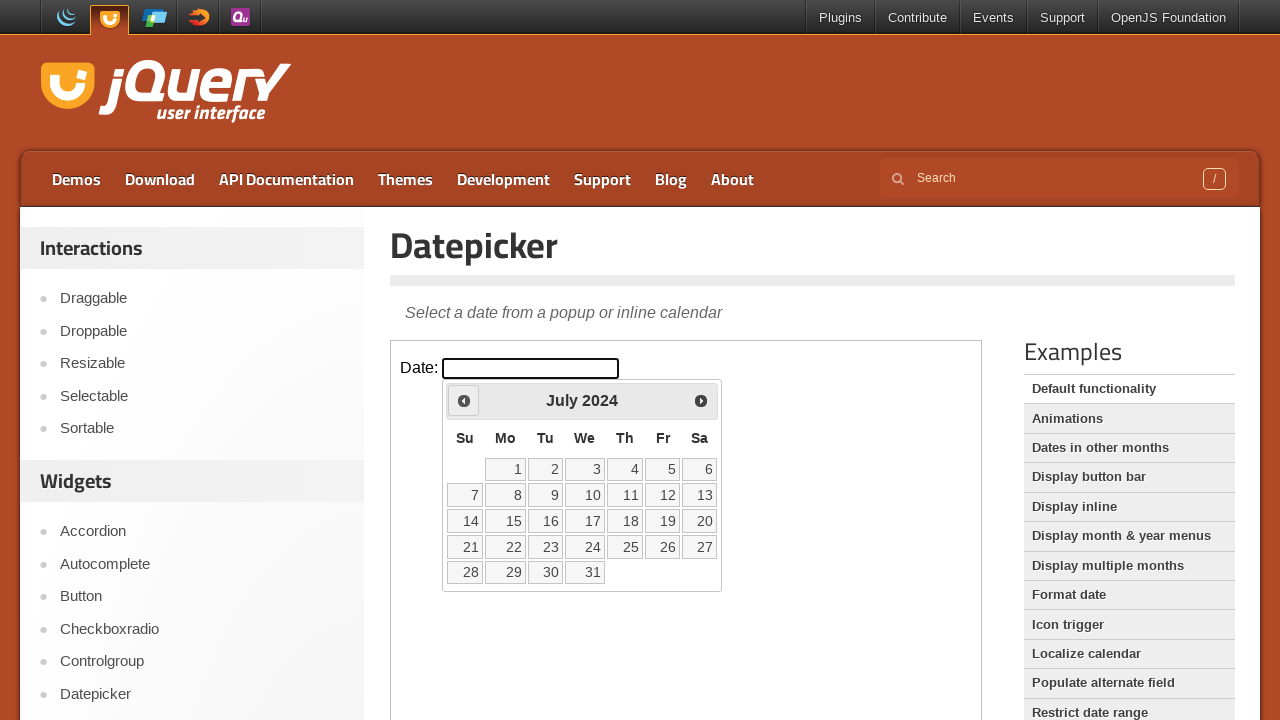

Clicked previous month button to navigate backwards at (464, 400) on iframe >> nth=0 >> internal:control=enter-frame >> .ui-icon.ui-icon-circle-trian
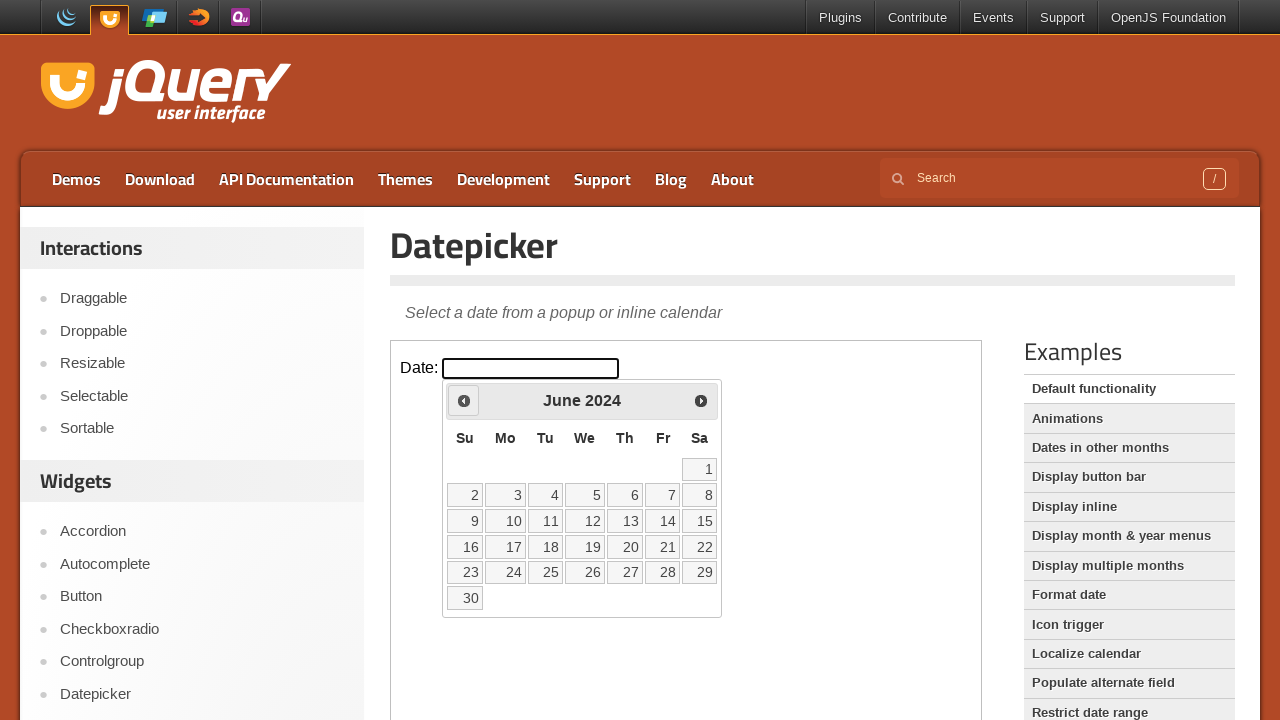

Read current calendar date: June 2024
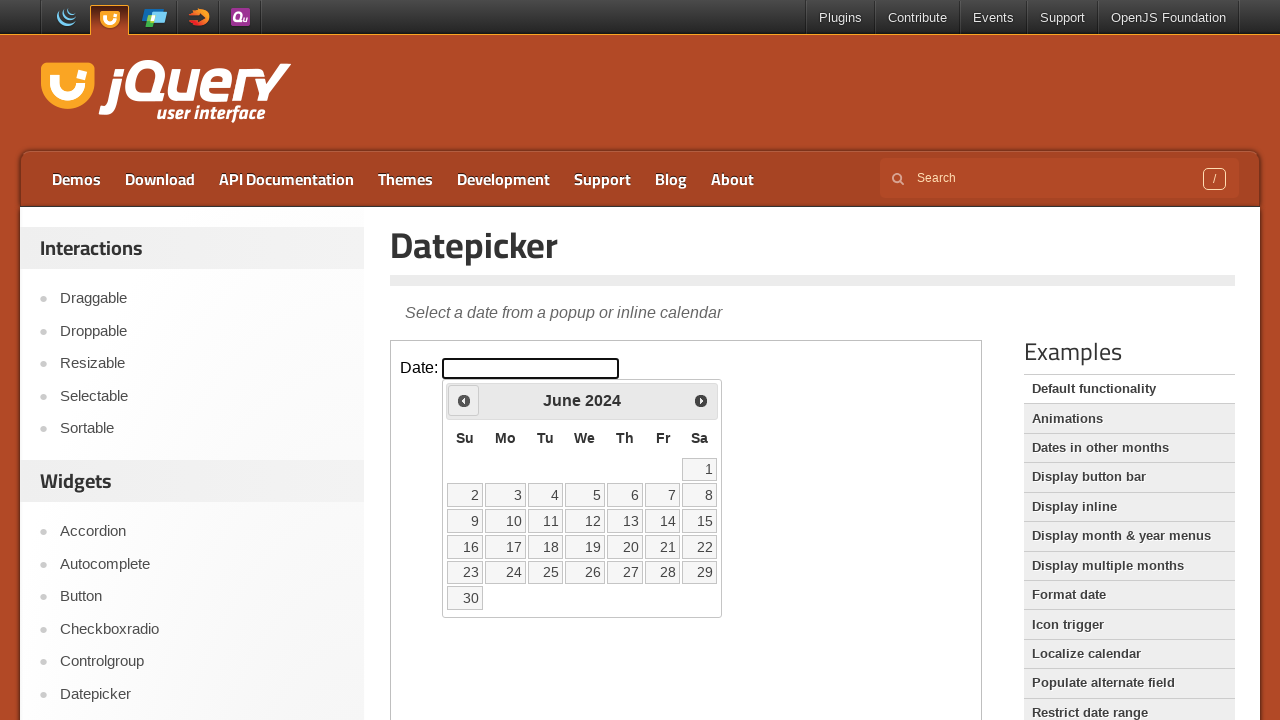

Clicked previous month button to navigate backwards at (464, 400) on iframe >> nth=0 >> internal:control=enter-frame >> .ui-icon.ui-icon-circle-trian
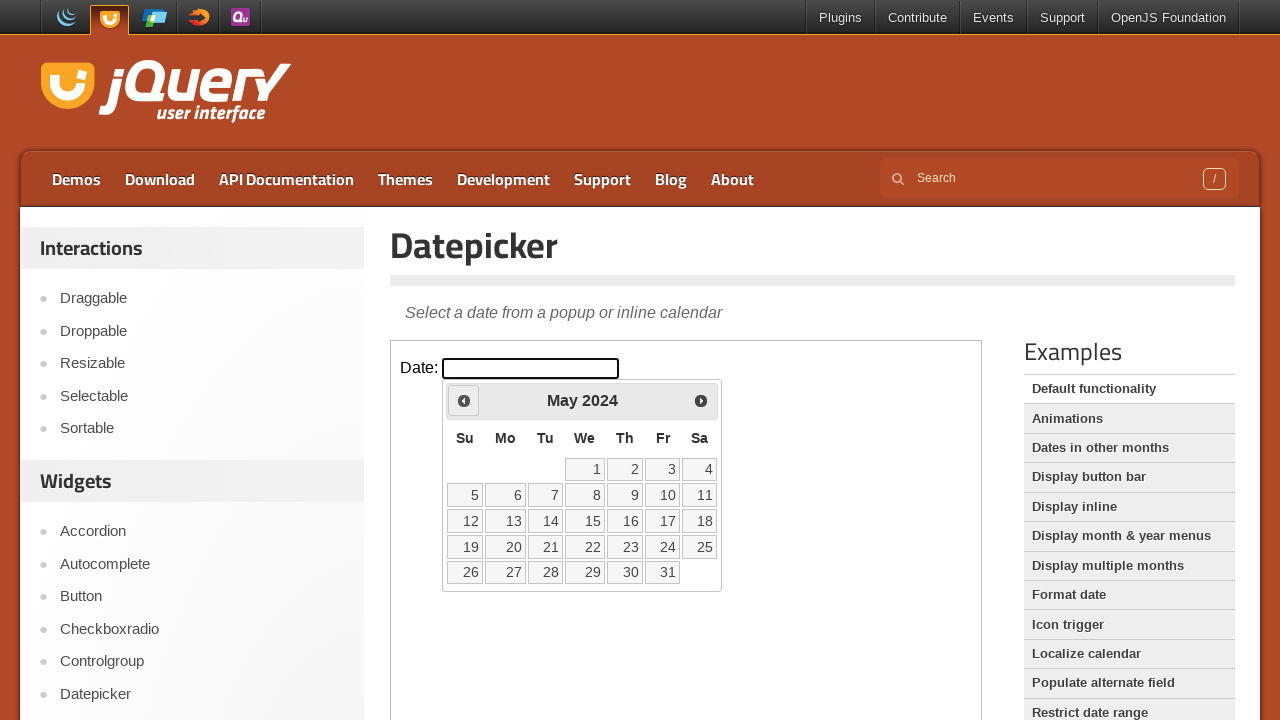

Read current calendar date: May 2024
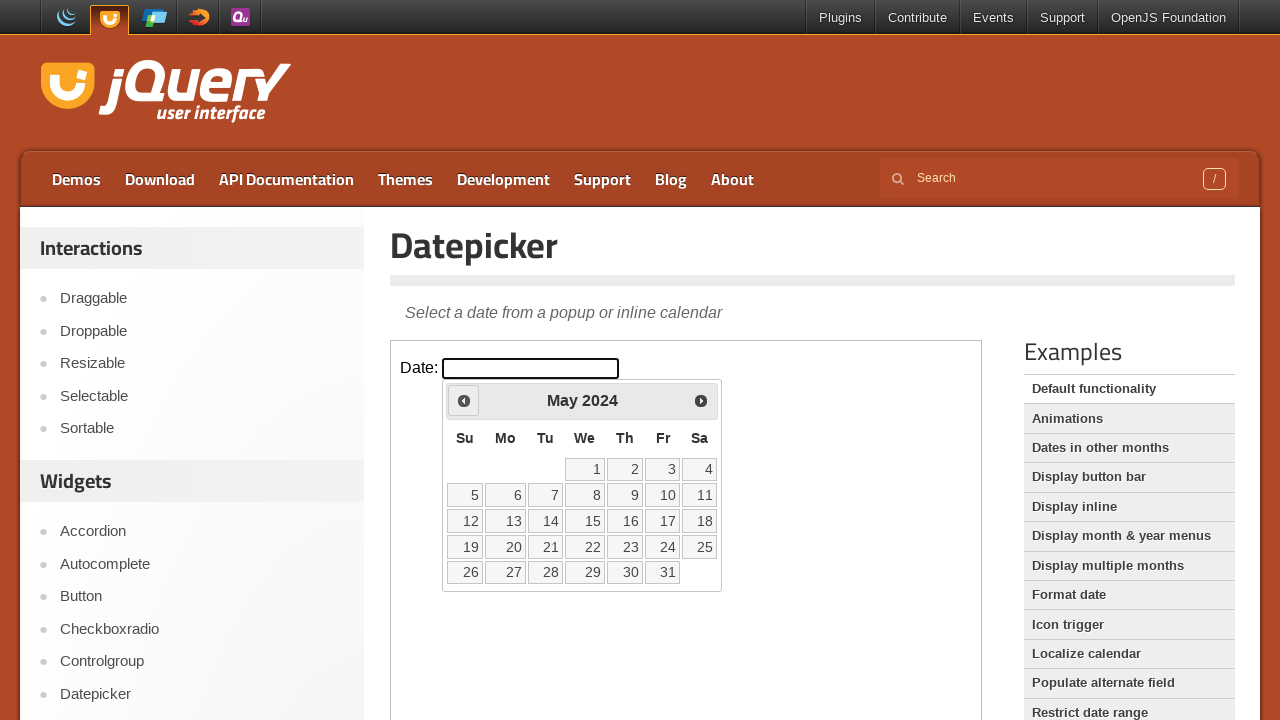

Clicked previous month button to navigate backwards at (464, 400) on iframe >> nth=0 >> internal:control=enter-frame >> .ui-icon.ui-icon-circle-trian
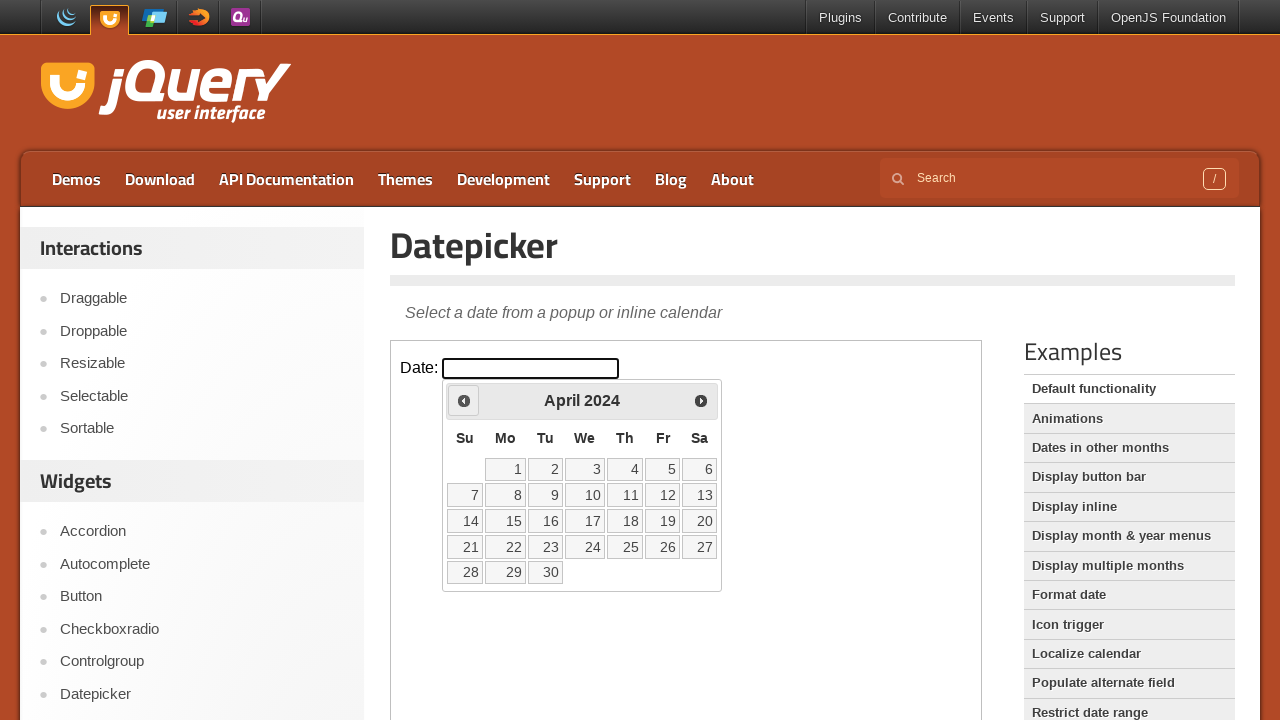

Read current calendar date: April 2024
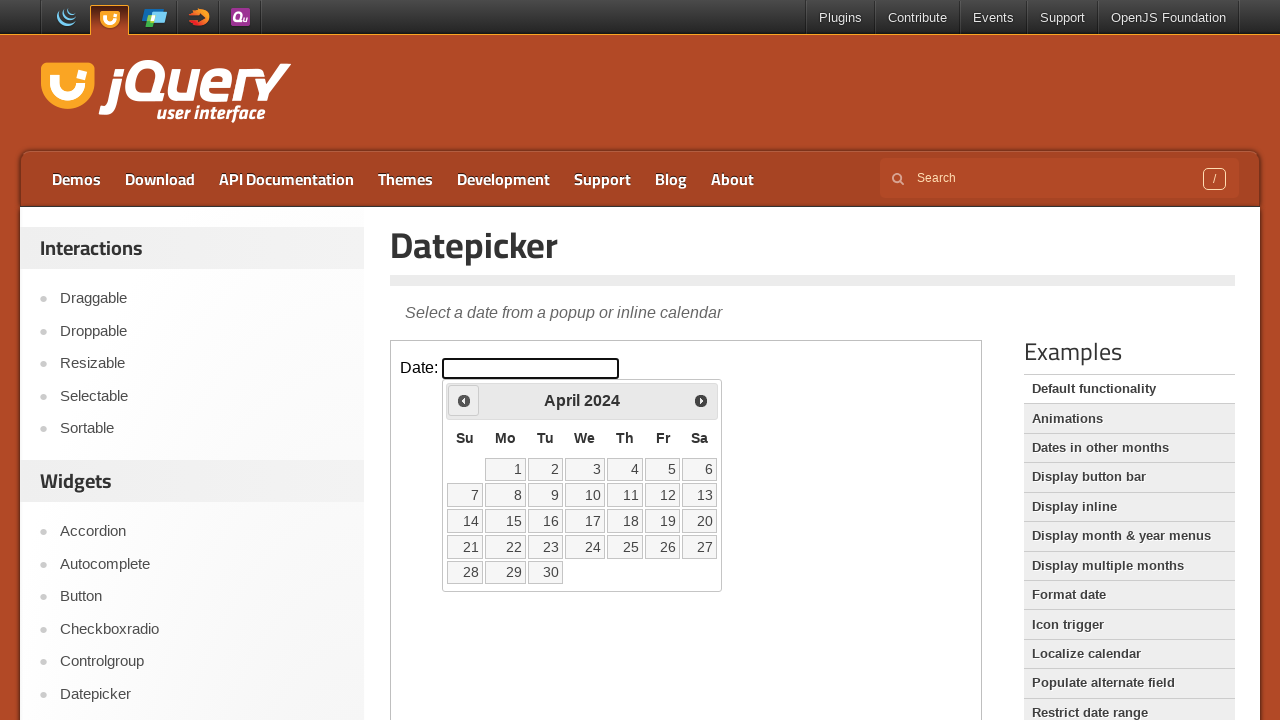

Clicked previous month button to navigate backwards at (464, 400) on iframe >> nth=0 >> internal:control=enter-frame >> .ui-icon.ui-icon-circle-trian
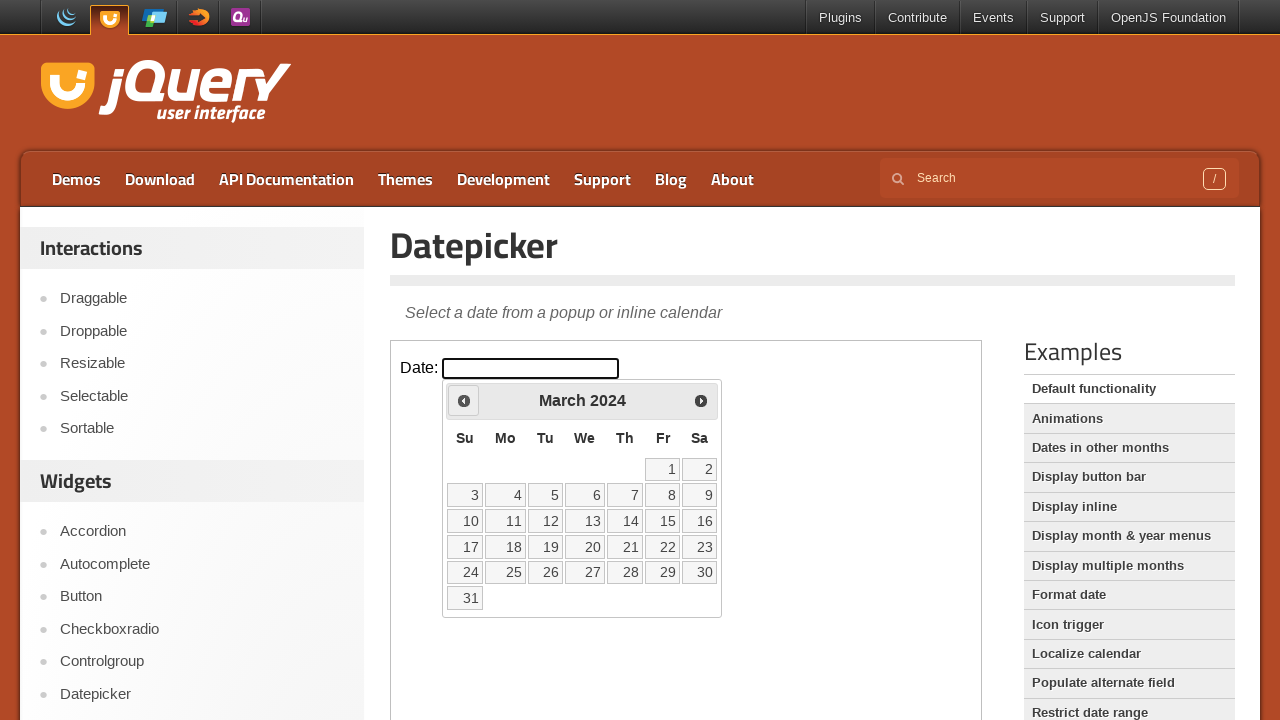

Read current calendar date: March 2024
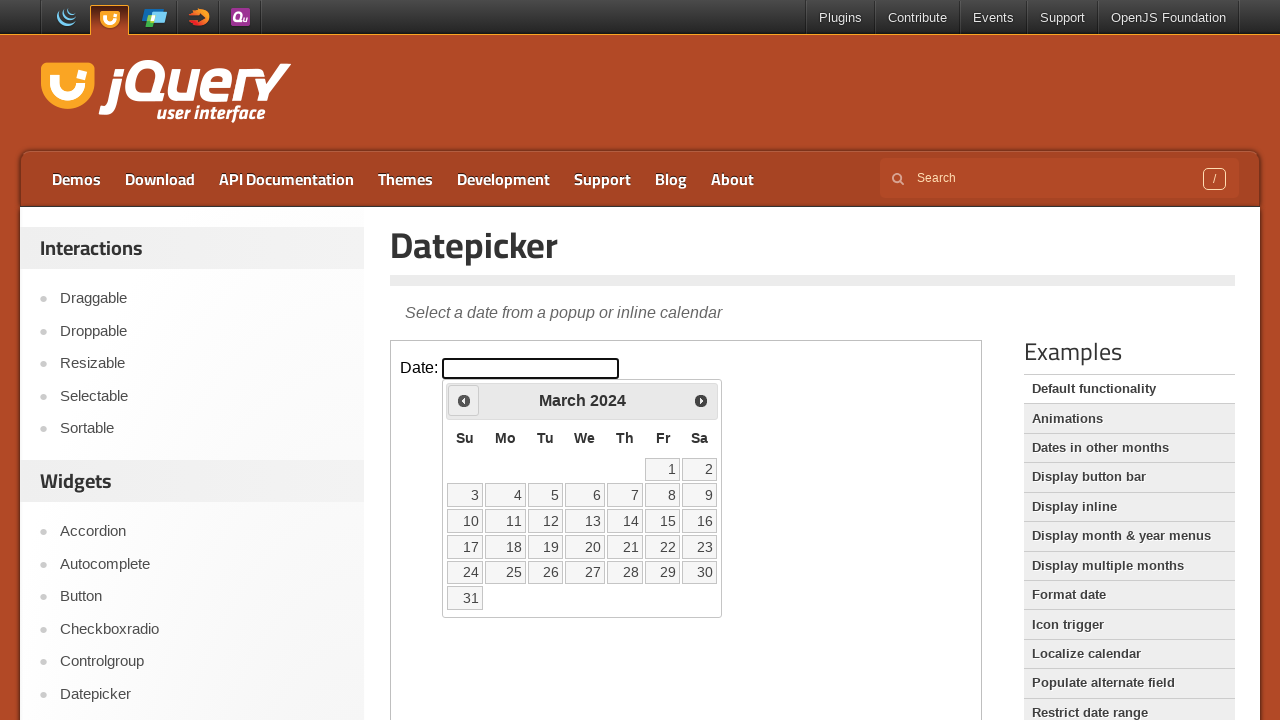

Clicked previous month button to navigate backwards at (464, 400) on iframe >> nth=0 >> internal:control=enter-frame >> .ui-icon.ui-icon-circle-trian
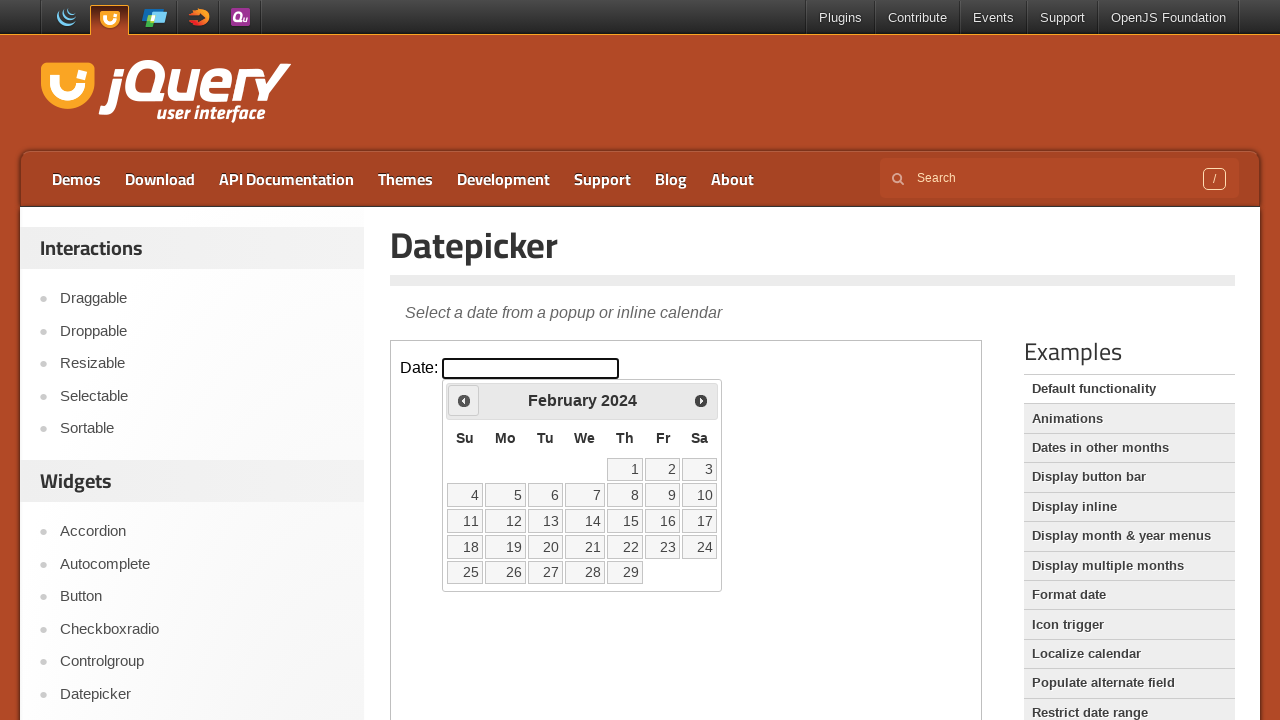

Read current calendar date: February 2024
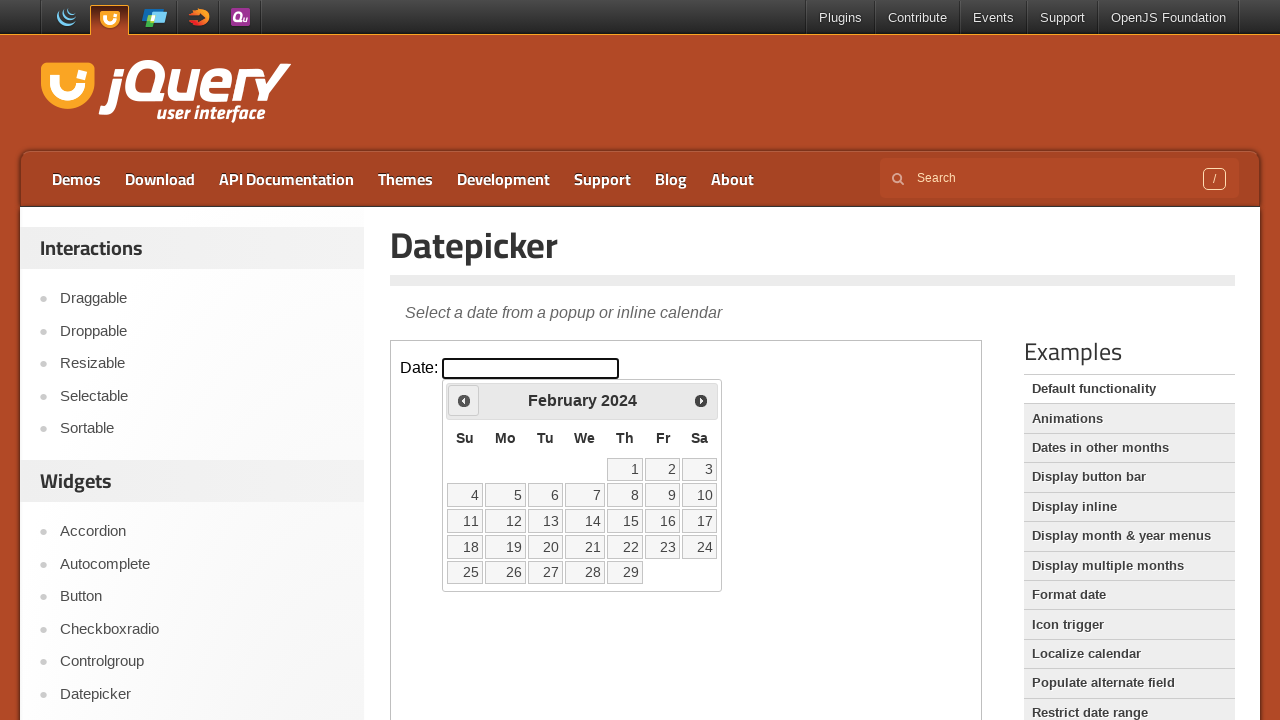

Clicked previous month button to navigate backwards at (464, 400) on iframe >> nth=0 >> internal:control=enter-frame >> .ui-icon.ui-icon-circle-trian
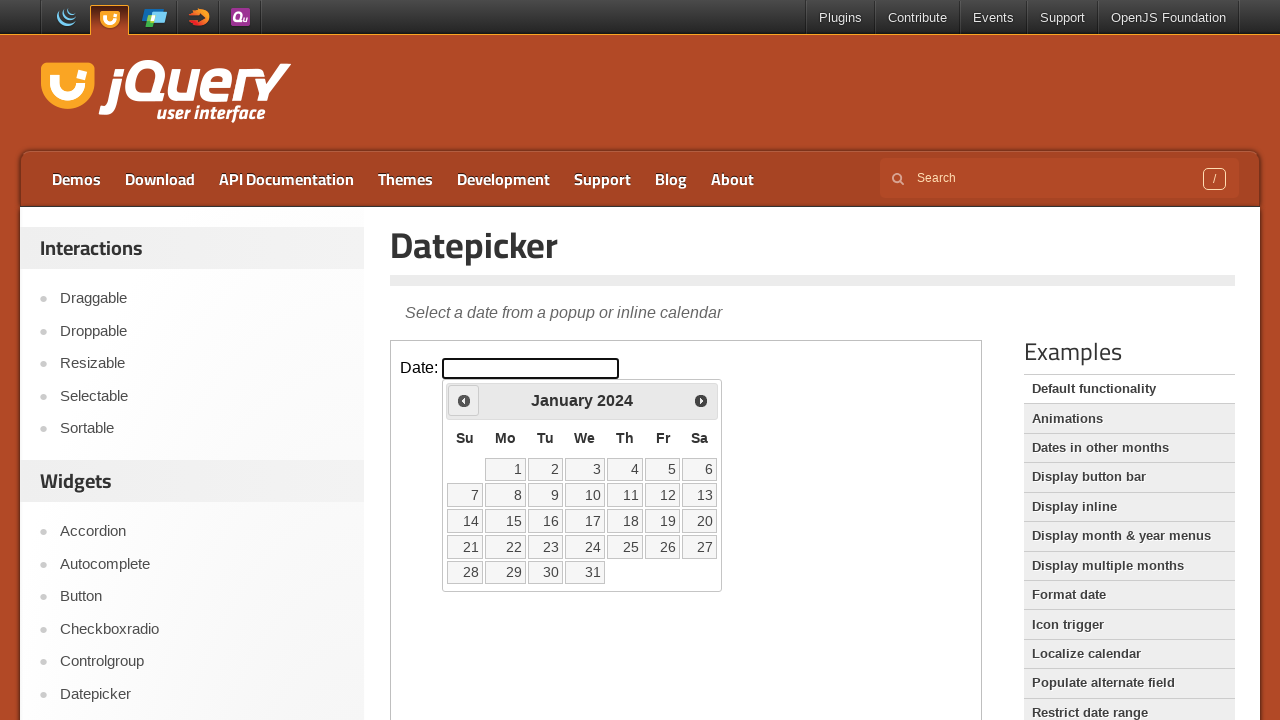

Read current calendar date: January 2024
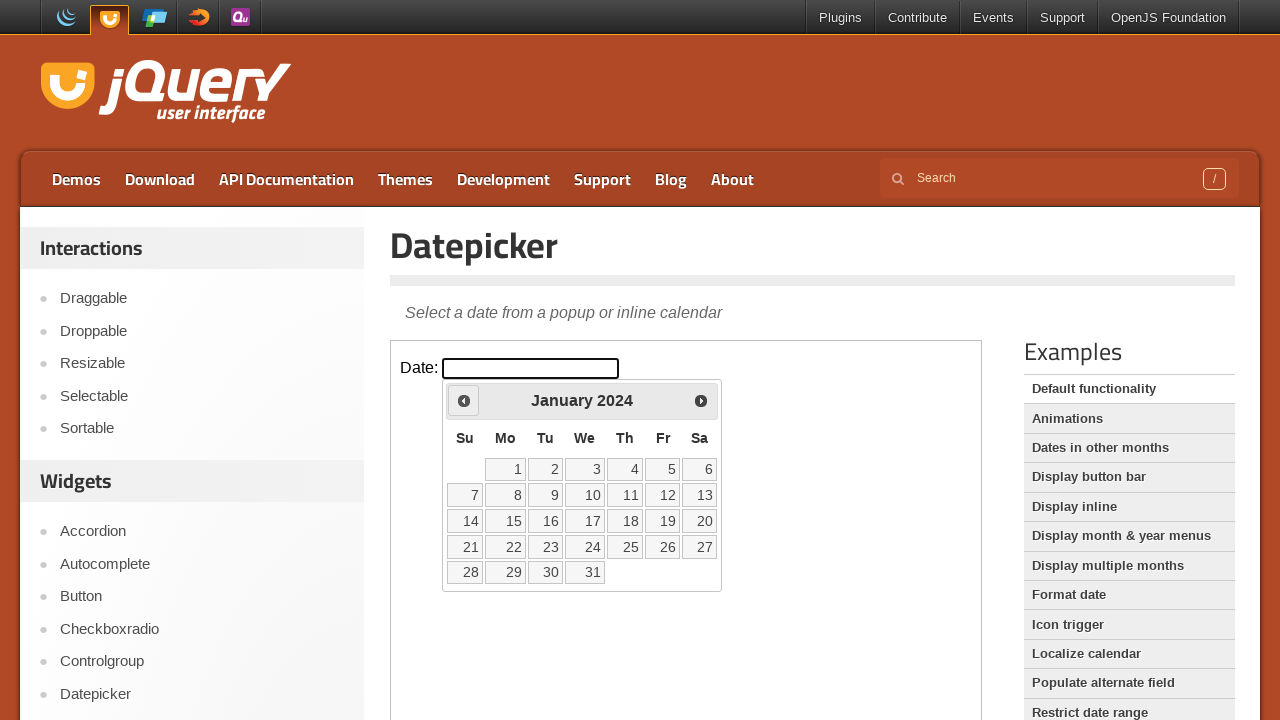

Clicked previous month button to navigate backwards at (464, 400) on iframe >> nth=0 >> internal:control=enter-frame >> .ui-icon.ui-icon-circle-trian
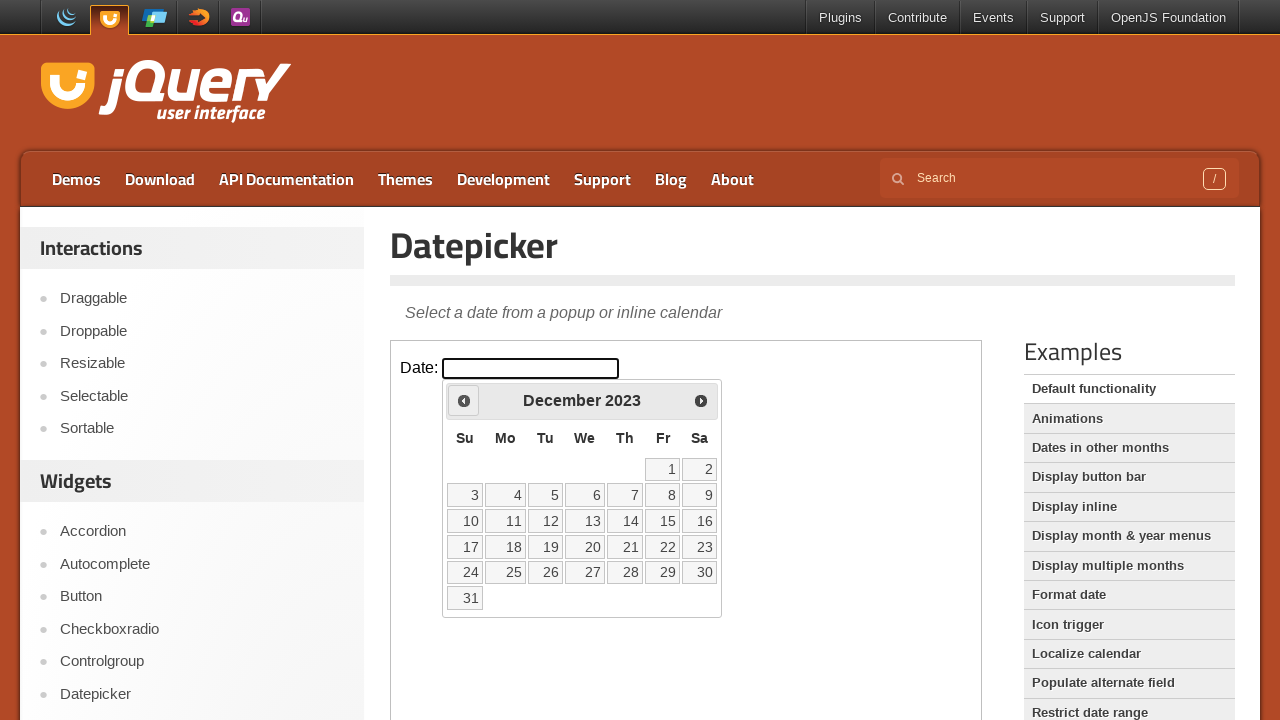

Read current calendar date: December 2023
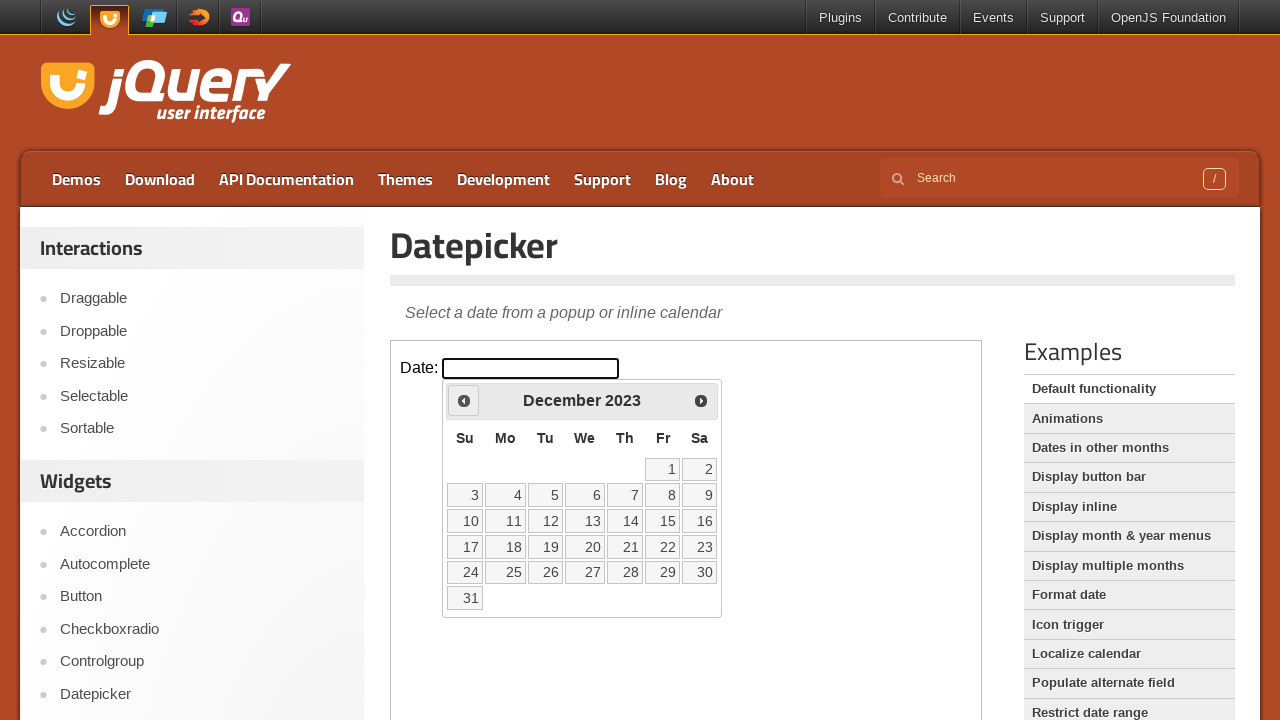

Clicked previous month button to navigate backwards at (464, 400) on iframe >> nth=0 >> internal:control=enter-frame >> .ui-icon.ui-icon-circle-trian
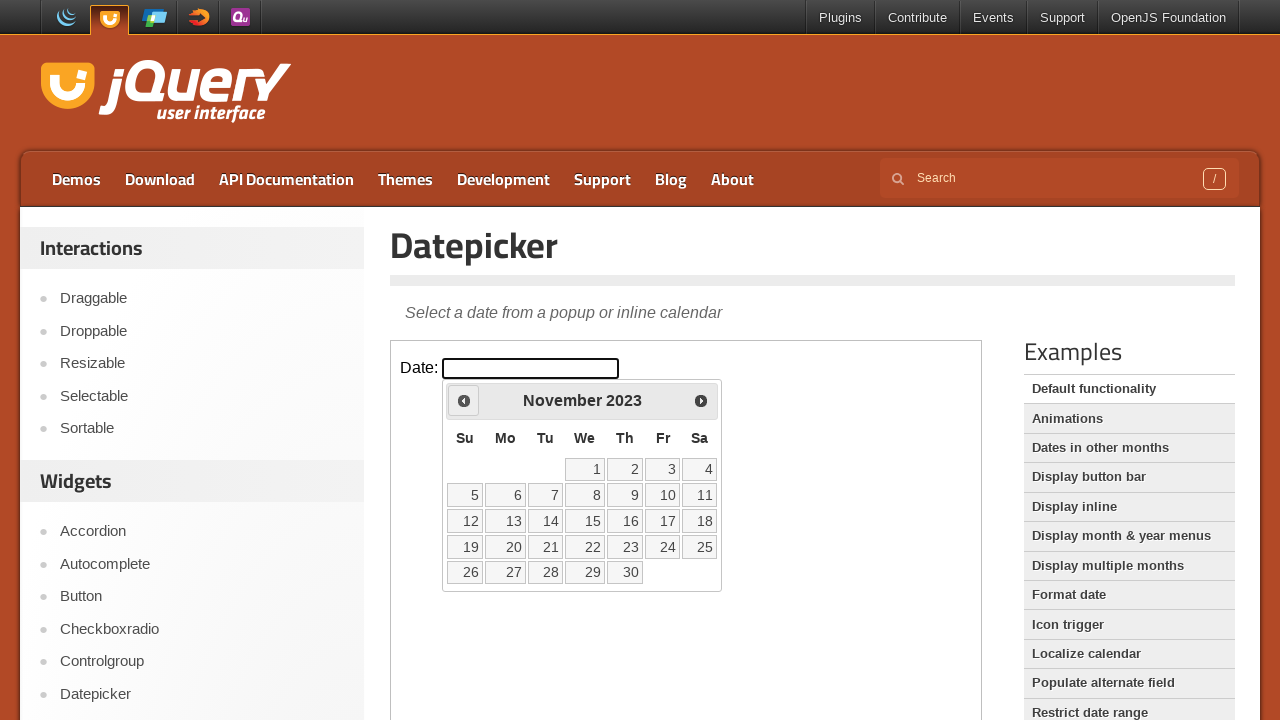

Read current calendar date: November 2023
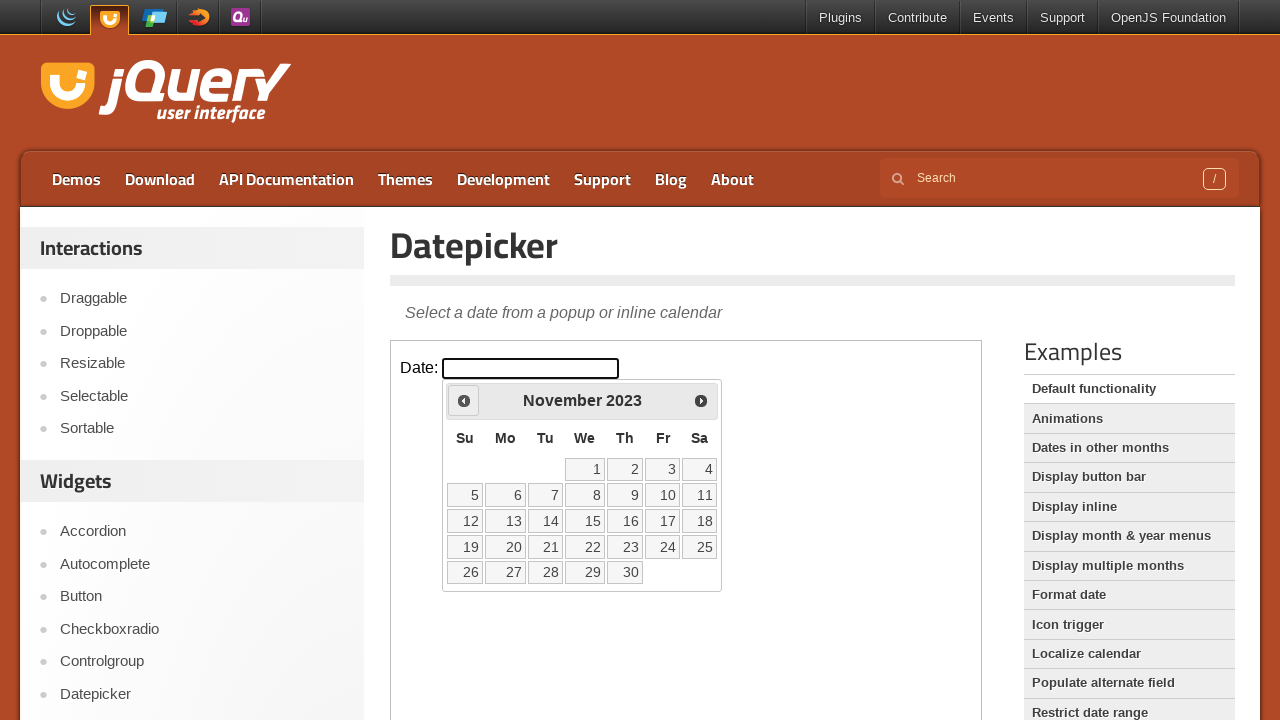

Clicked previous month button to navigate backwards at (464, 400) on iframe >> nth=0 >> internal:control=enter-frame >> .ui-icon.ui-icon-circle-trian
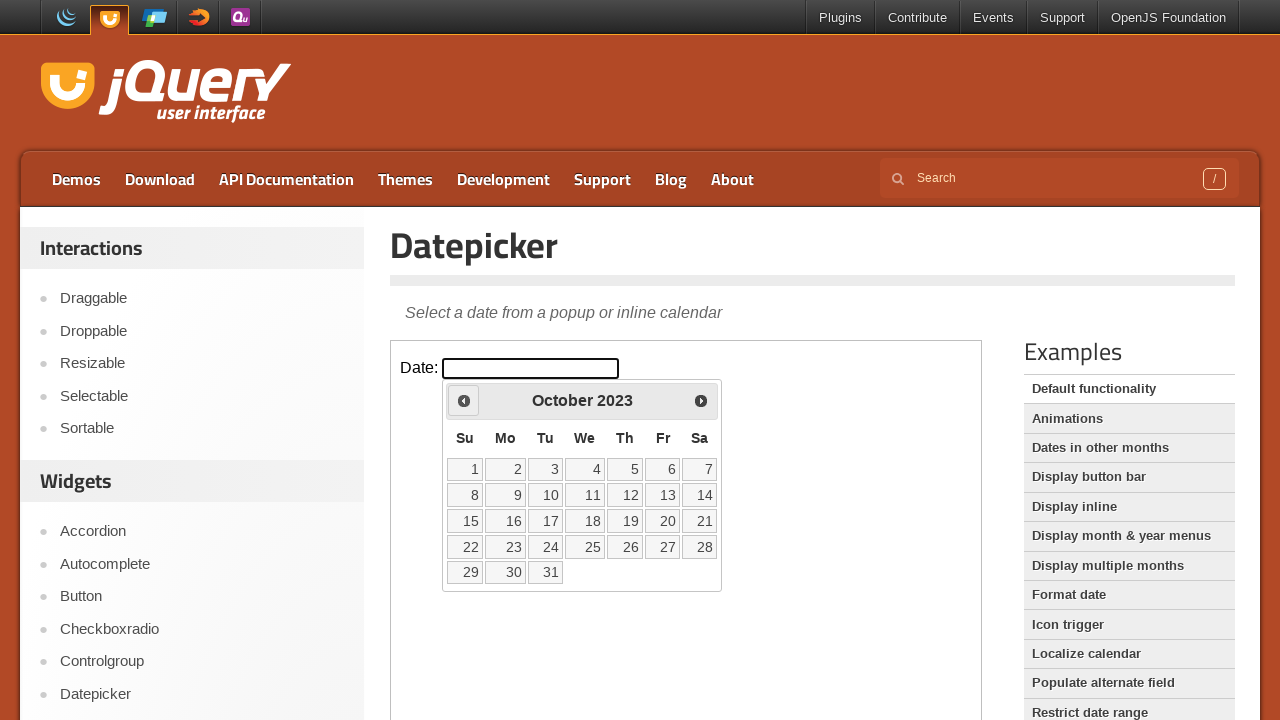

Read current calendar date: October 2023
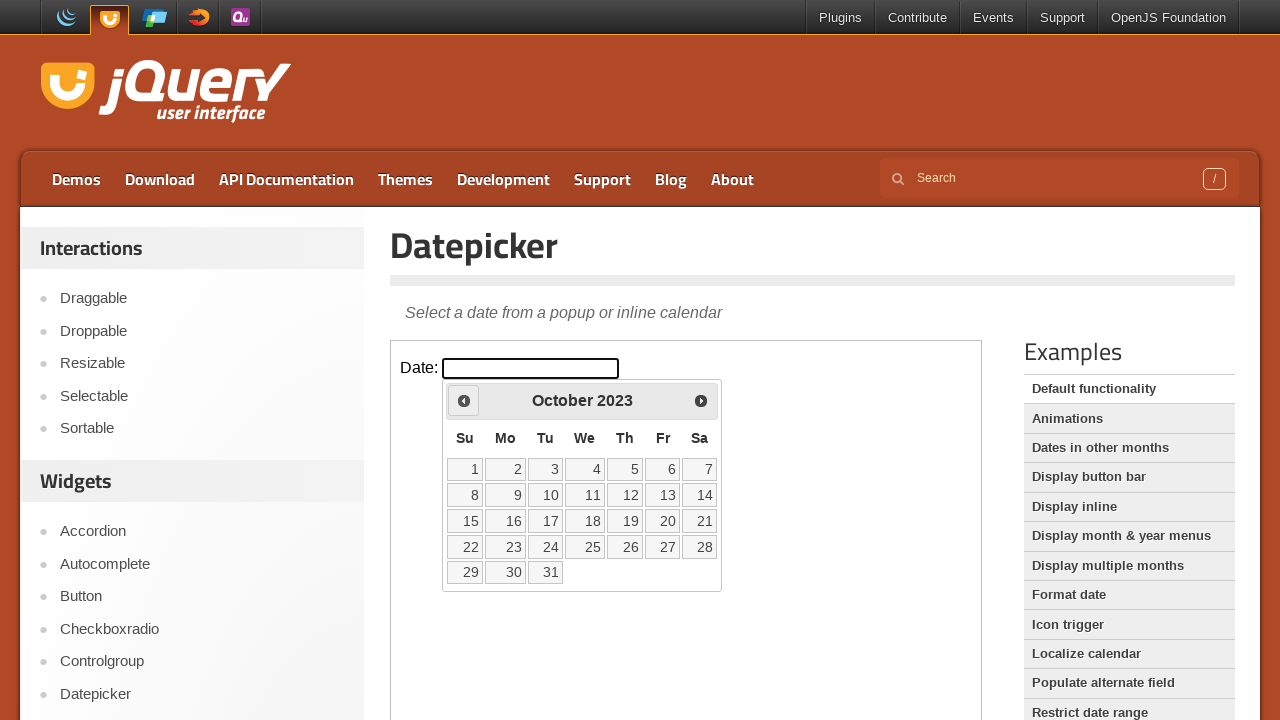

Clicked previous month button to navigate backwards at (464, 400) on iframe >> nth=0 >> internal:control=enter-frame >> .ui-icon.ui-icon-circle-trian
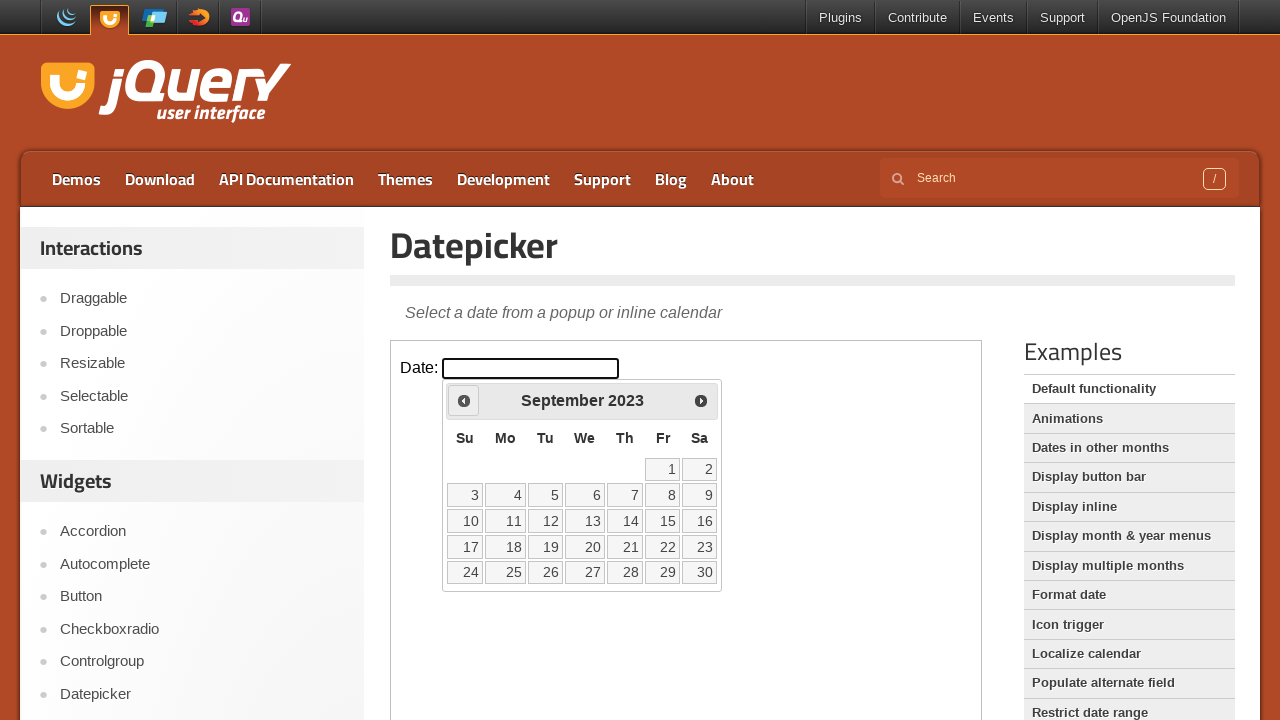

Read current calendar date: September 2023
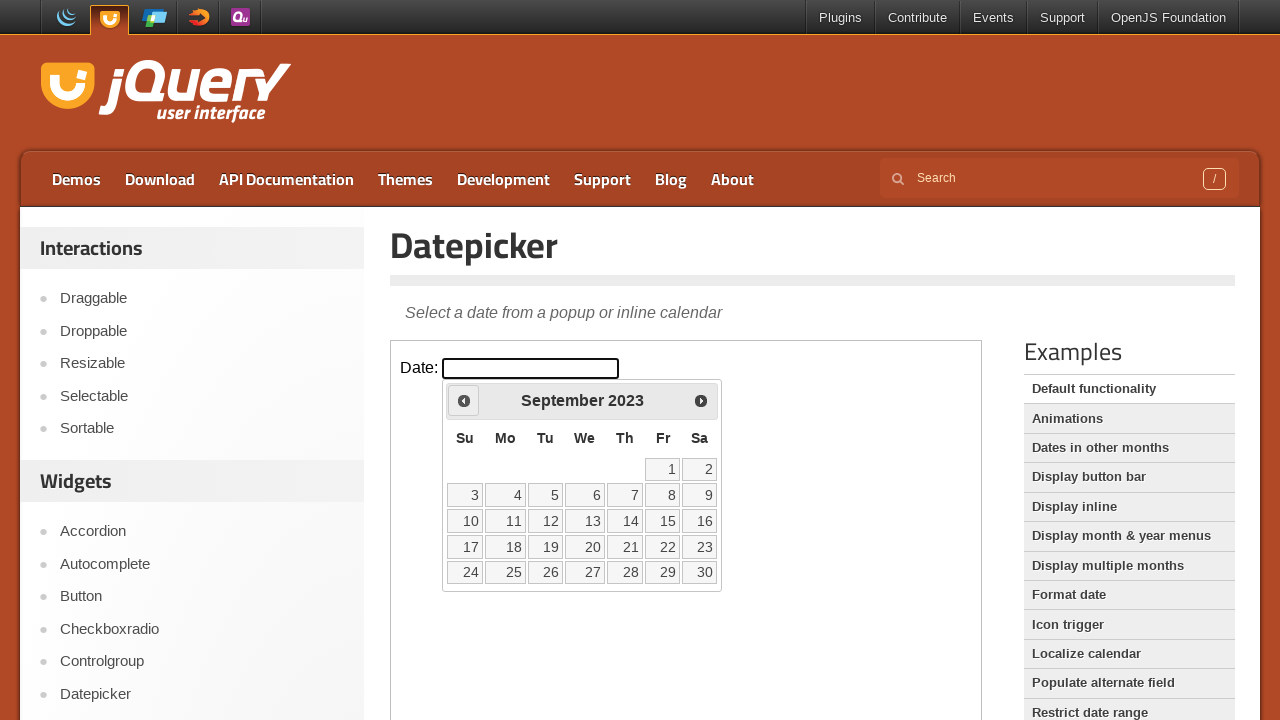

Clicked previous month button to navigate backwards at (464, 400) on iframe >> nth=0 >> internal:control=enter-frame >> .ui-icon.ui-icon-circle-trian
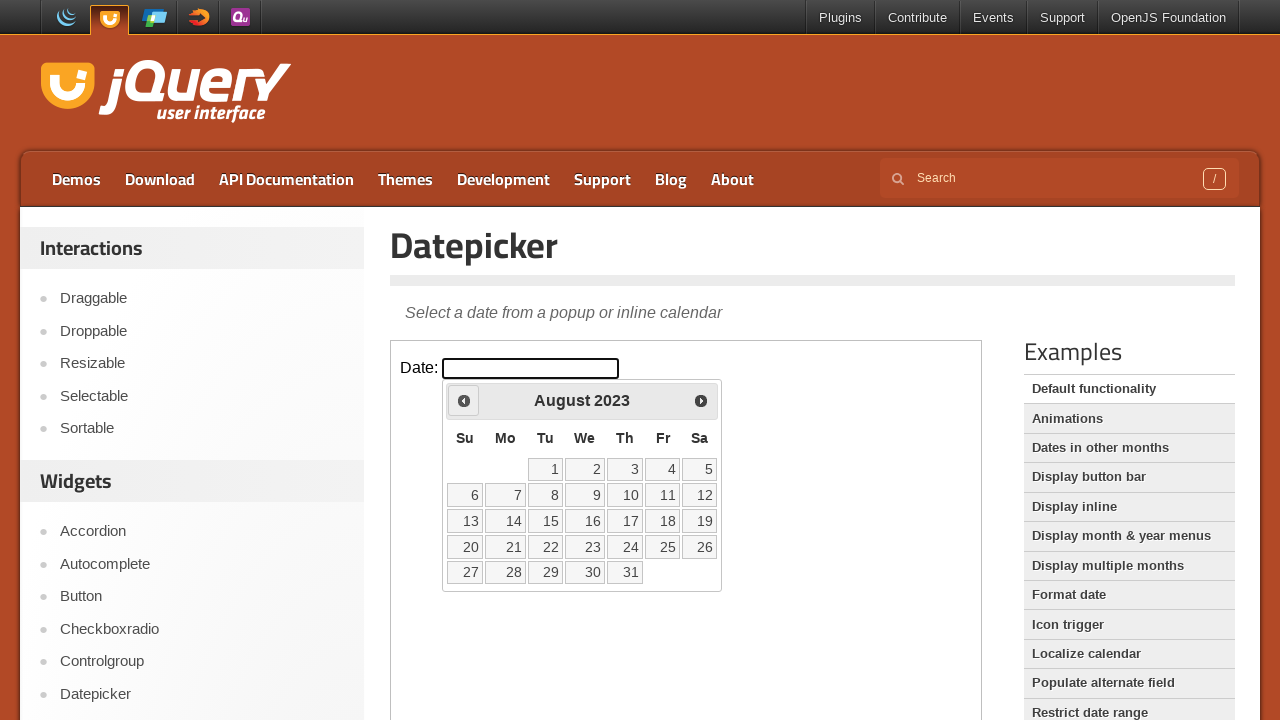

Read current calendar date: August 2023
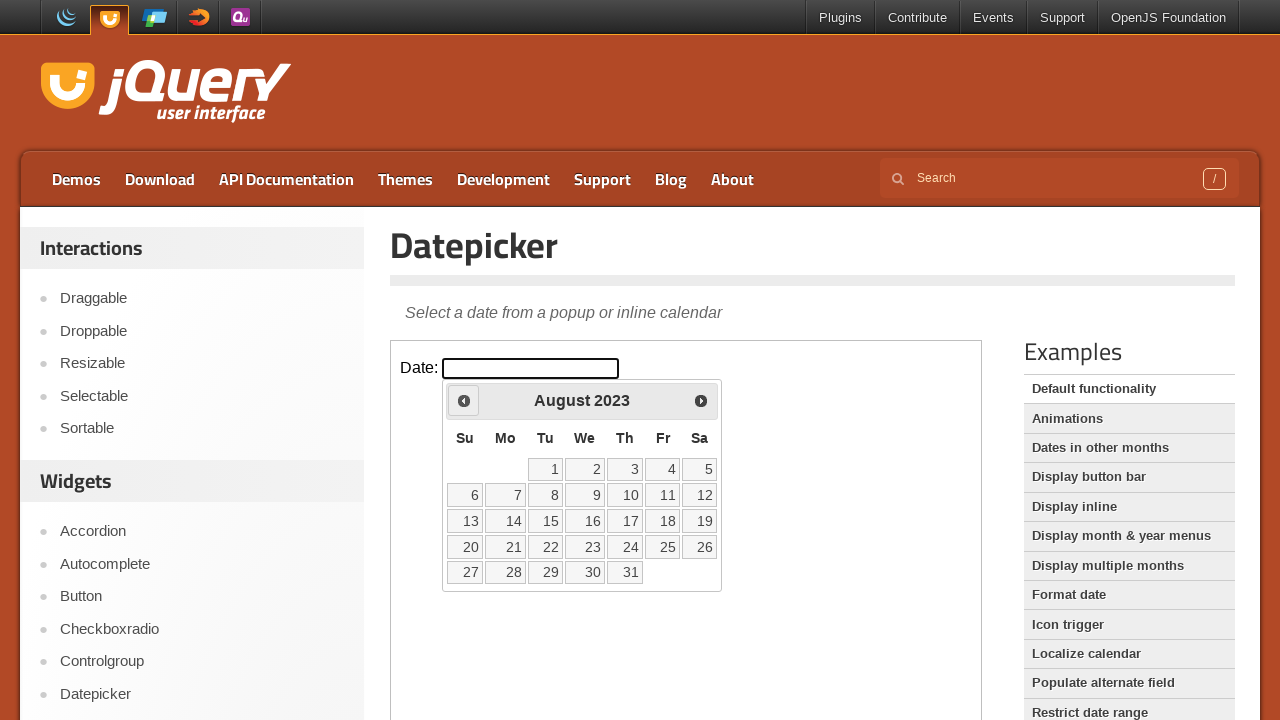

Clicked previous month button to navigate backwards at (464, 400) on iframe >> nth=0 >> internal:control=enter-frame >> .ui-icon.ui-icon-circle-trian
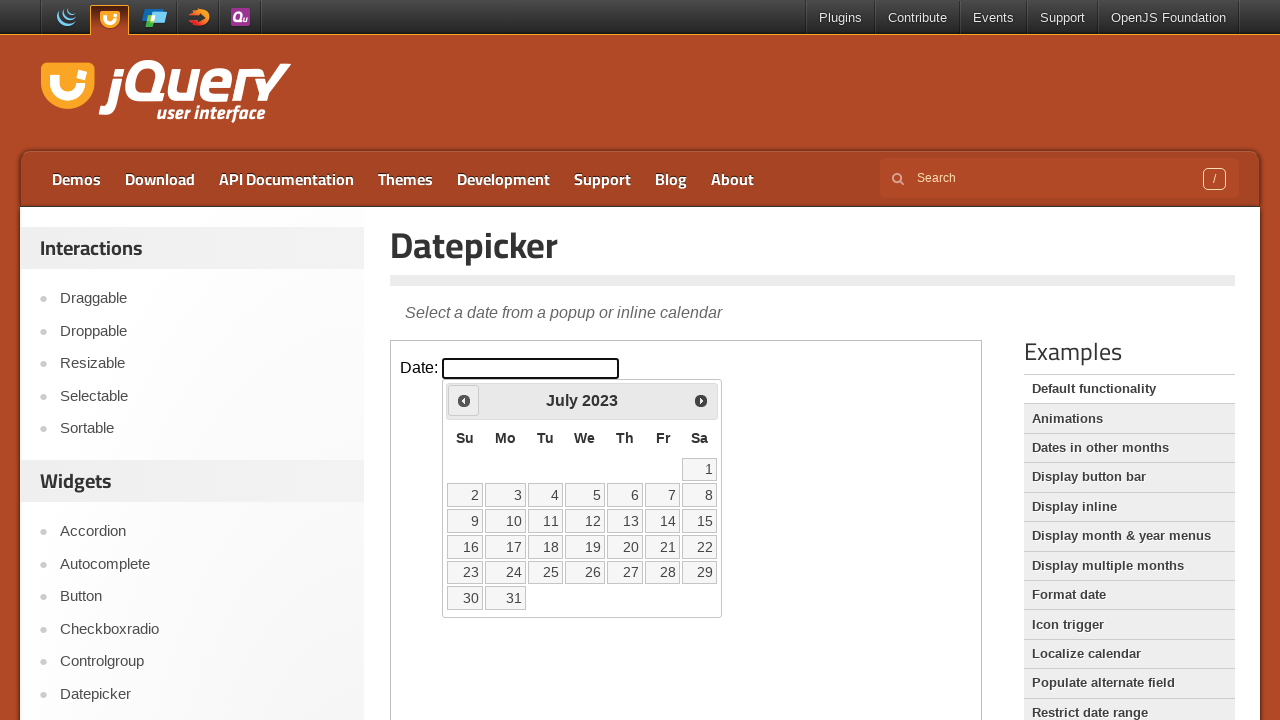

Read current calendar date: July 2023
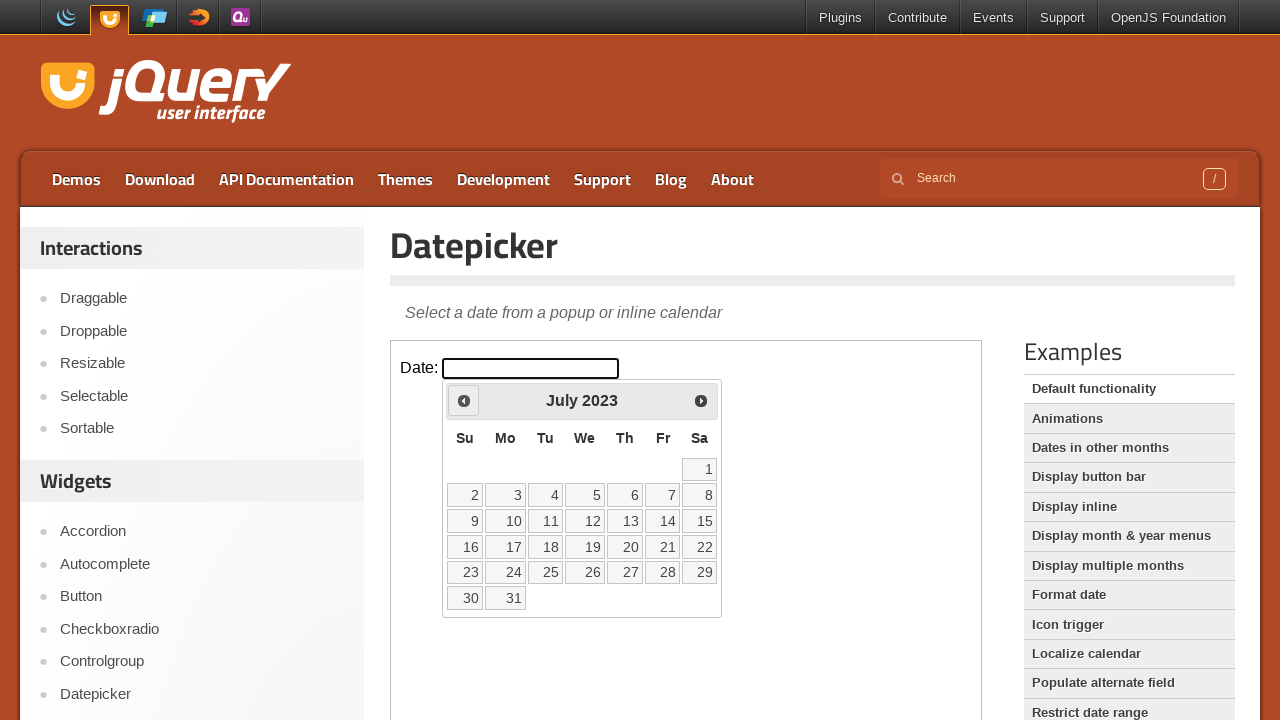

Clicked previous month button to navigate backwards at (464, 400) on iframe >> nth=0 >> internal:control=enter-frame >> .ui-icon.ui-icon-circle-trian
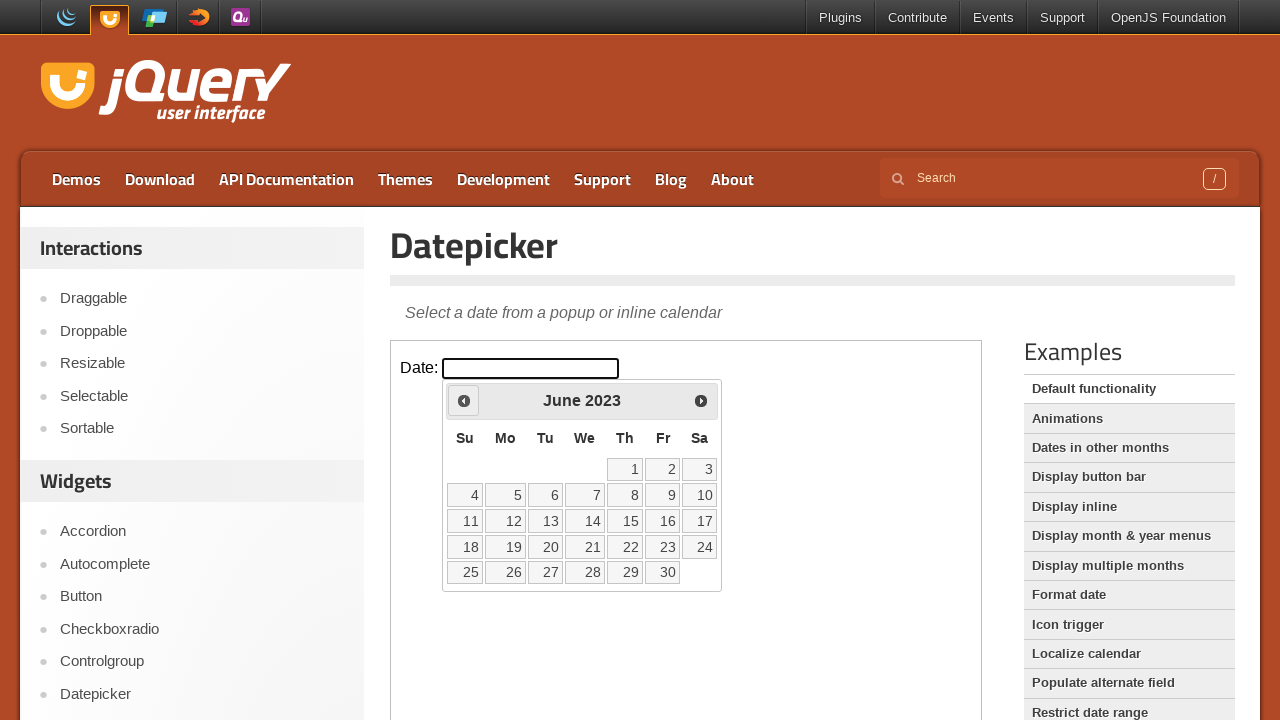

Read current calendar date: June 2023
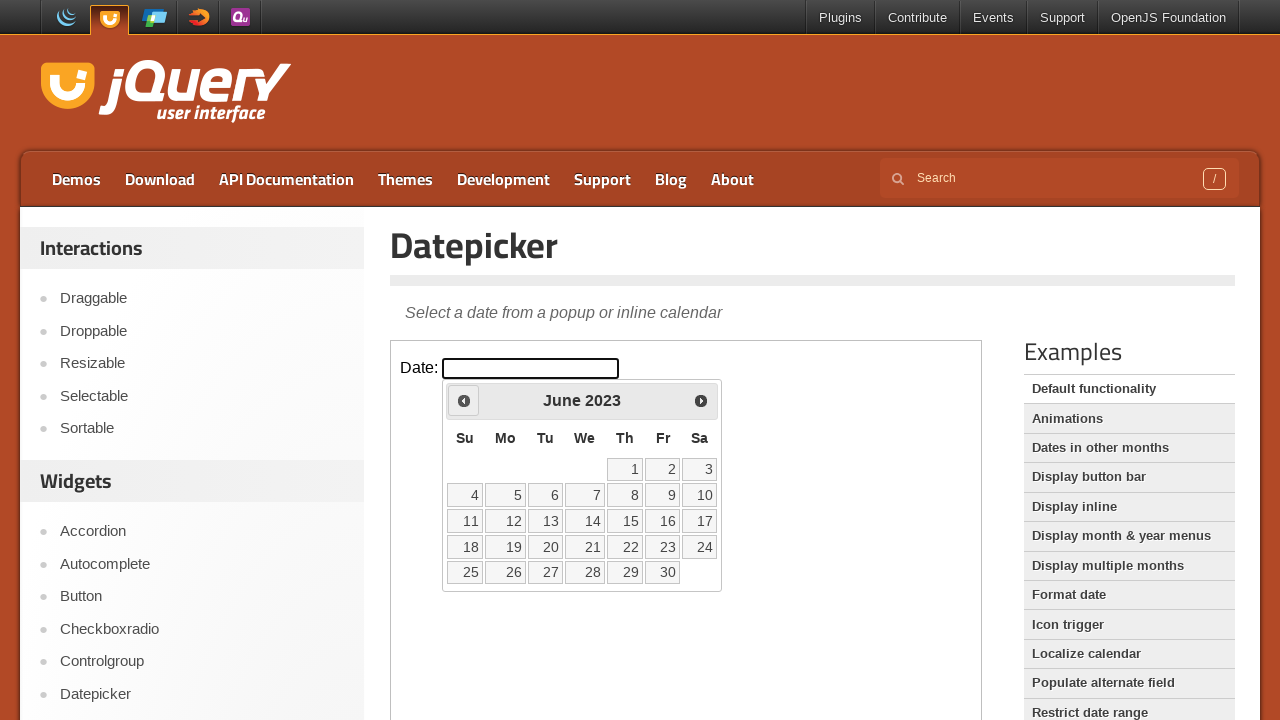

Clicked previous month button to navigate backwards at (464, 400) on iframe >> nth=0 >> internal:control=enter-frame >> .ui-icon.ui-icon-circle-trian
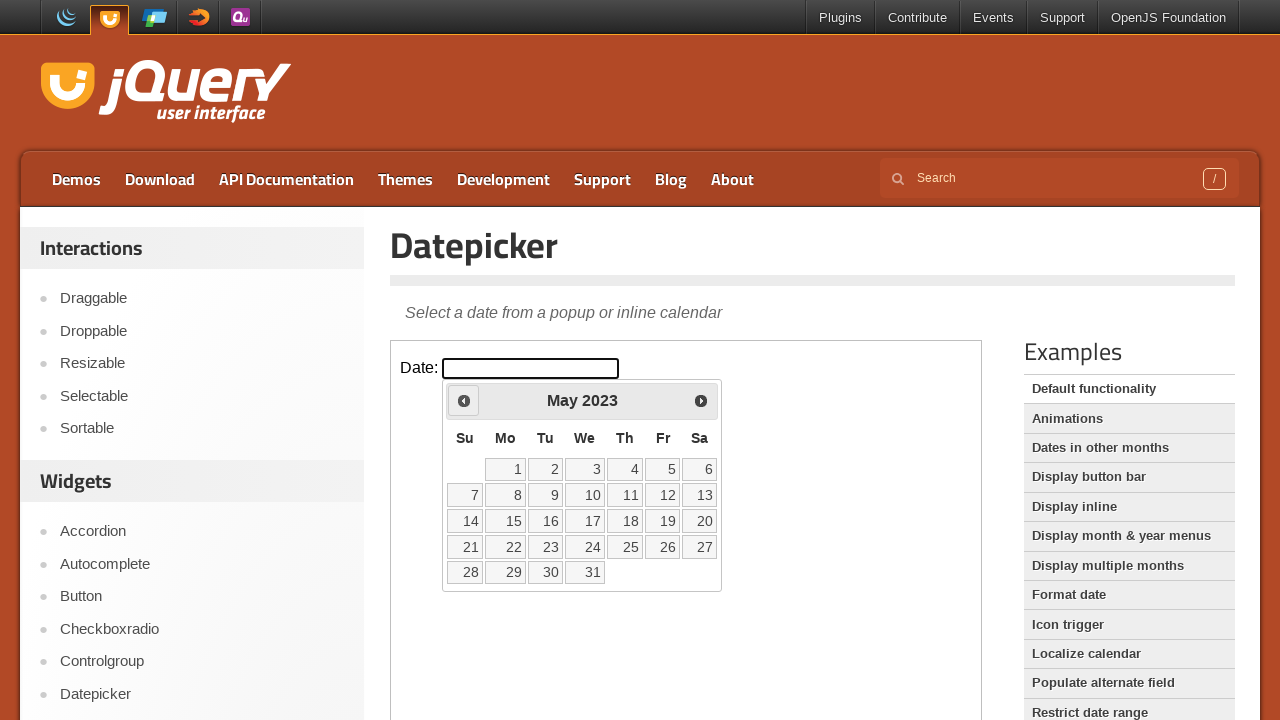

Read current calendar date: May 2023
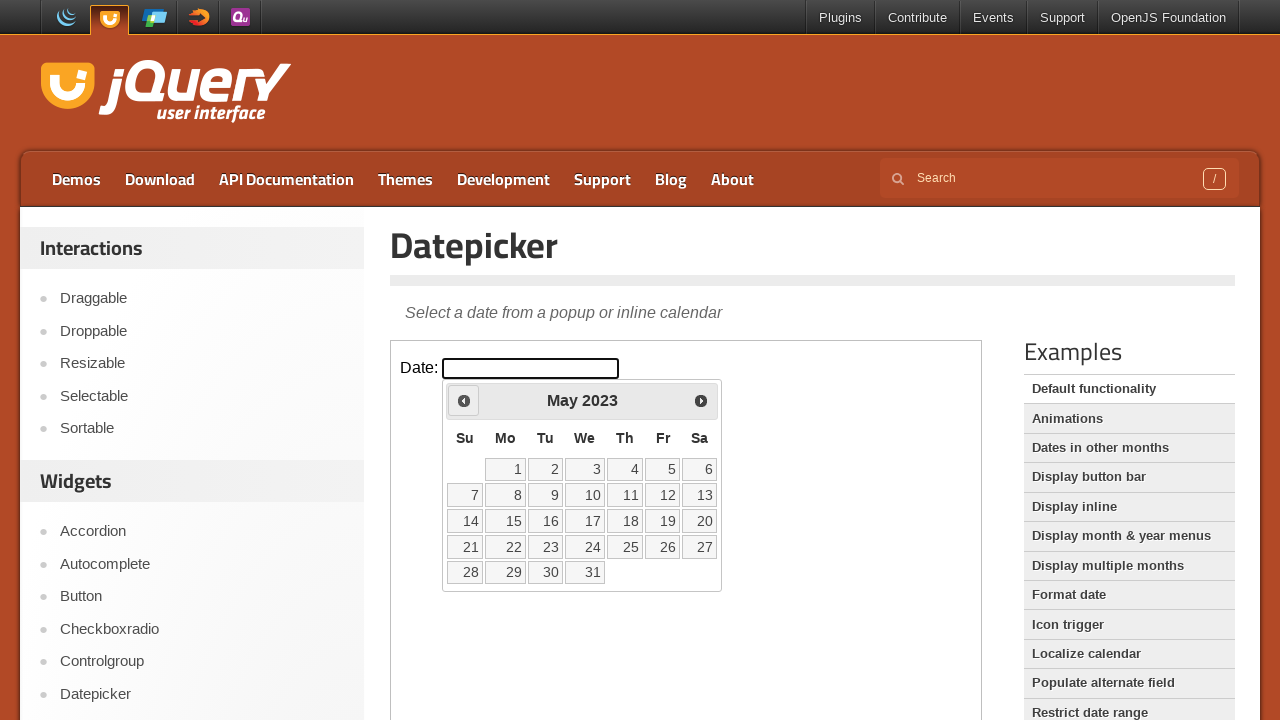

Clicked previous month button to navigate backwards at (464, 400) on iframe >> nth=0 >> internal:control=enter-frame >> .ui-icon.ui-icon-circle-trian
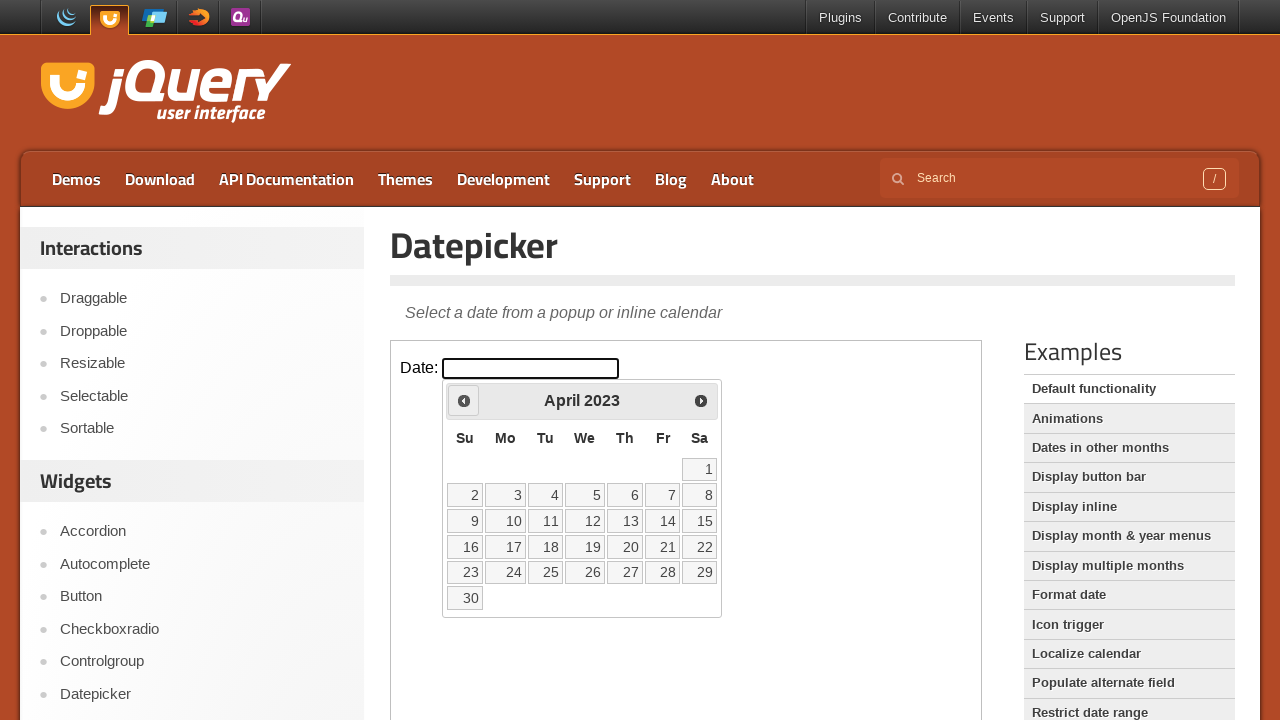

Read current calendar date: April 2023
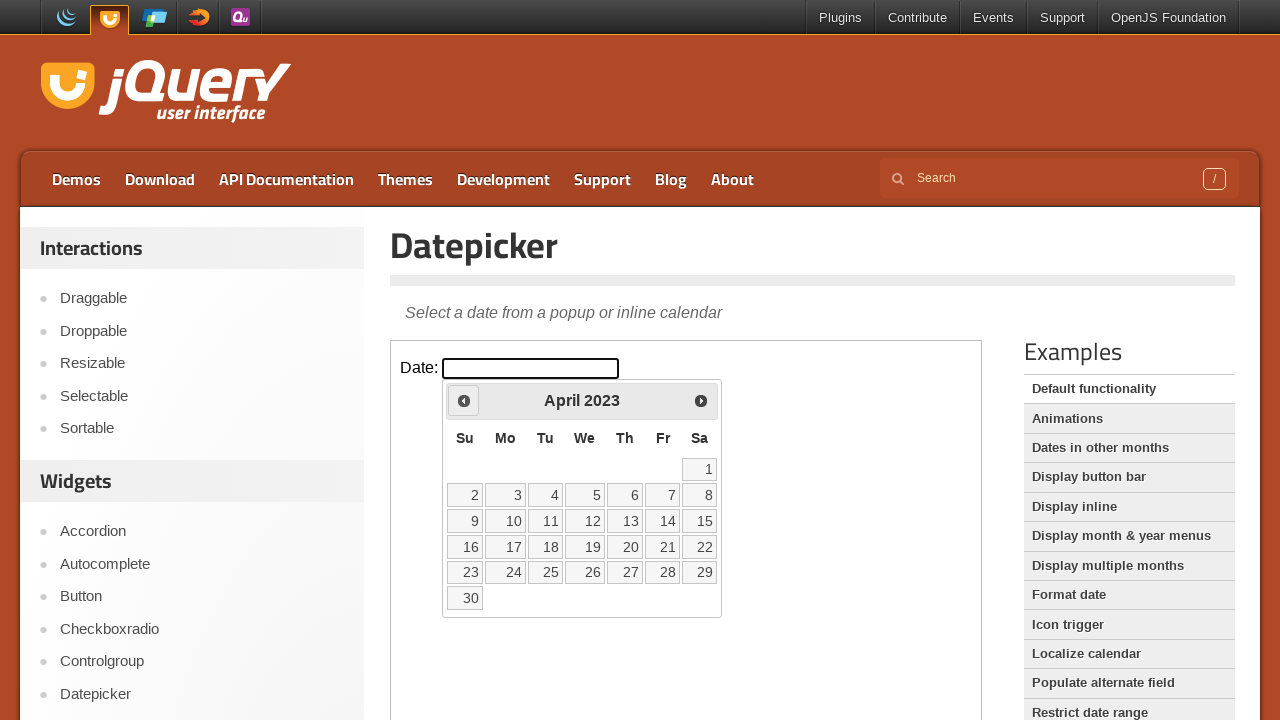

Clicked previous month button to navigate backwards at (464, 400) on iframe >> nth=0 >> internal:control=enter-frame >> .ui-icon.ui-icon-circle-trian
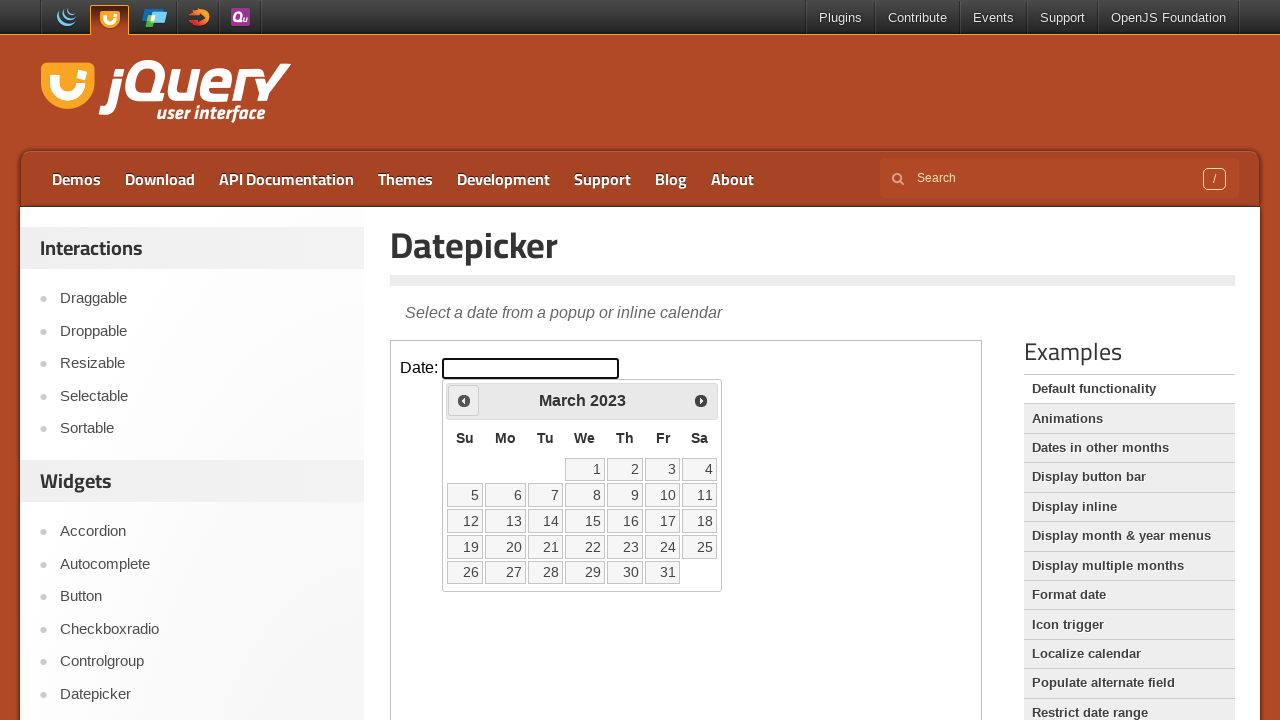

Read current calendar date: March 2023
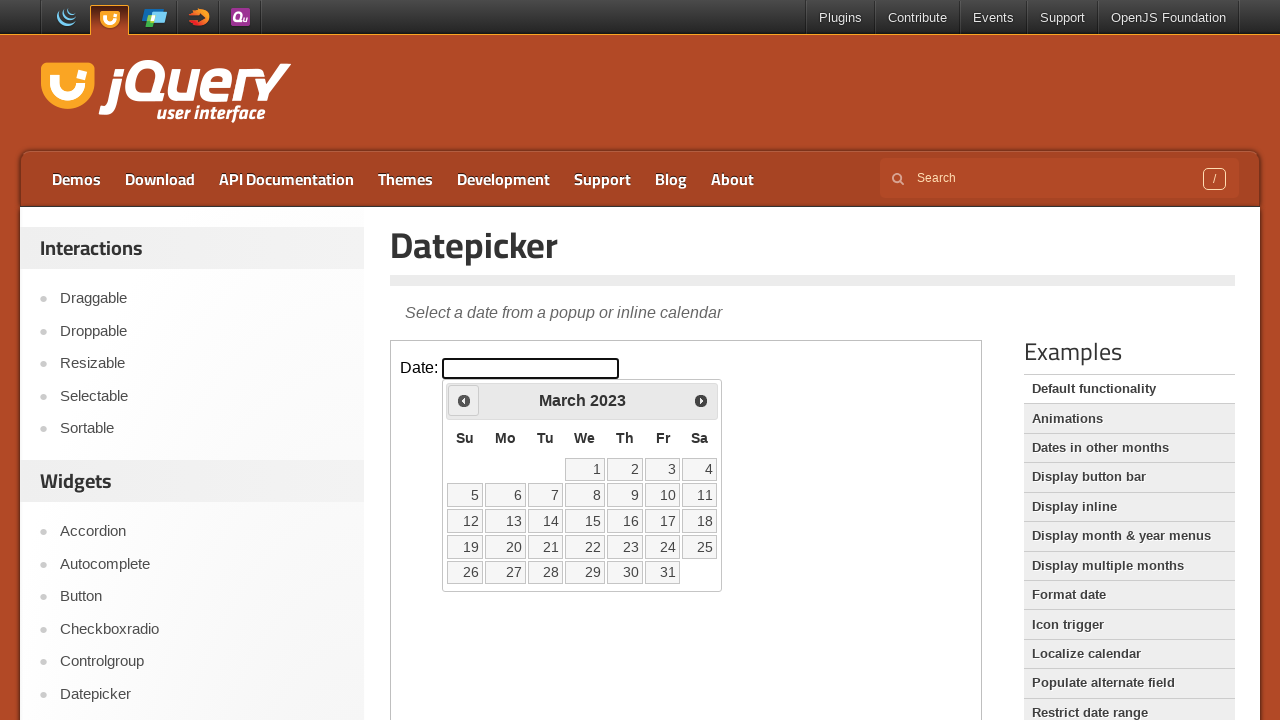

Clicked previous month button to navigate backwards at (464, 400) on iframe >> nth=0 >> internal:control=enter-frame >> .ui-icon.ui-icon-circle-trian
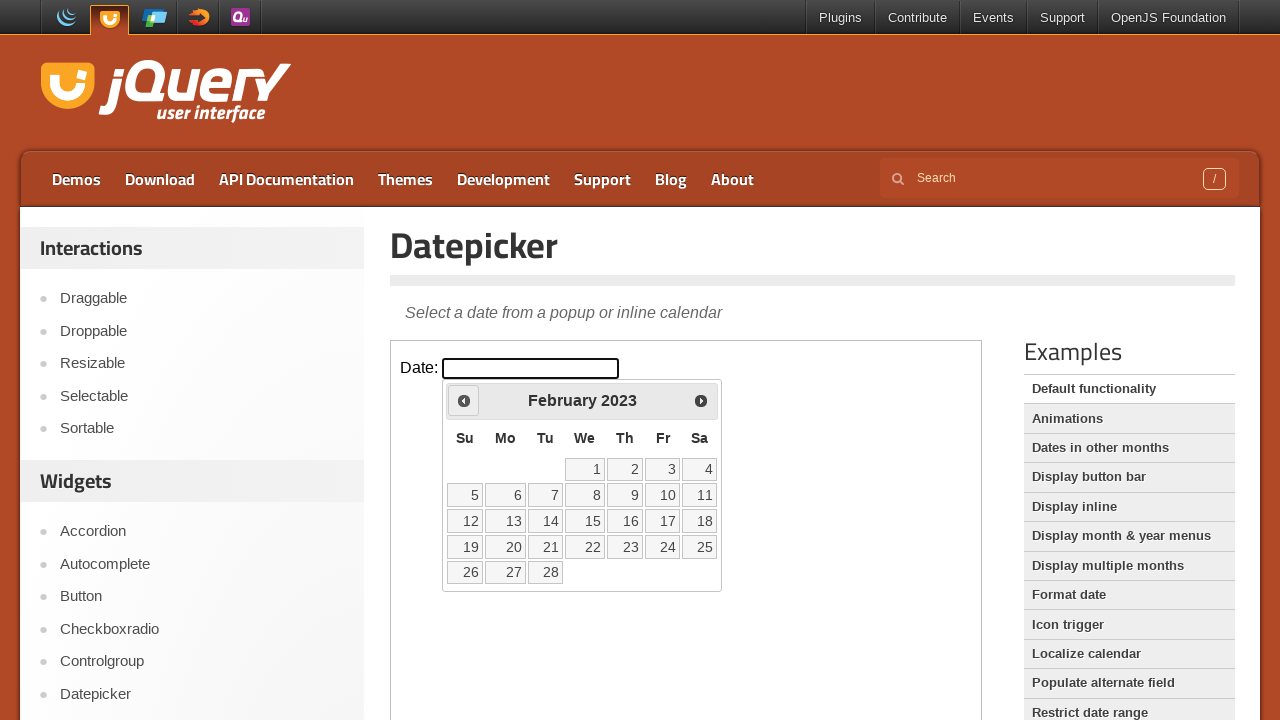

Read current calendar date: February 2023
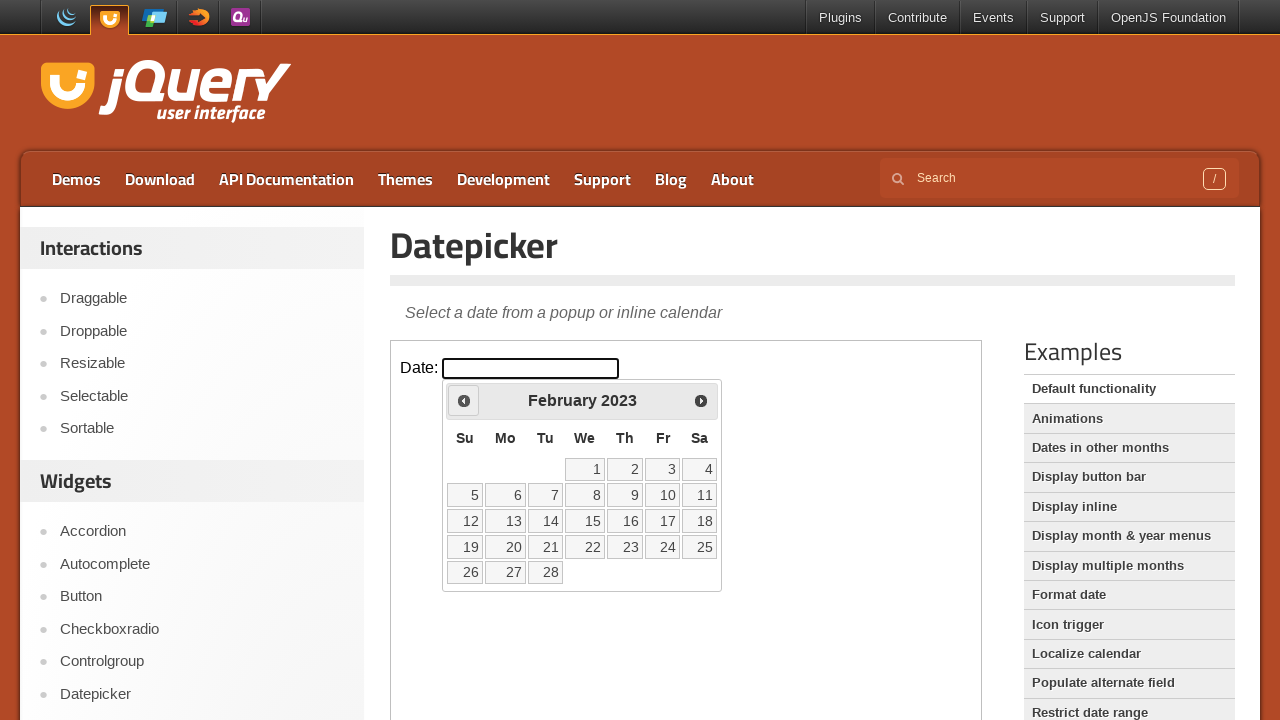

Clicked previous month button to navigate backwards at (464, 400) on iframe >> nth=0 >> internal:control=enter-frame >> .ui-icon.ui-icon-circle-trian
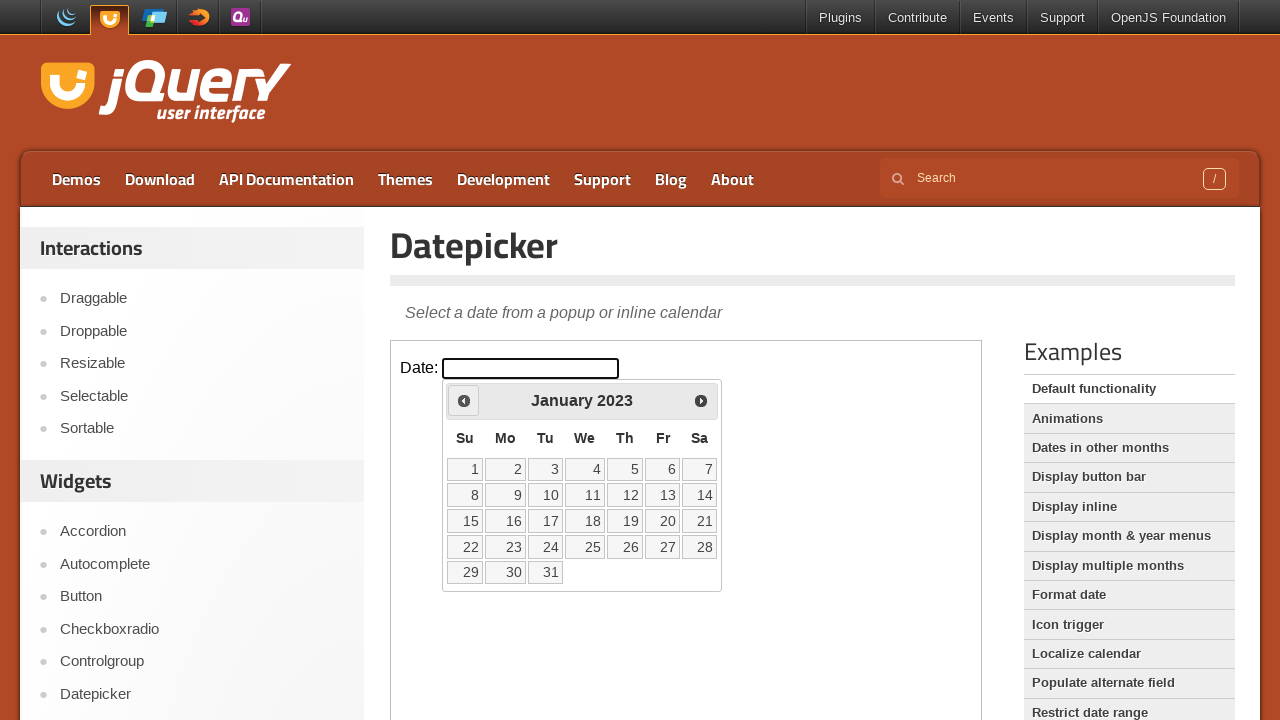

Read current calendar date: January 2023
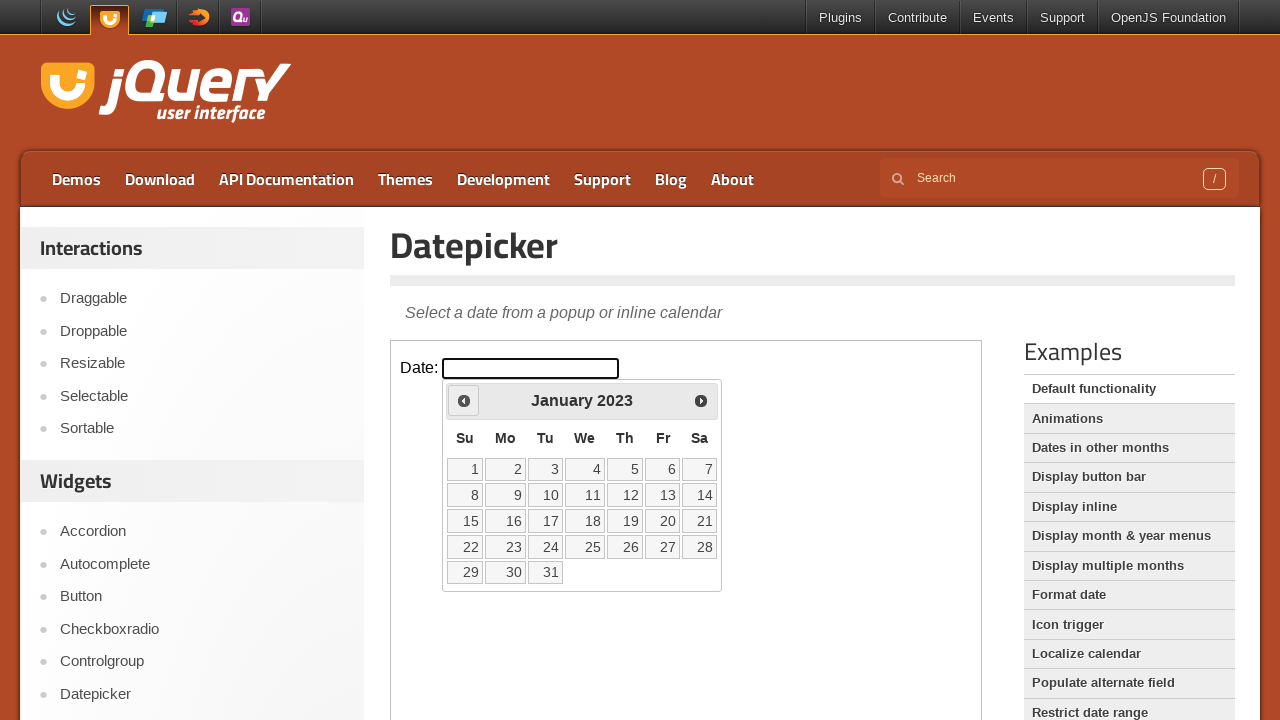

Clicked previous month button to navigate backwards at (464, 400) on iframe >> nth=0 >> internal:control=enter-frame >> .ui-icon.ui-icon-circle-trian
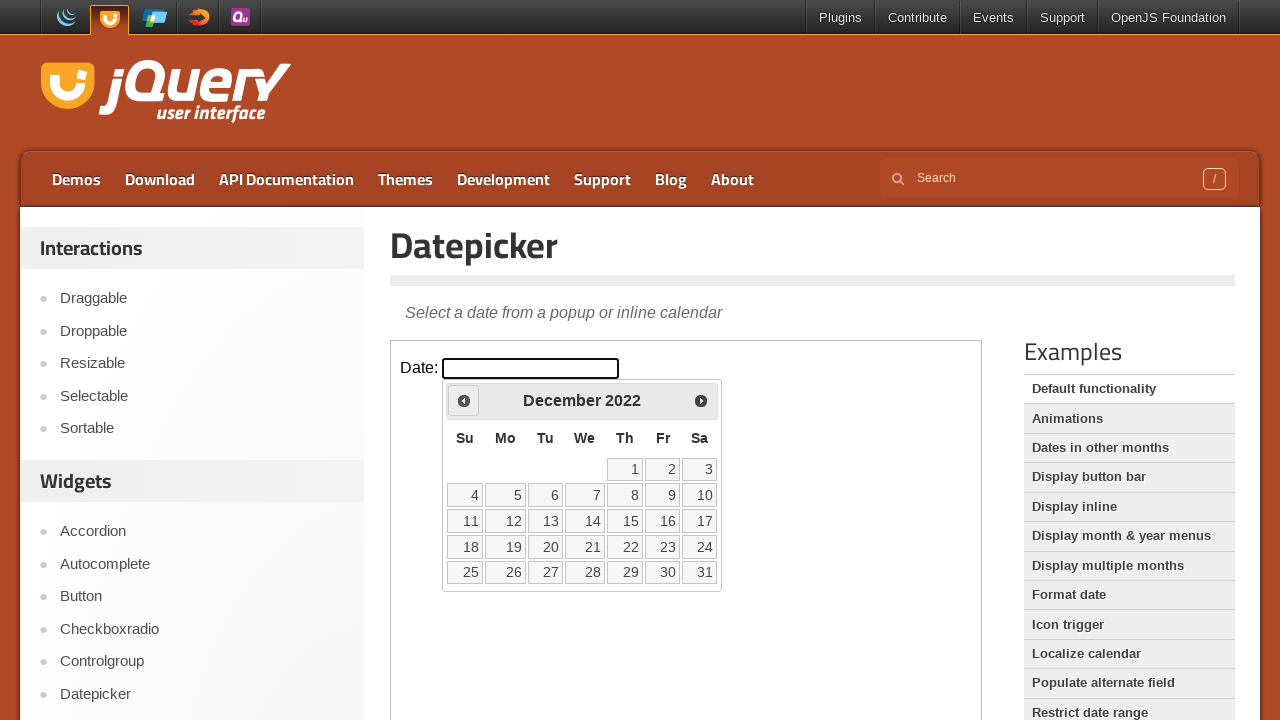

Read current calendar date: December 2022
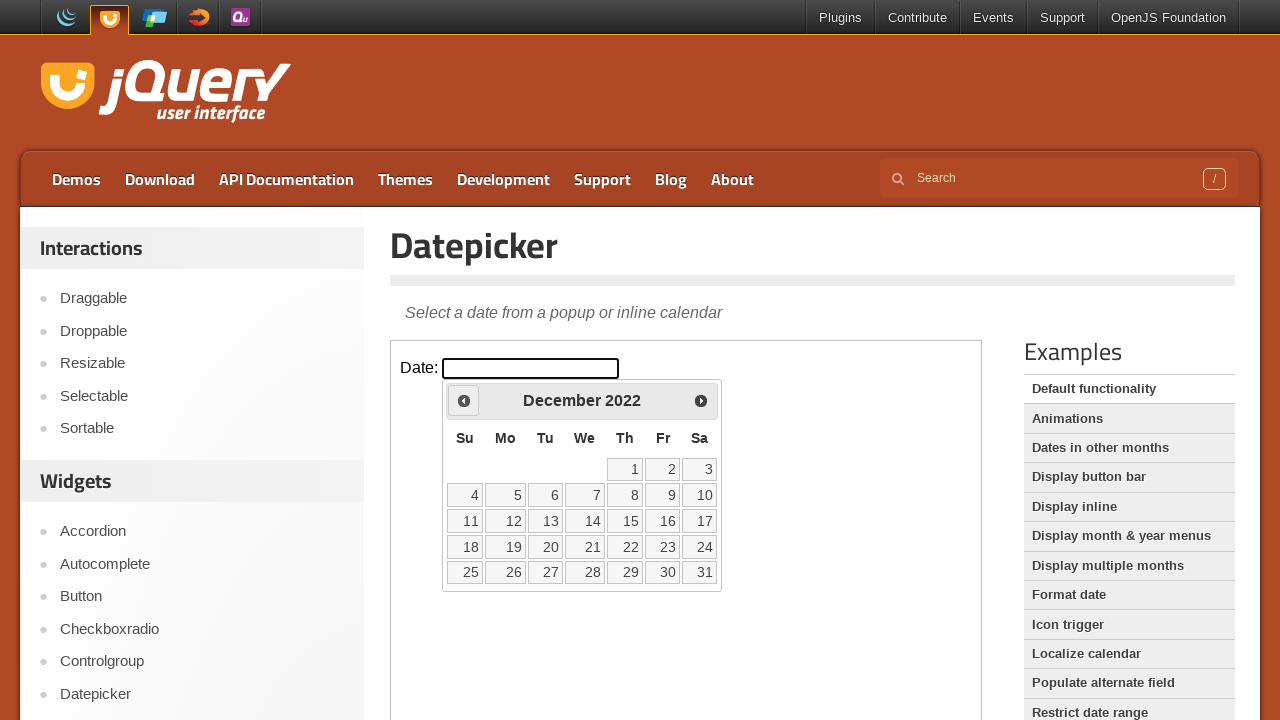

Clicked previous month button to navigate backwards at (464, 400) on iframe >> nth=0 >> internal:control=enter-frame >> .ui-icon.ui-icon-circle-trian
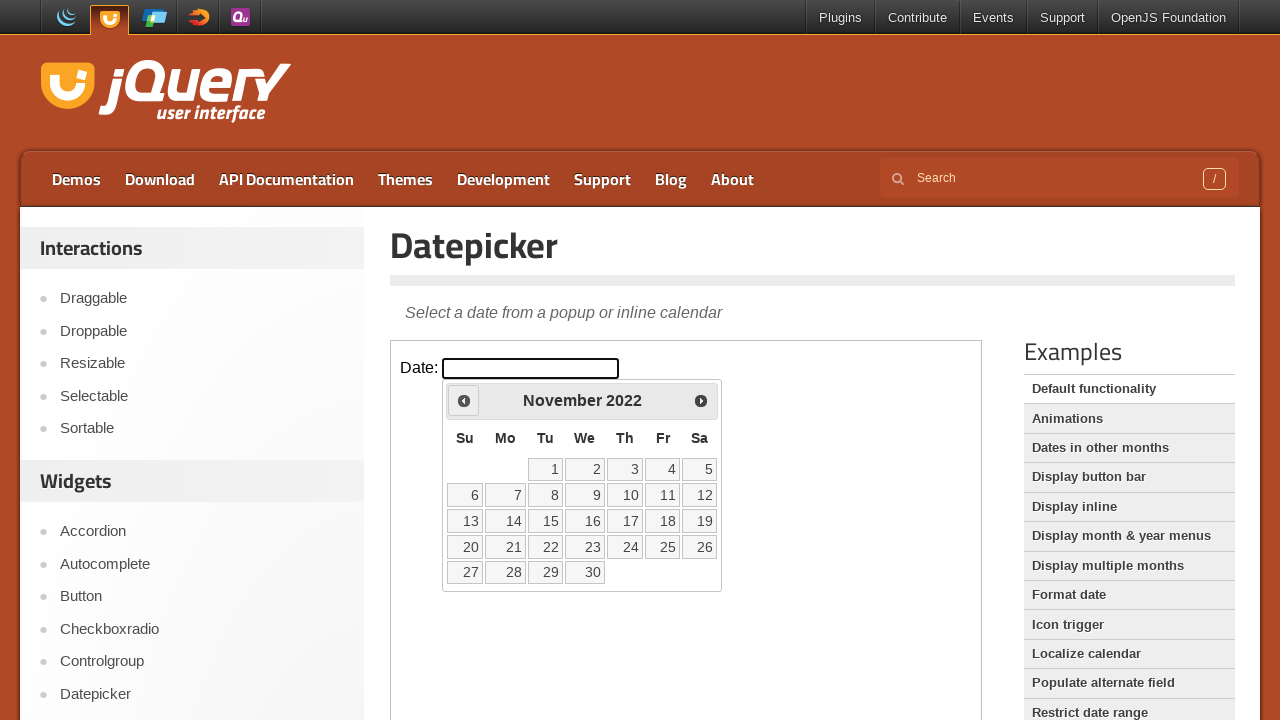

Read current calendar date: November 2022
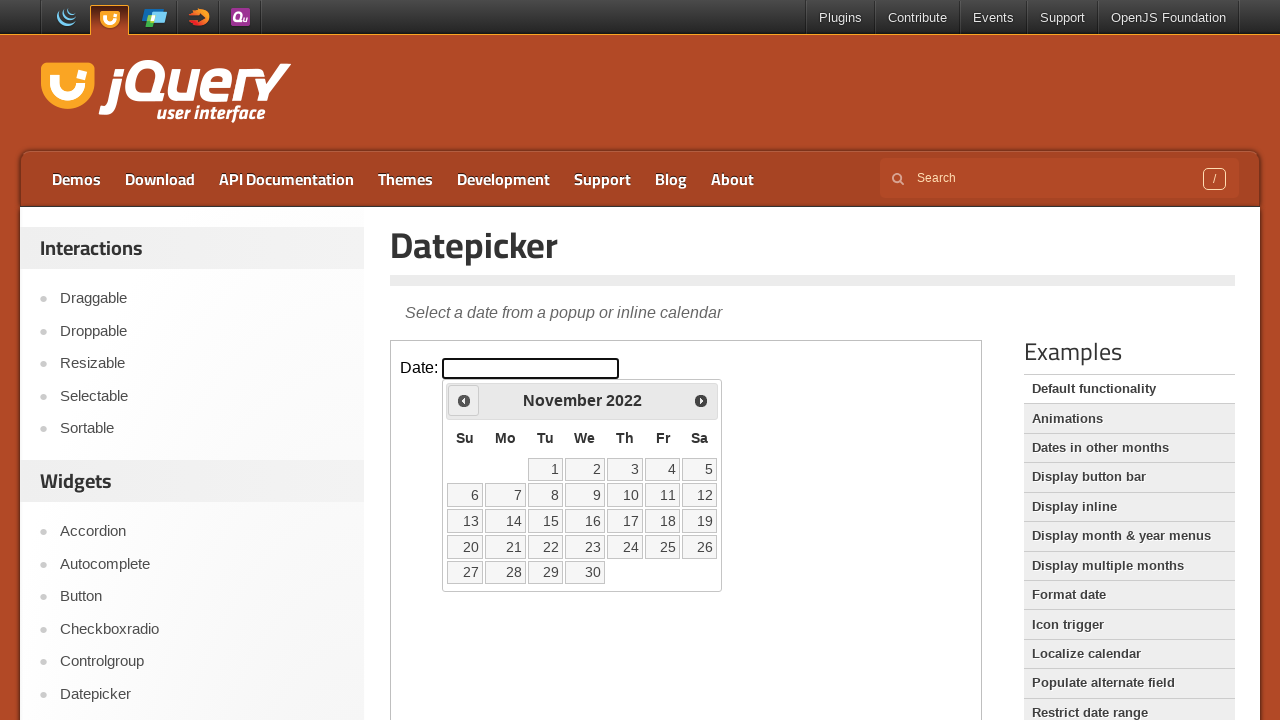

Clicked previous month button to navigate backwards at (464, 400) on iframe >> nth=0 >> internal:control=enter-frame >> .ui-icon.ui-icon-circle-trian
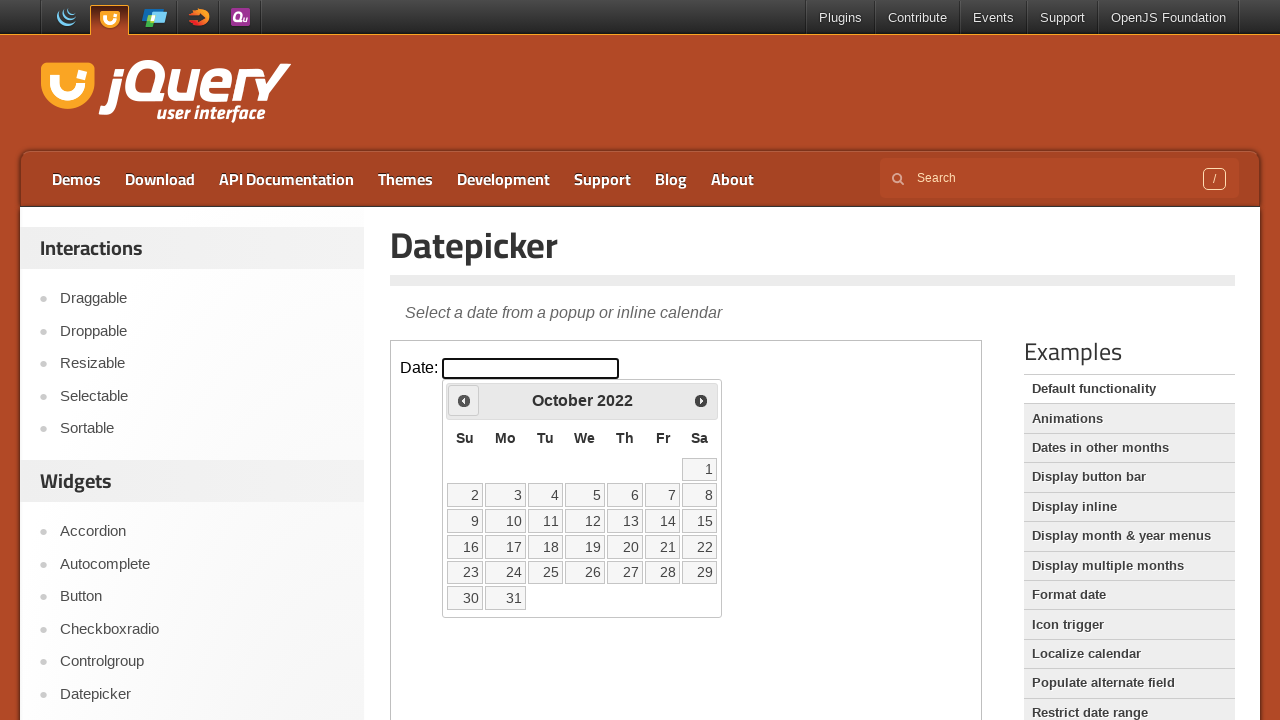

Read current calendar date: October 2022
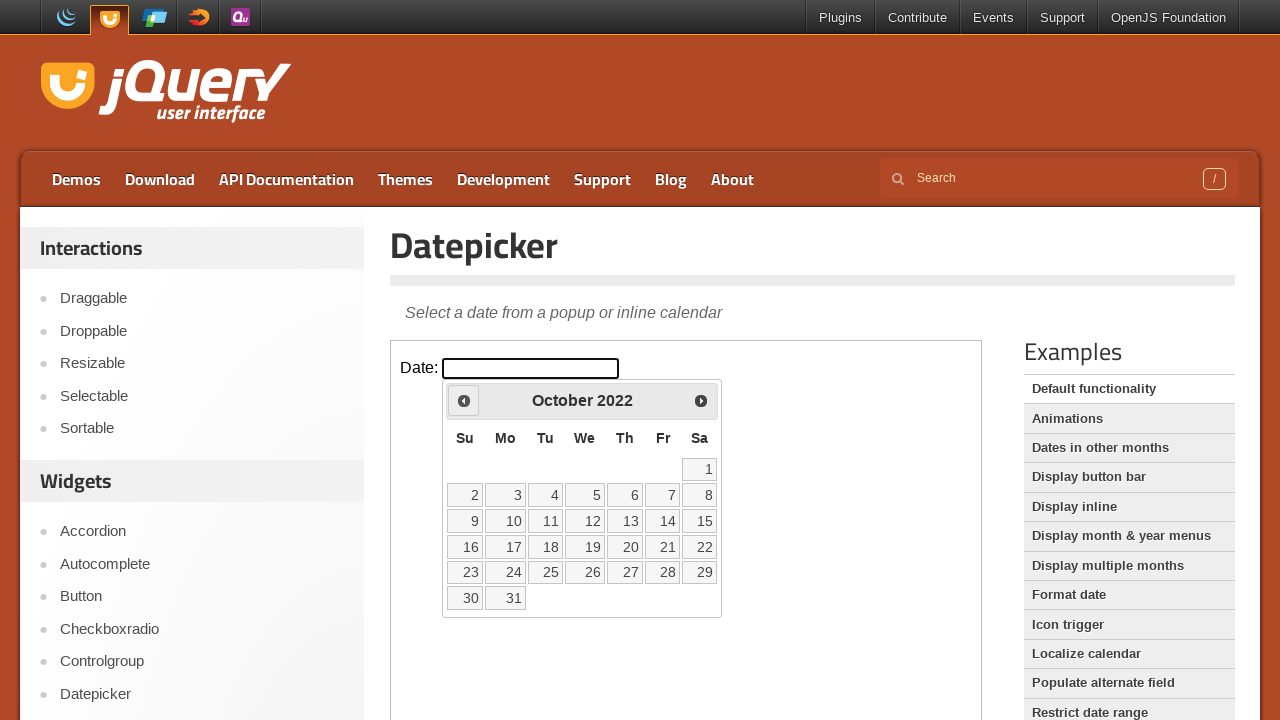

Clicked previous month button to navigate backwards at (464, 400) on iframe >> nth=0 >> internal:control=enter-frame >> .ui-icon.ui-icon-circle-trian
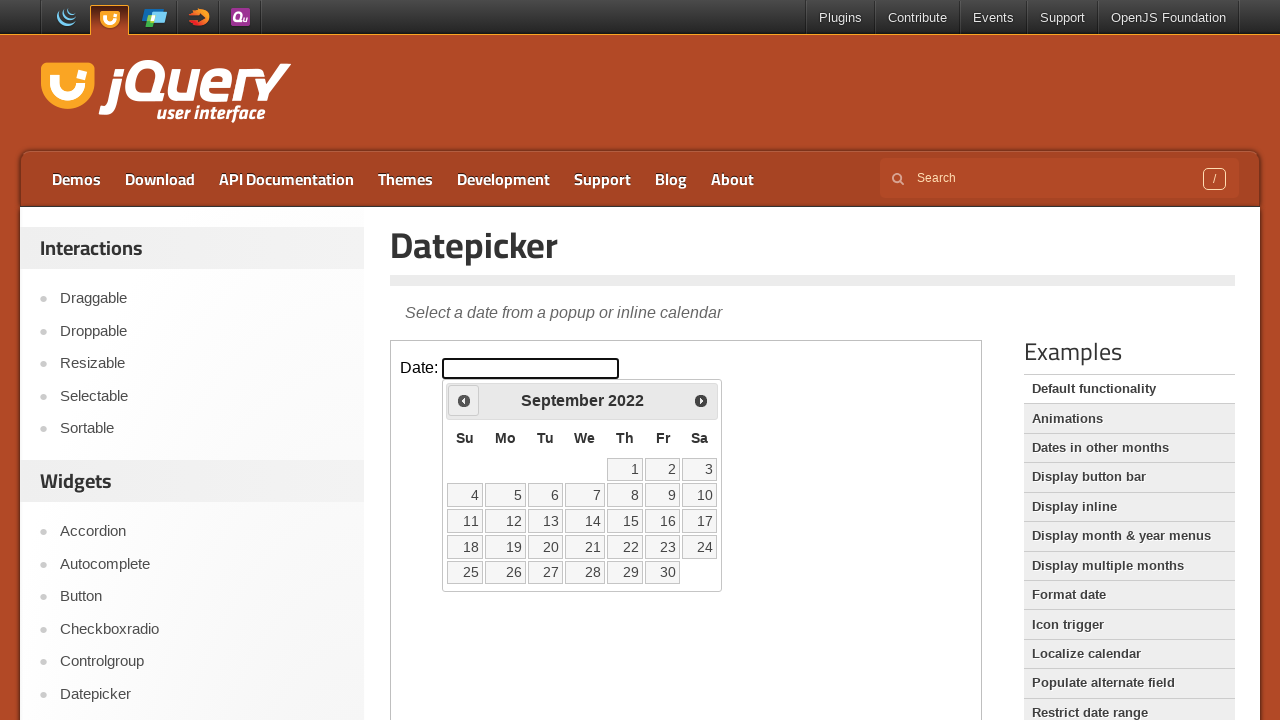

Read current calendar date: September 2022
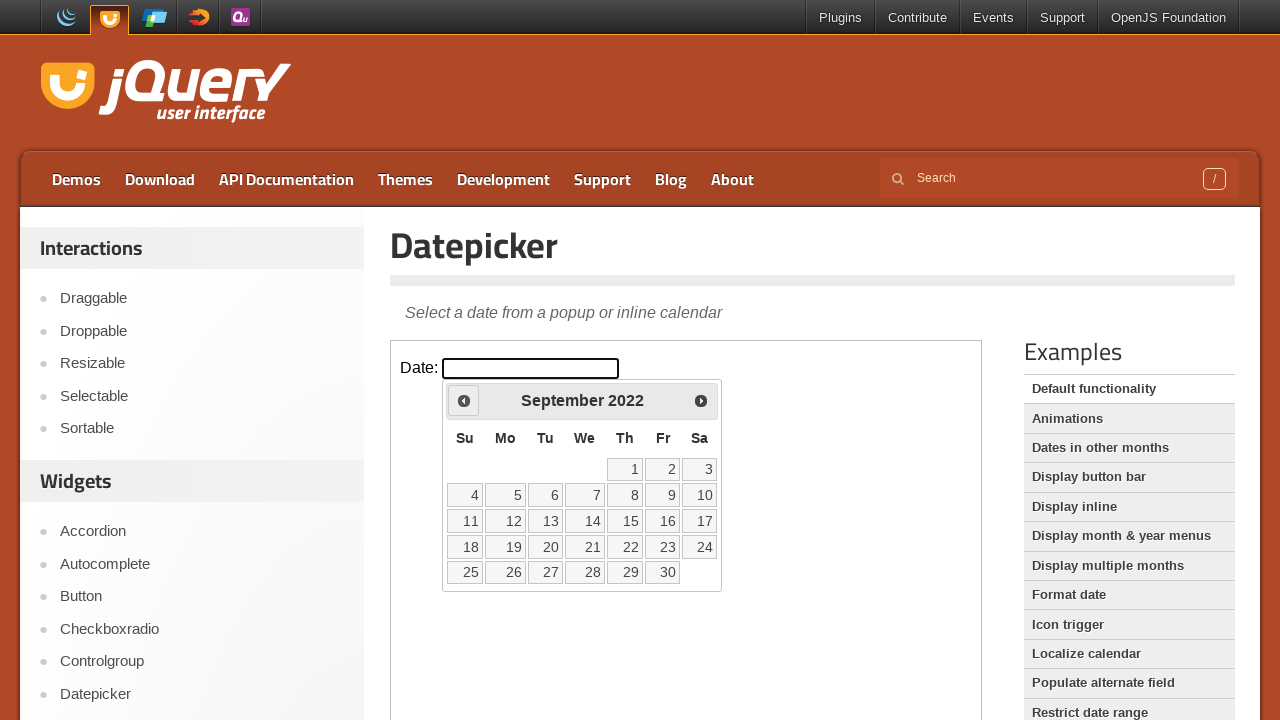

Clicked previous month button to navigate backwards at (464, 400) on iframe >> nth=0 >> internal:control=enter-frame >> .ui-icon.ui-icon-circle-trian
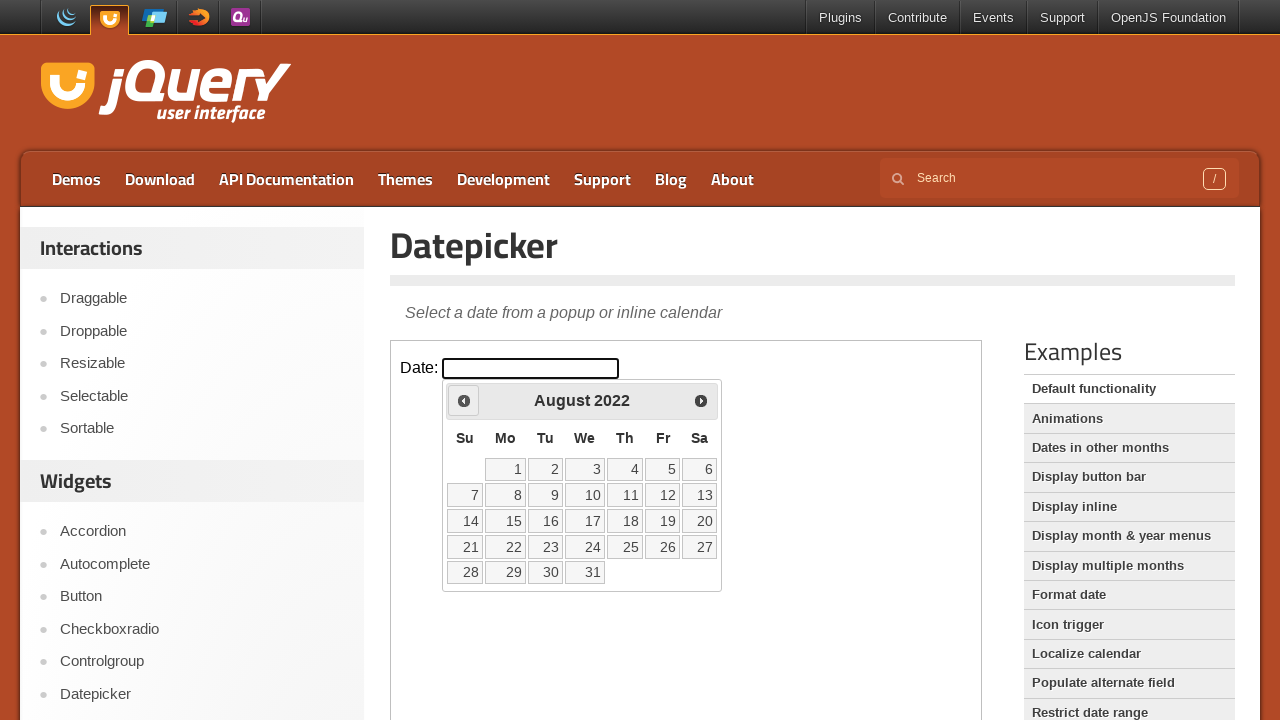

Read current calendar date: August 2022
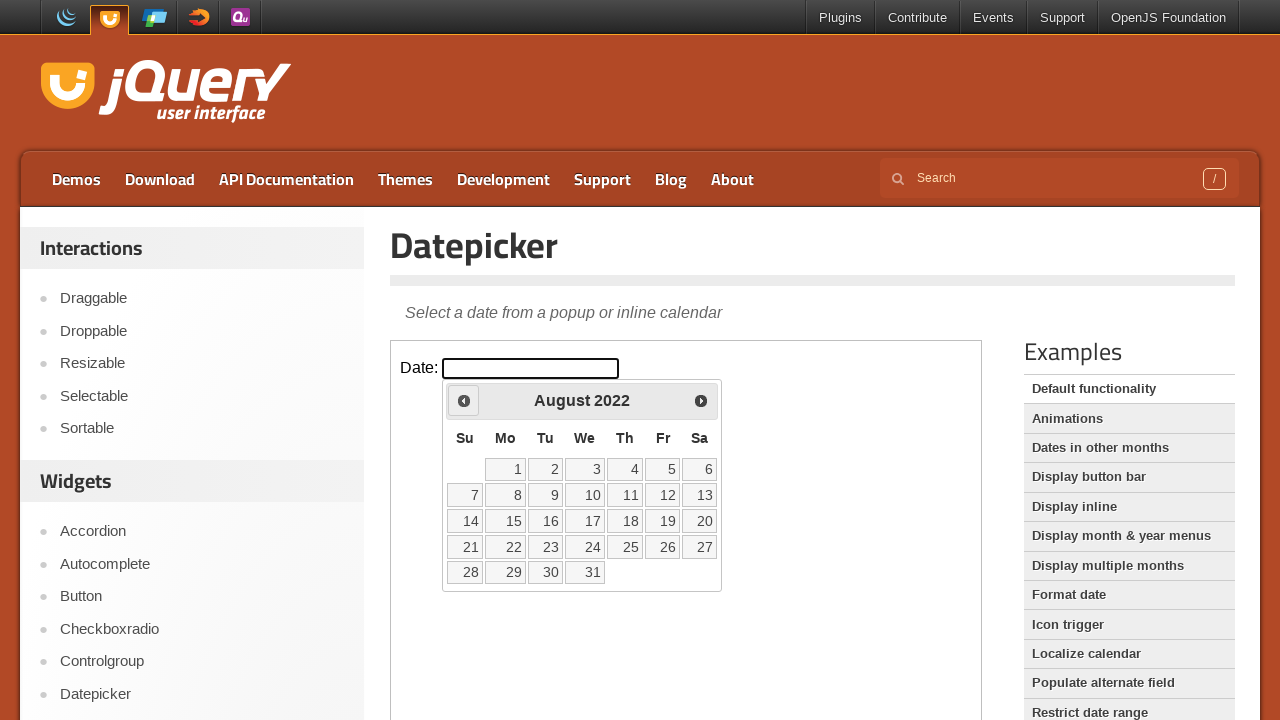

Clicked previous month button to navigate backwards at (464, 400) on iframe >> nth=0 >> internal:control=enter-frame >> .ui-icon.ui-icon-circle-trian
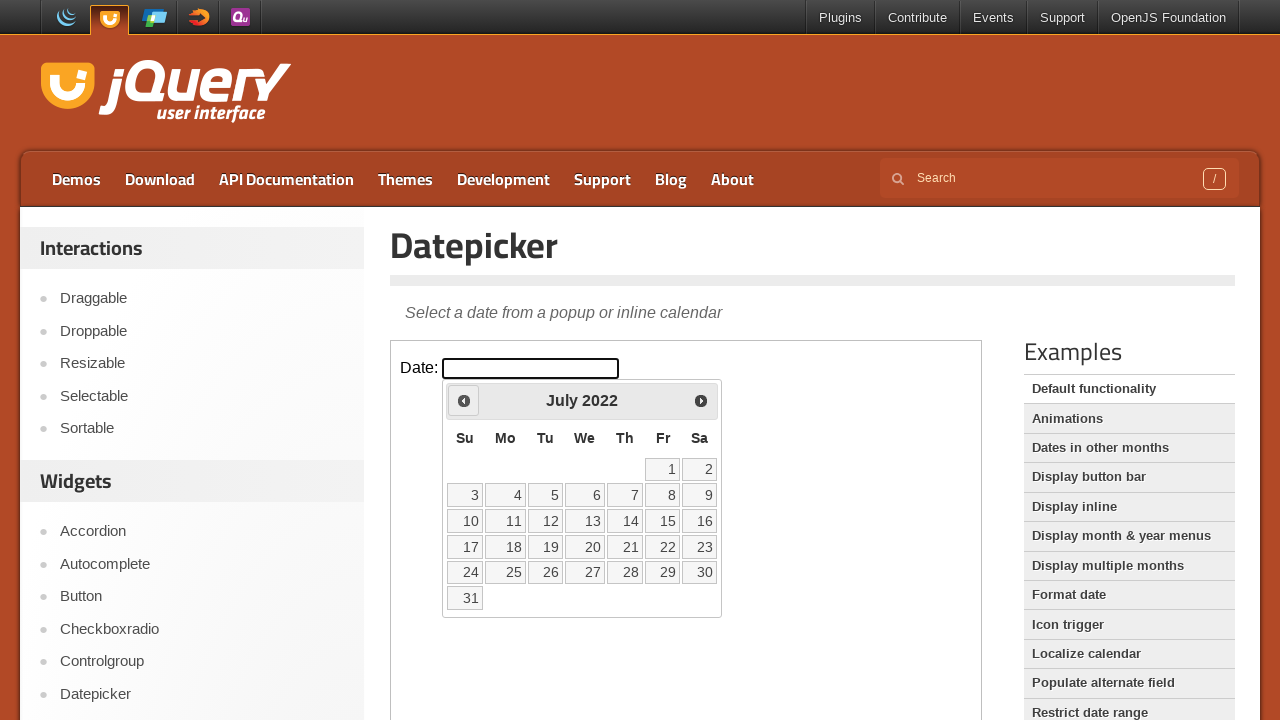

Read current calendar date: July 2022
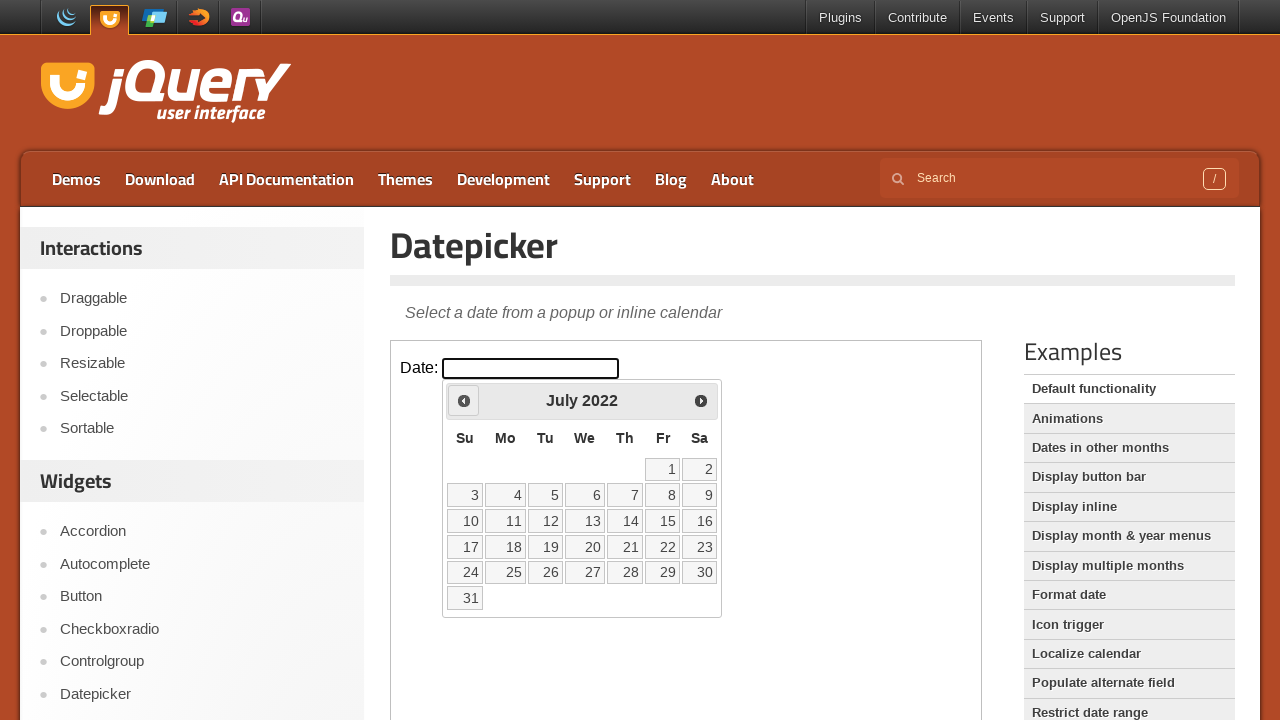

Clicked previous month button to navigate backwards at (464, 400) on iframe >> nth=0 >> internal:control=enter-frame >> .ui-icon.ui-icon-circle-trian
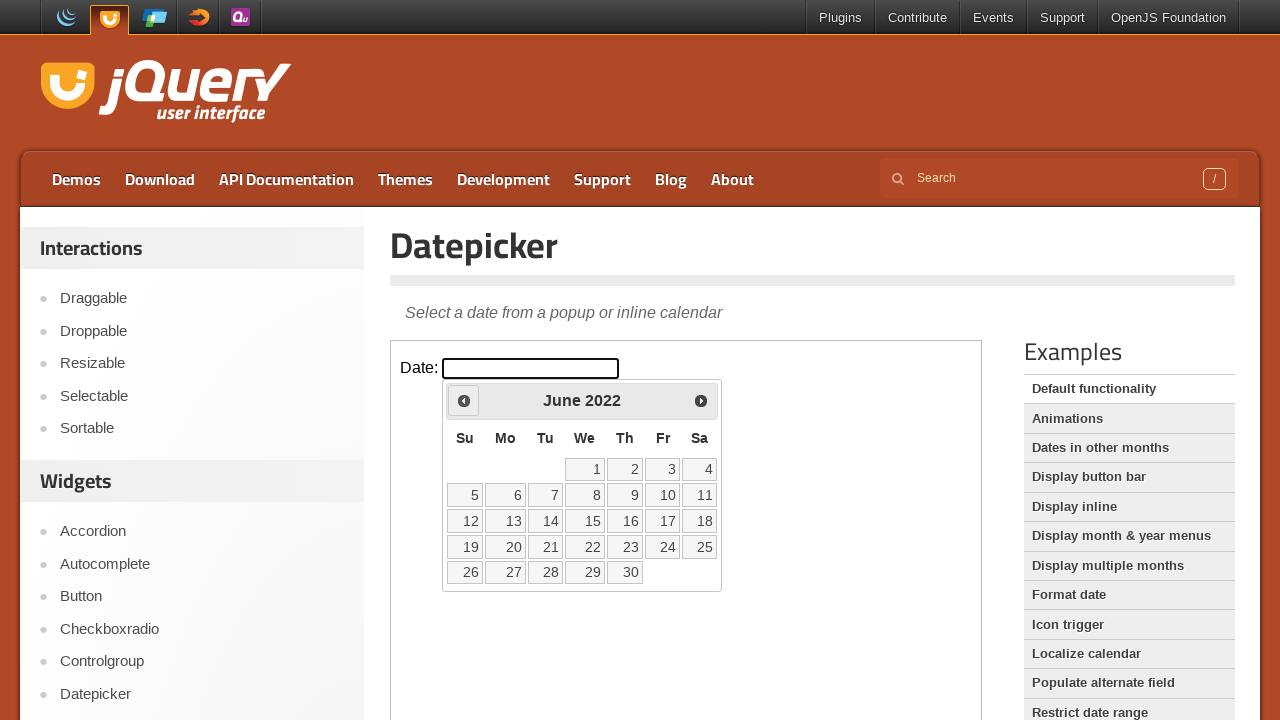

Read current calendar date: June 2022
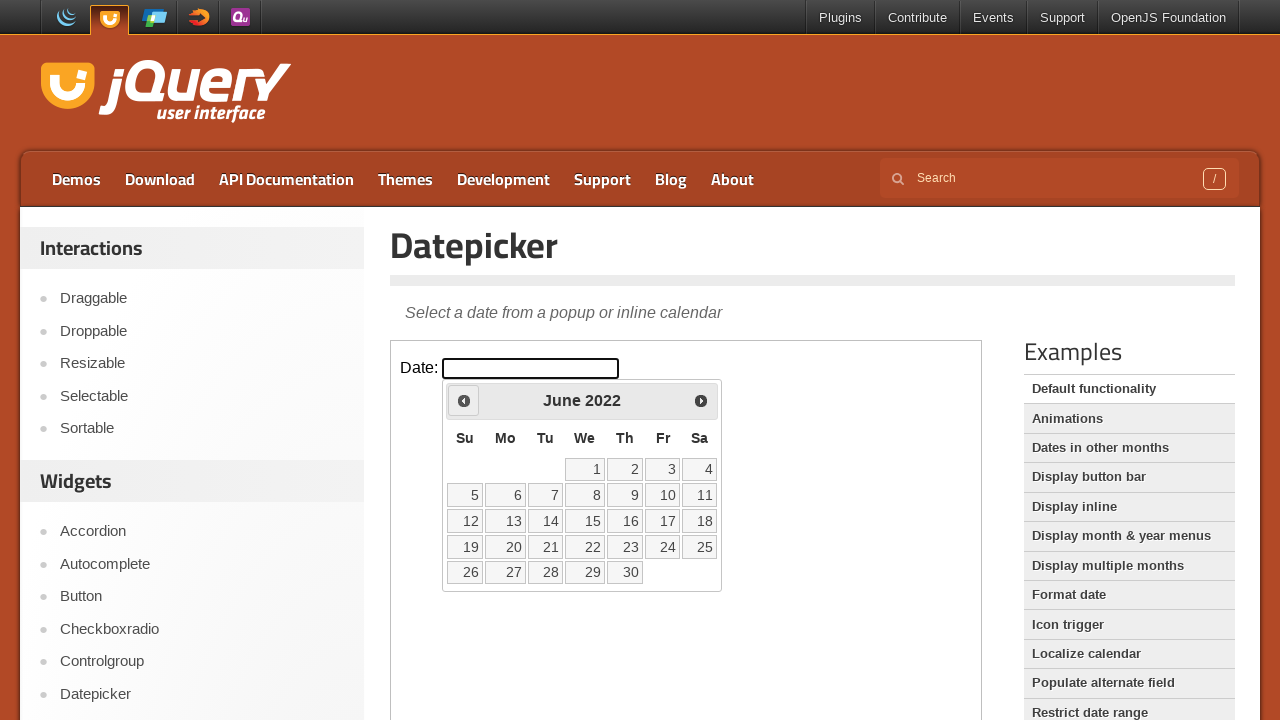

Clicked previous month button to navigate backwards at (464, 400) on iframe >> nth=0 >> internal:control=enter-frame >> .ui-icon.ui-icon-circle-trian
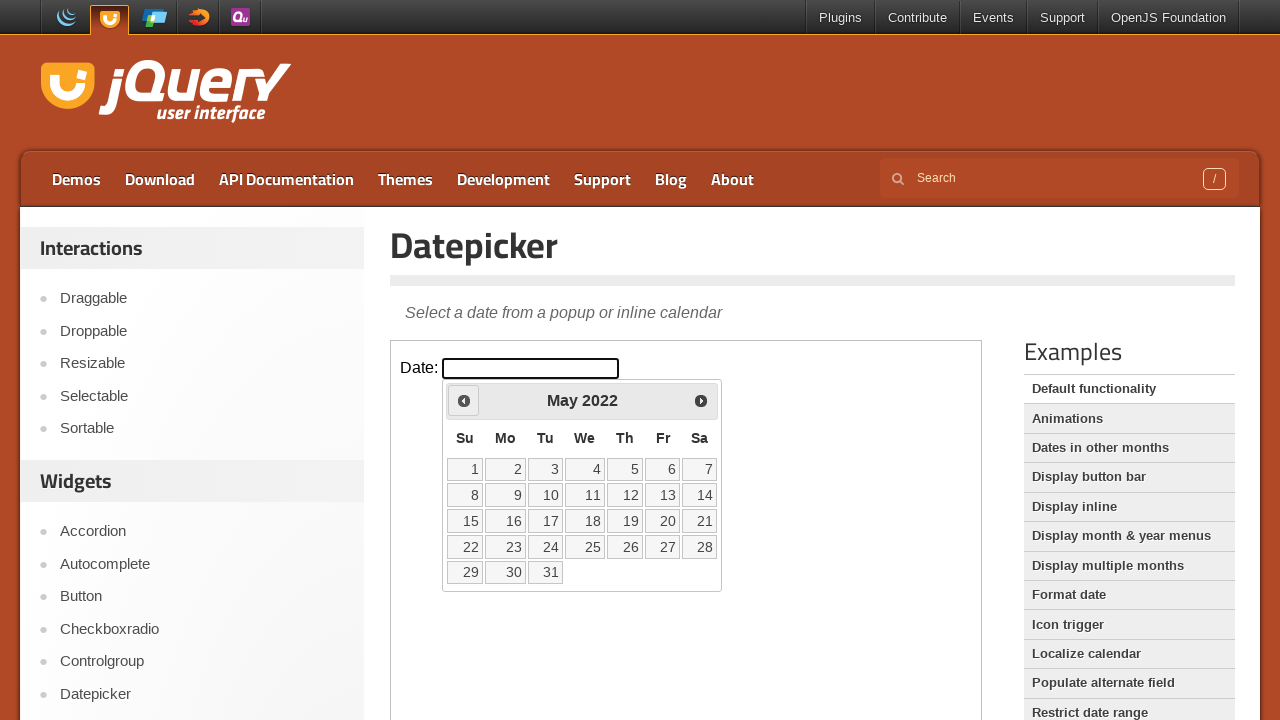

Read current calendar date: May 2022
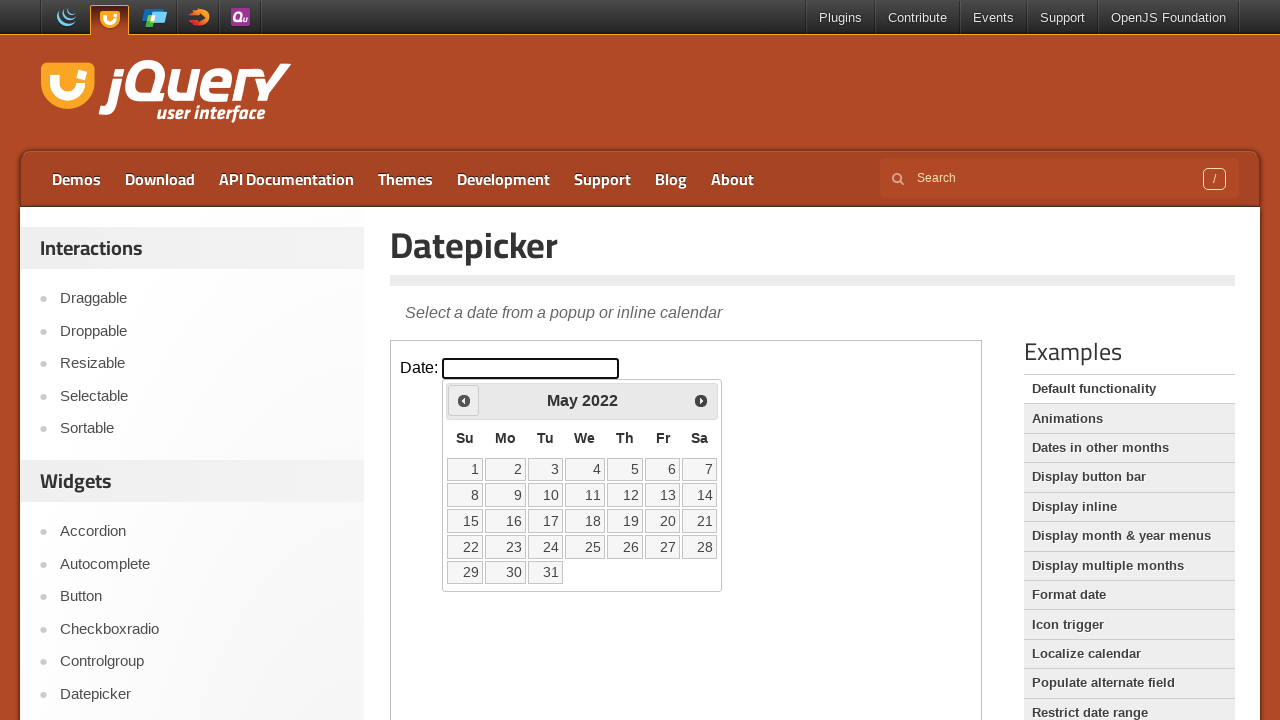

Clicked previous month button to navigate backwards at (464, 400) on iframe >> nth=0 >> internal:control=enter-frame >> .ui-icon.ui-icon-circle-trian
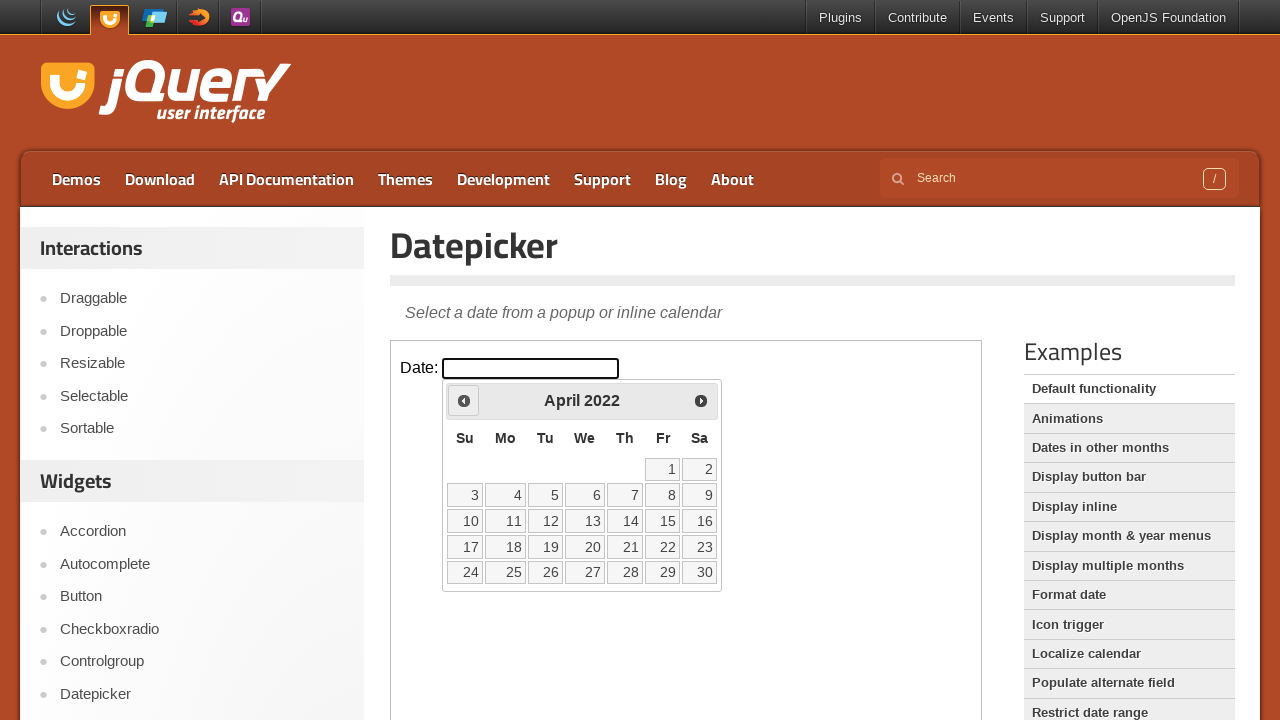

Read current calendar date: April 2022
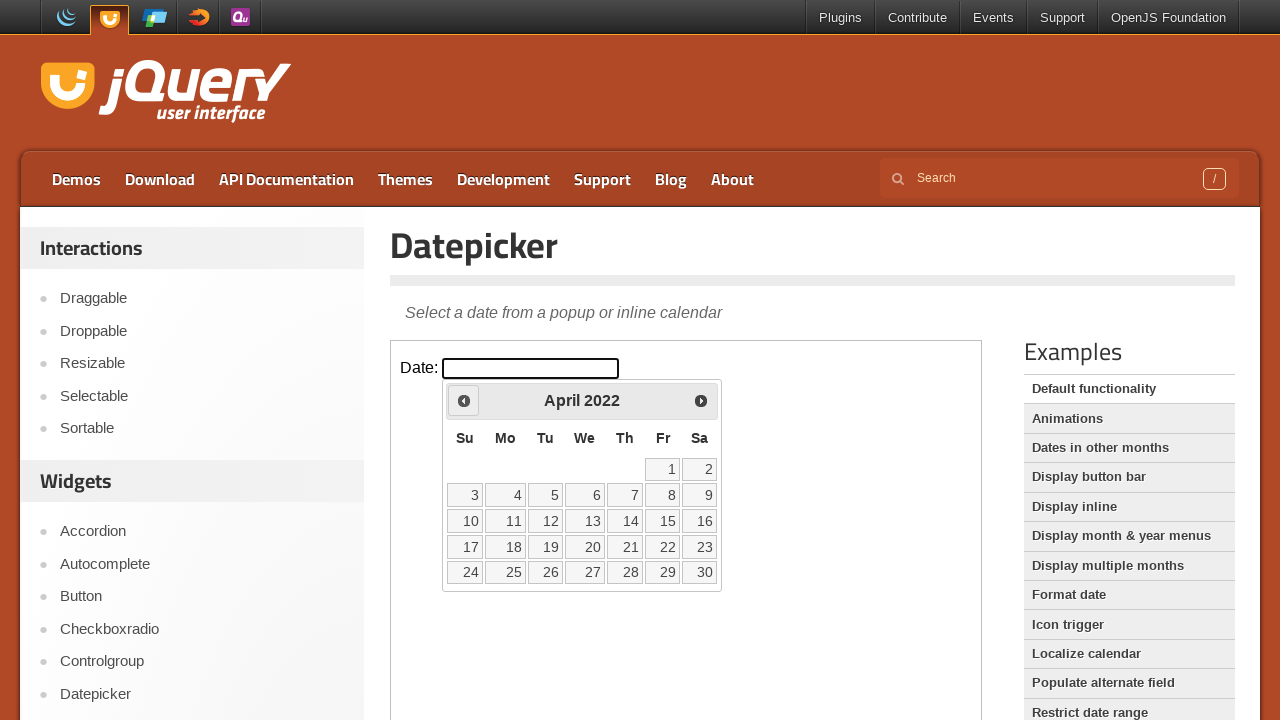

Clicked previous month button to navigate backwards at (464, 400) on iframe >> nth=0 >> internal:control=enter-frame >> .ui-icon.ui-icon-circle-trian
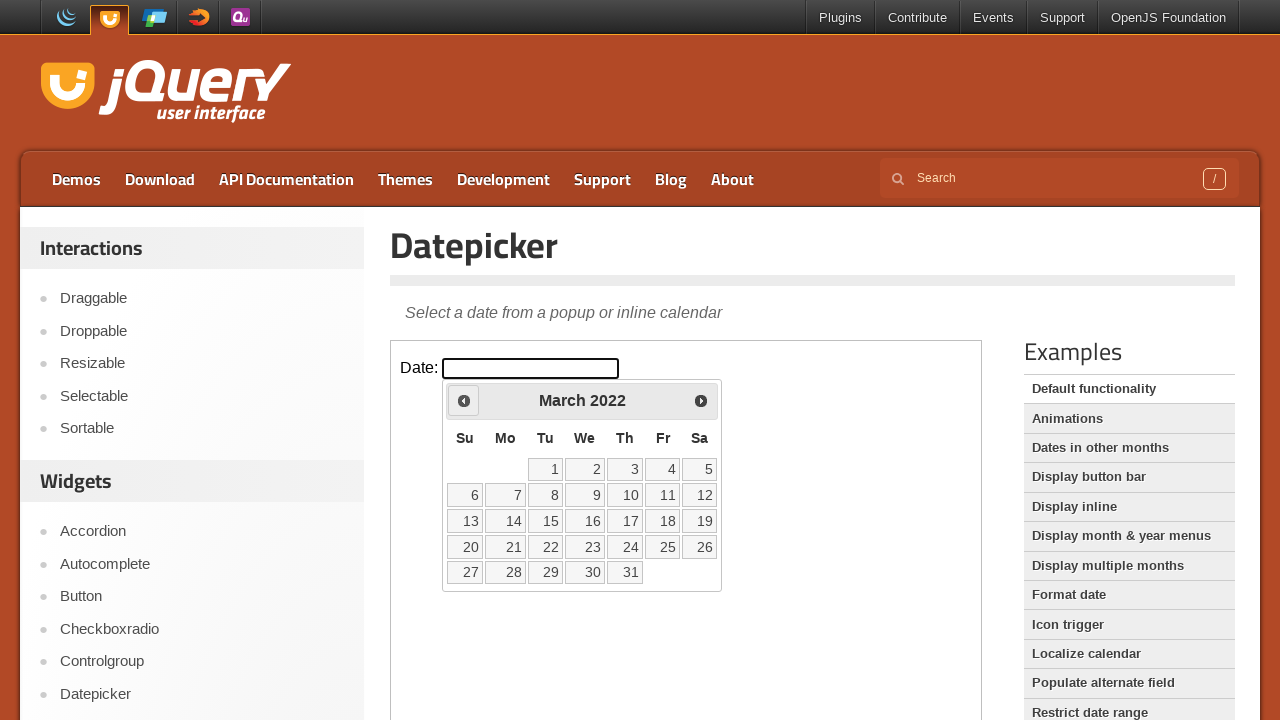

Read current calendar date: March 2022
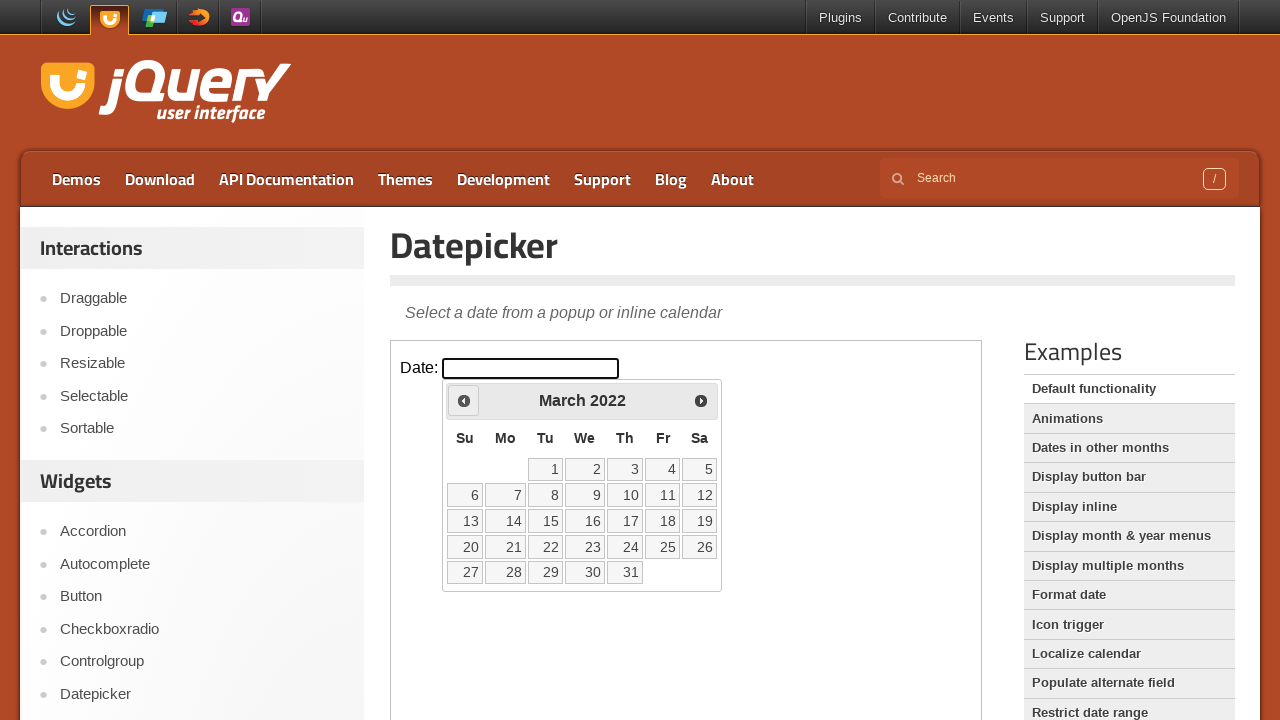

Selected day 25 from the calendar at (663, 547) on iframe >> nth=0 >> internal:control=enter-frame >> //td[@data-handler='selectDay
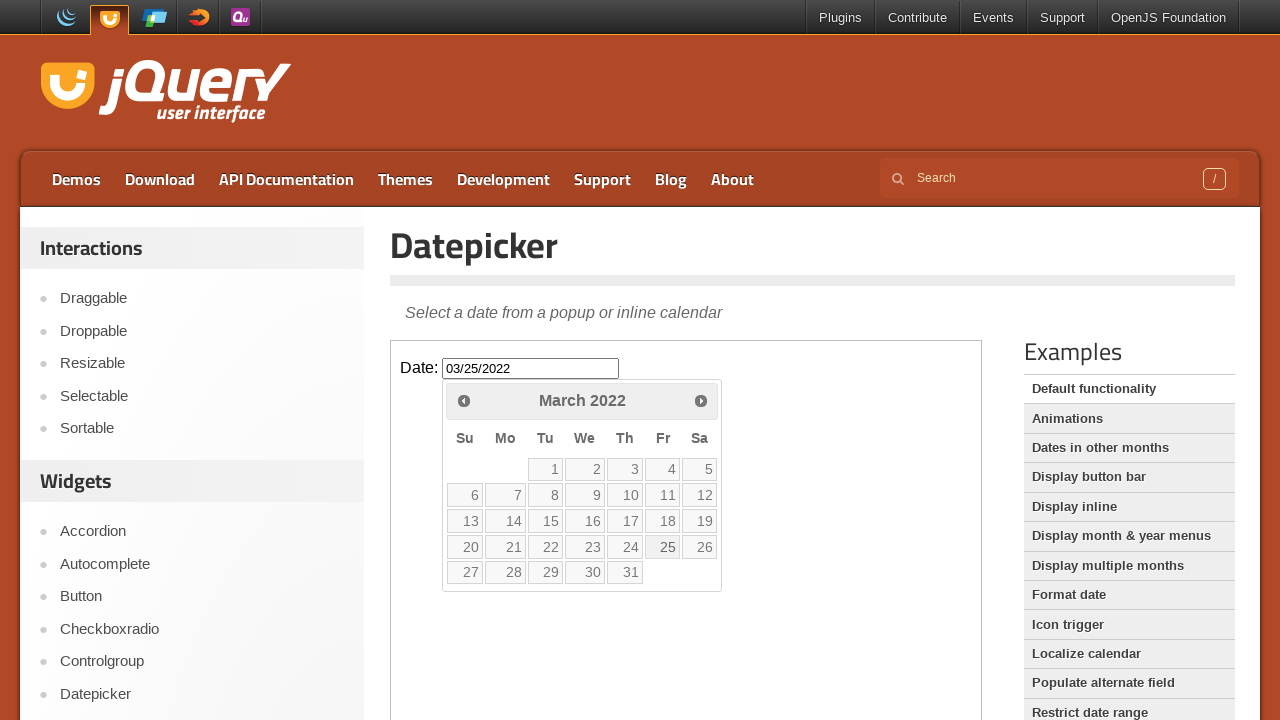

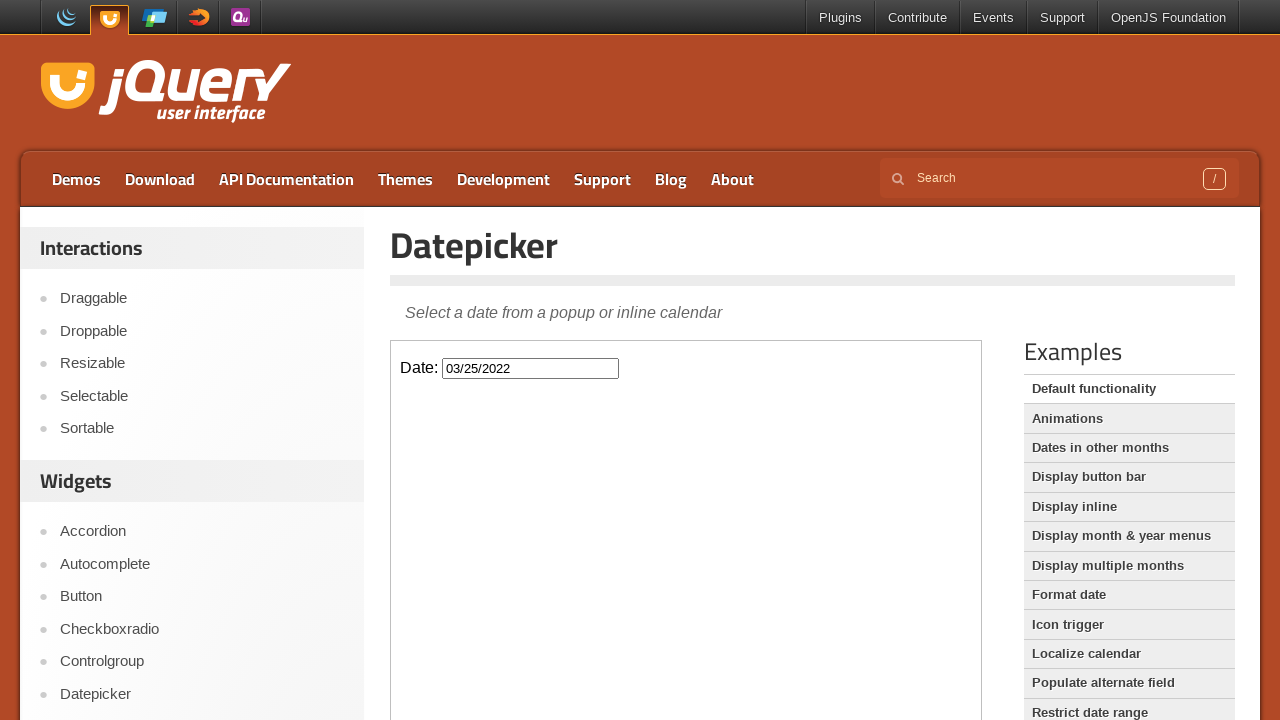